Tests filling a large form by entering text into all input fields and submitting the form via a button click

Starting URL: http://suninjuly.github.io/huge_form.html

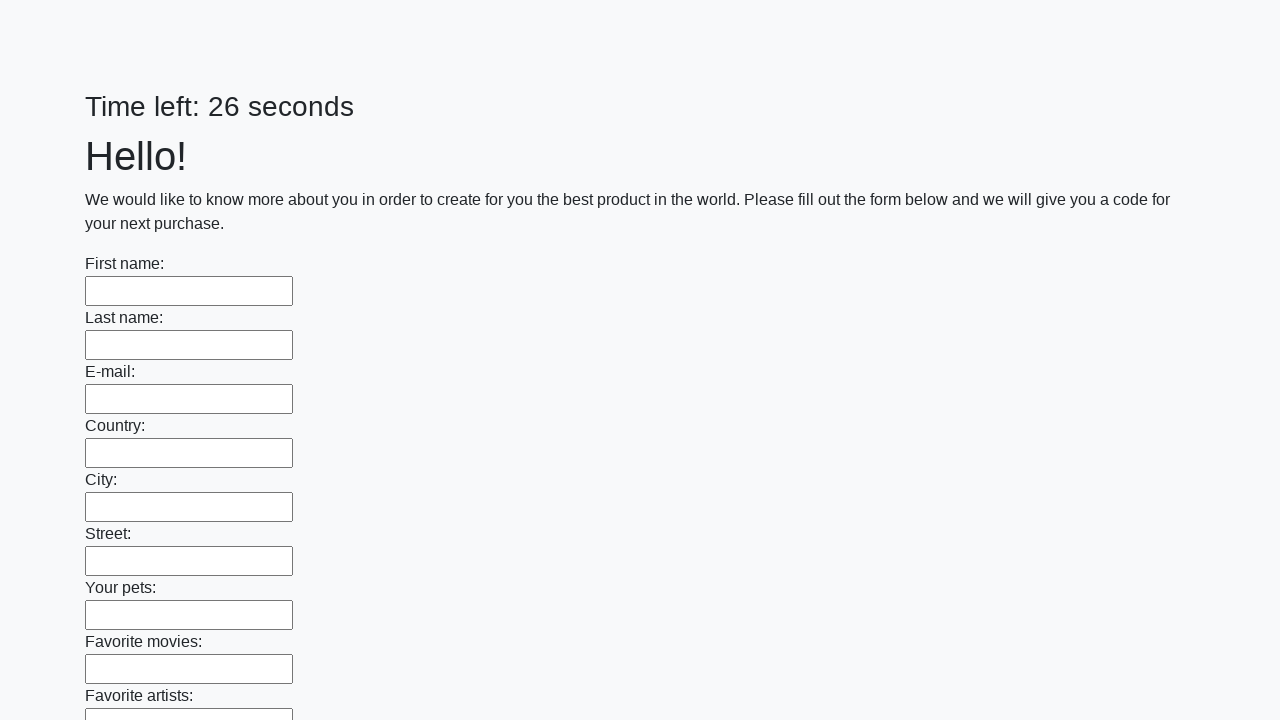

Navigated to huge form test page
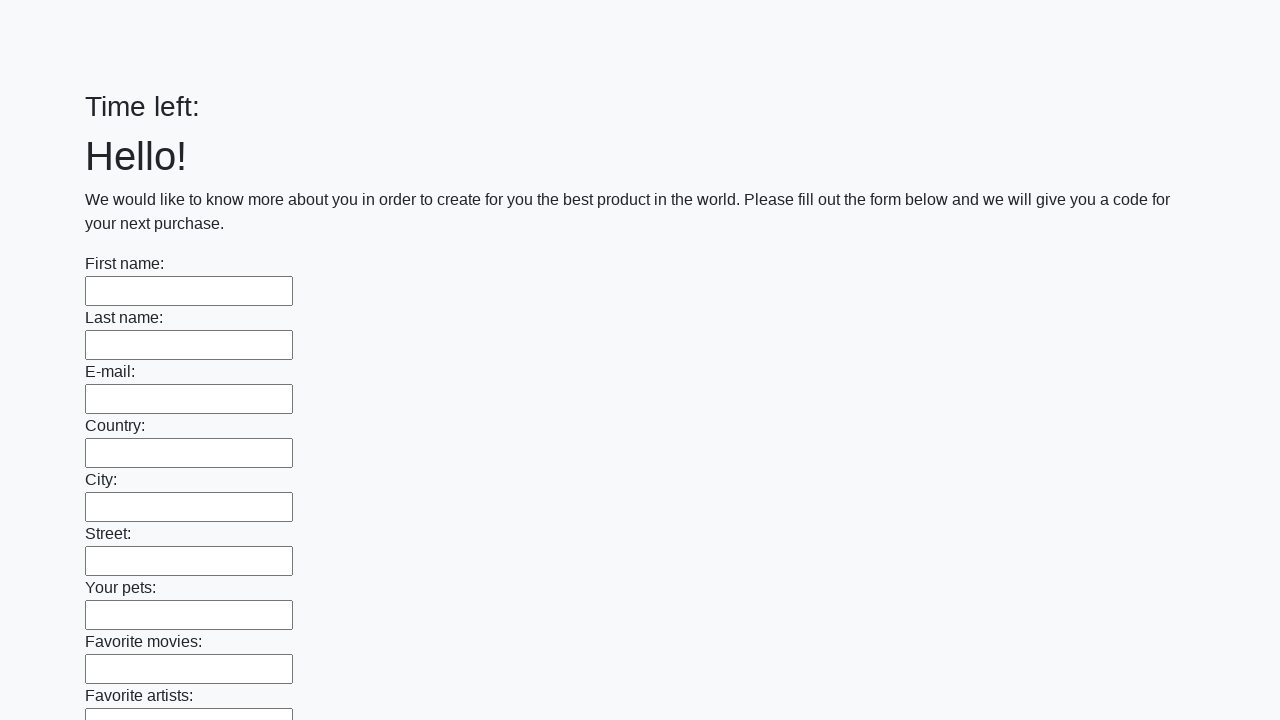

Filled input field with 'Мой ответ' on input >> nth=0
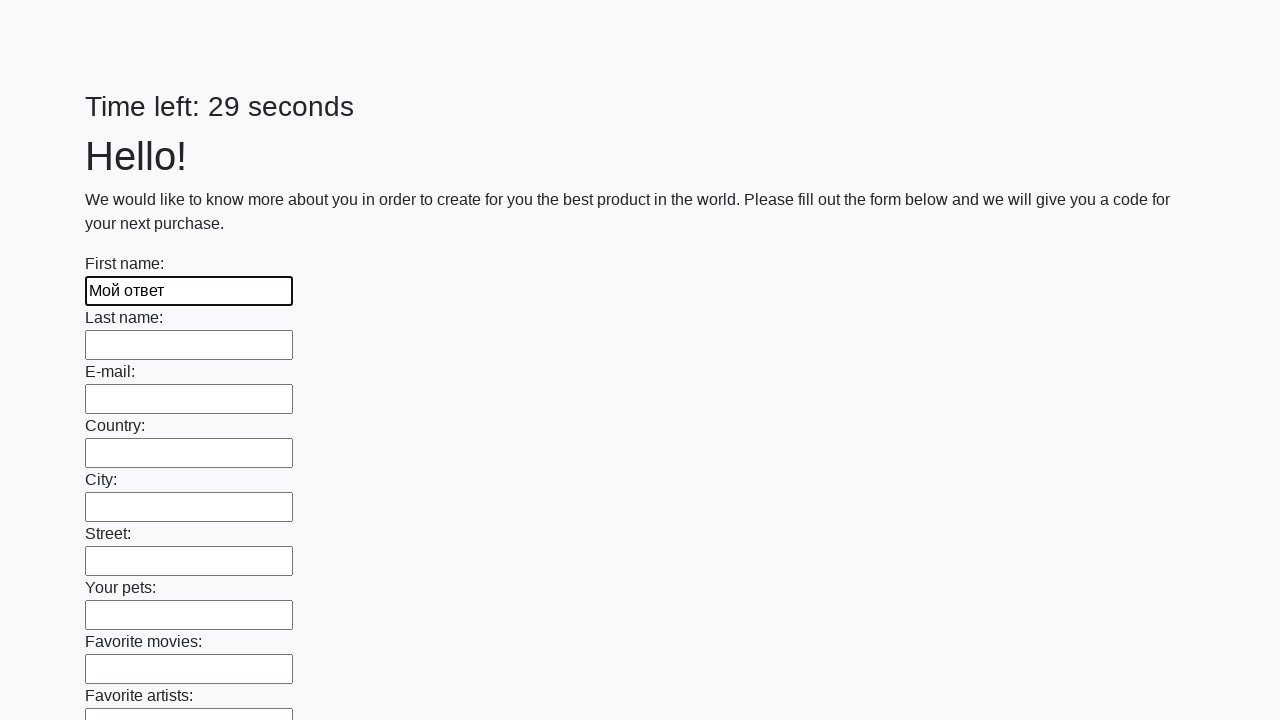

Filled input field with 'Мой ответ' on input >> nth=1
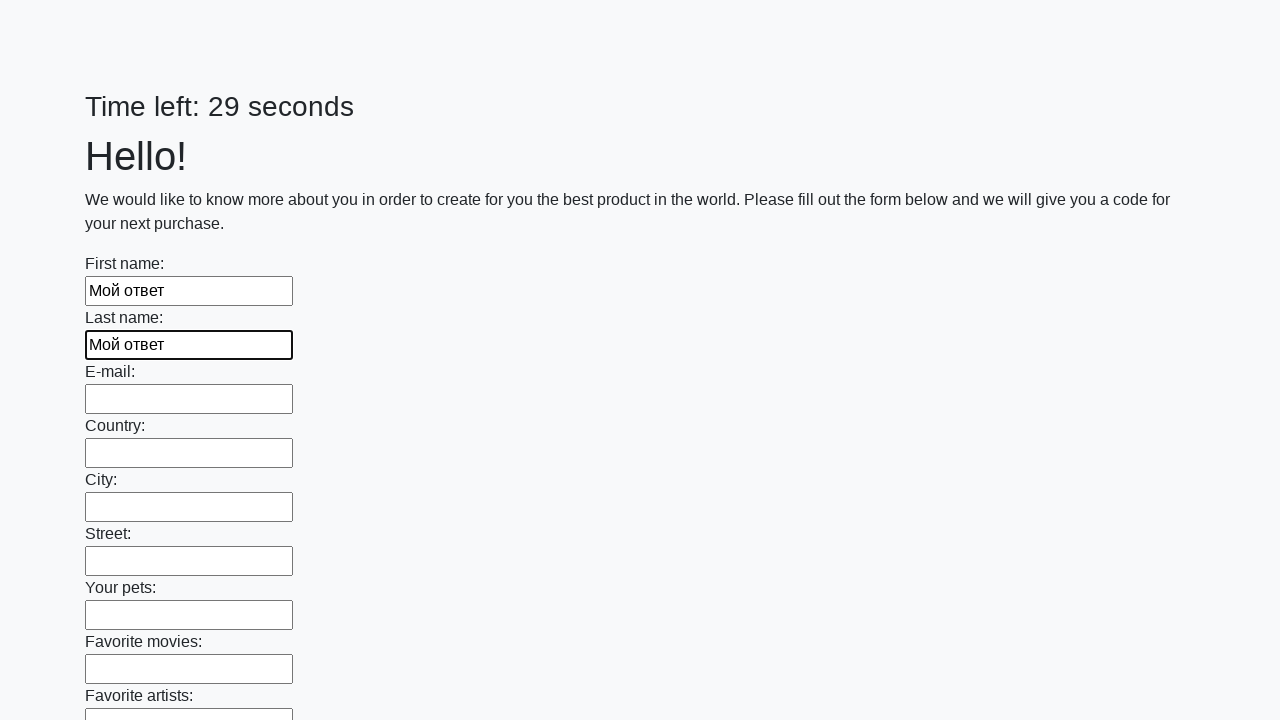

Filled input field with 'Мой ответ' on input >> nth=2
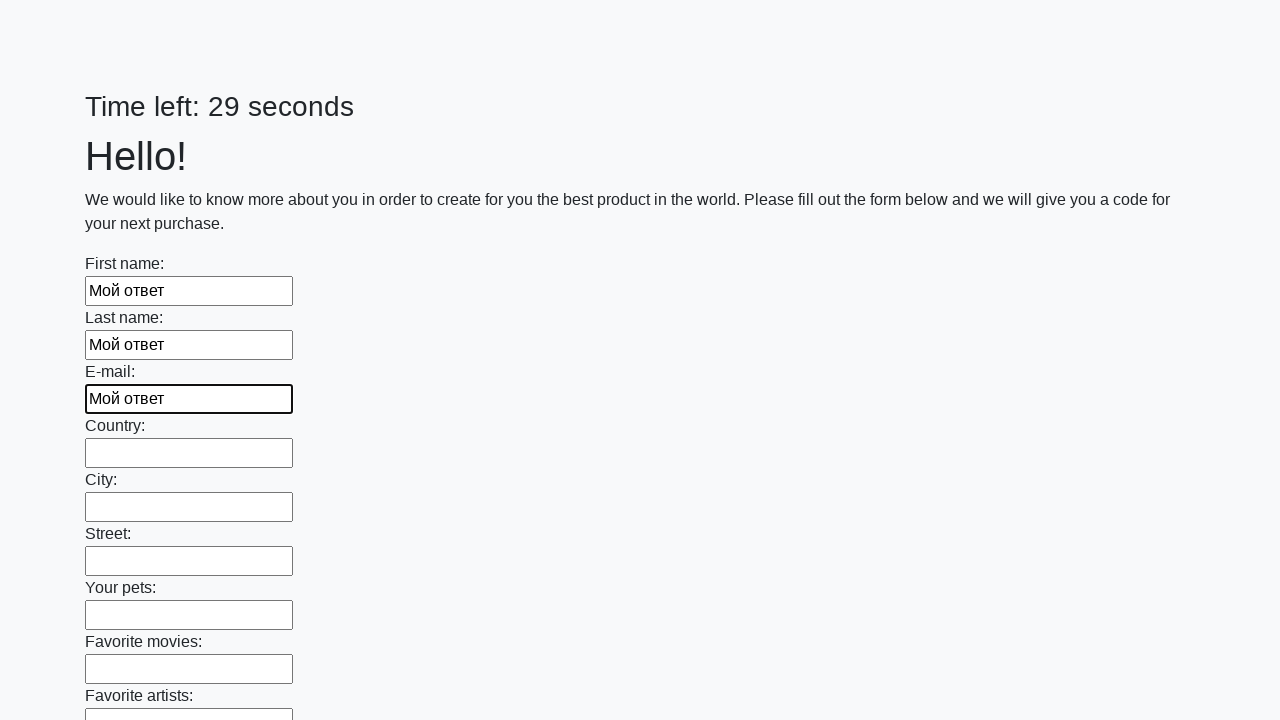

Filled input field with 'Мой ответ' on input >> nth=3
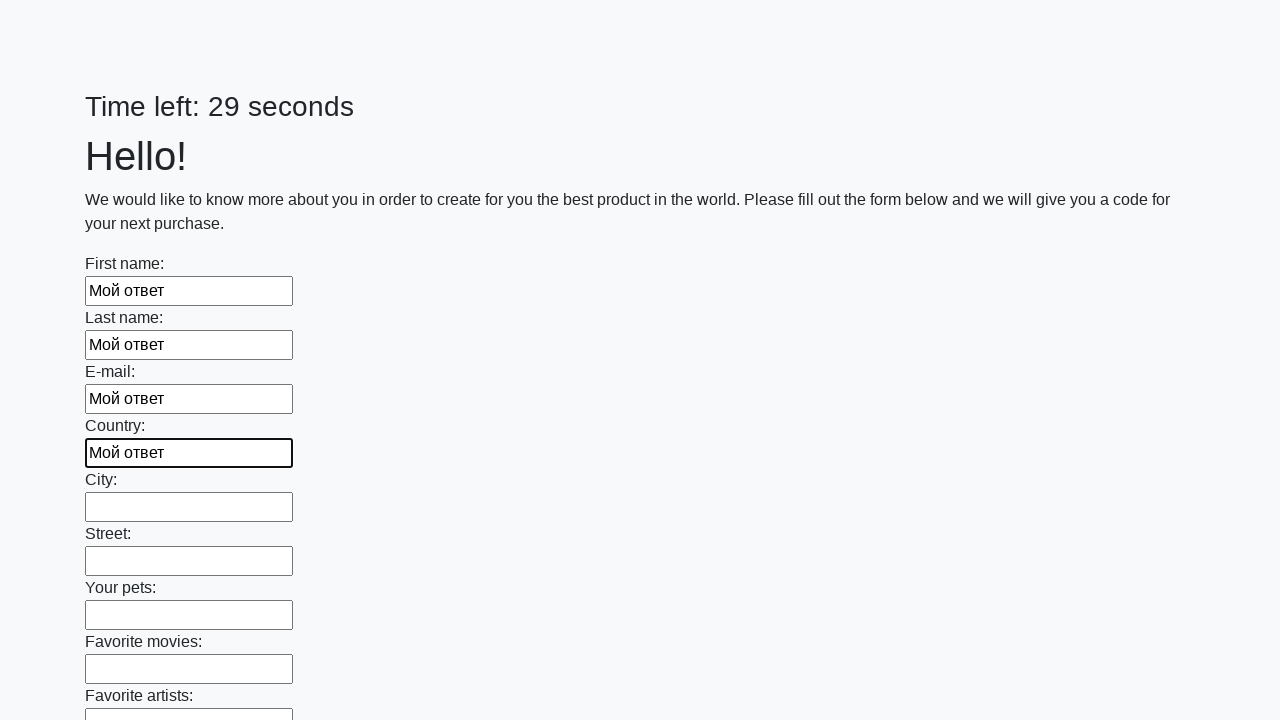

Filled input field with 'Мой ответ' on input >> nth=4
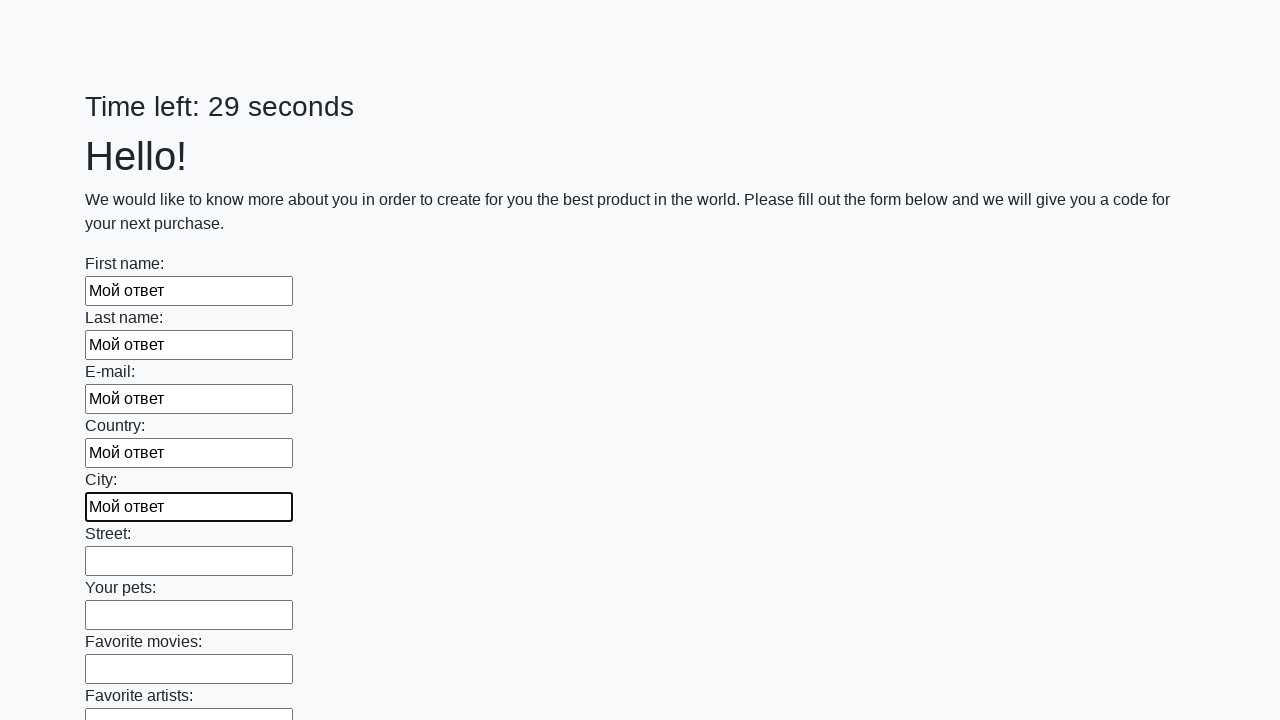

Filled input field with 'Мой ответ' on input >> nth=5
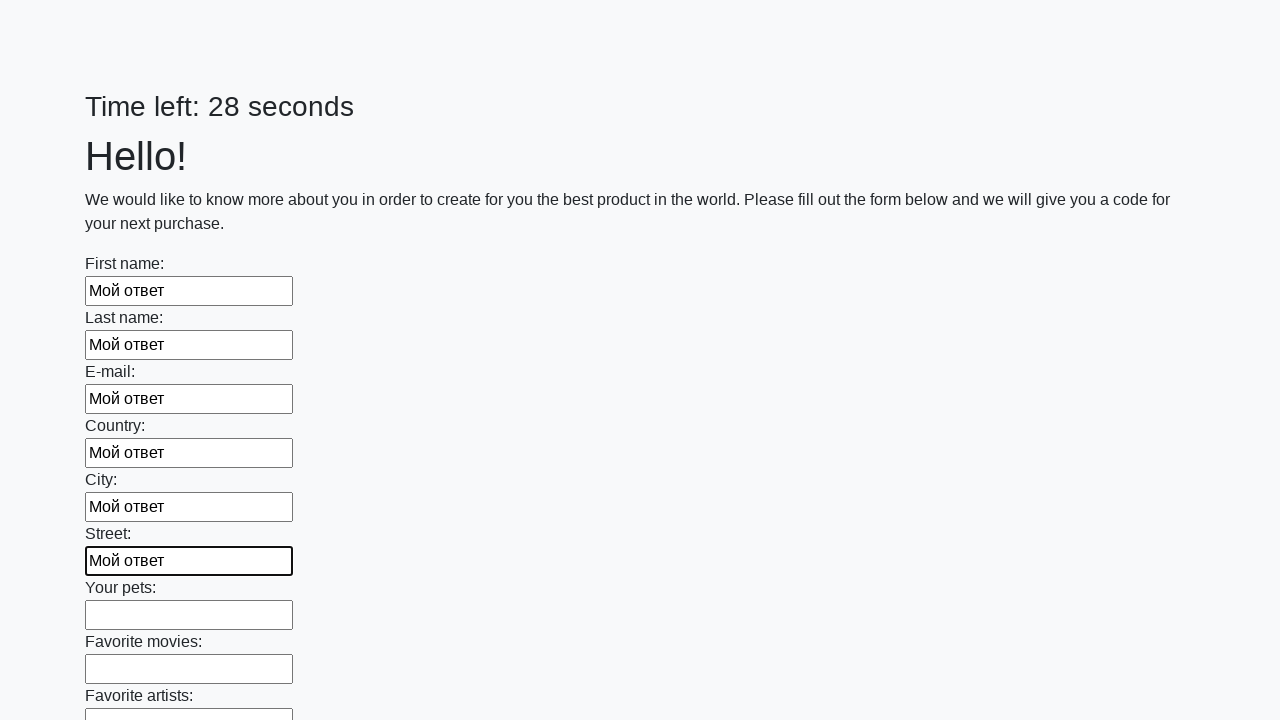

Filled input field with 'Мой ответ' on input >> nth=6
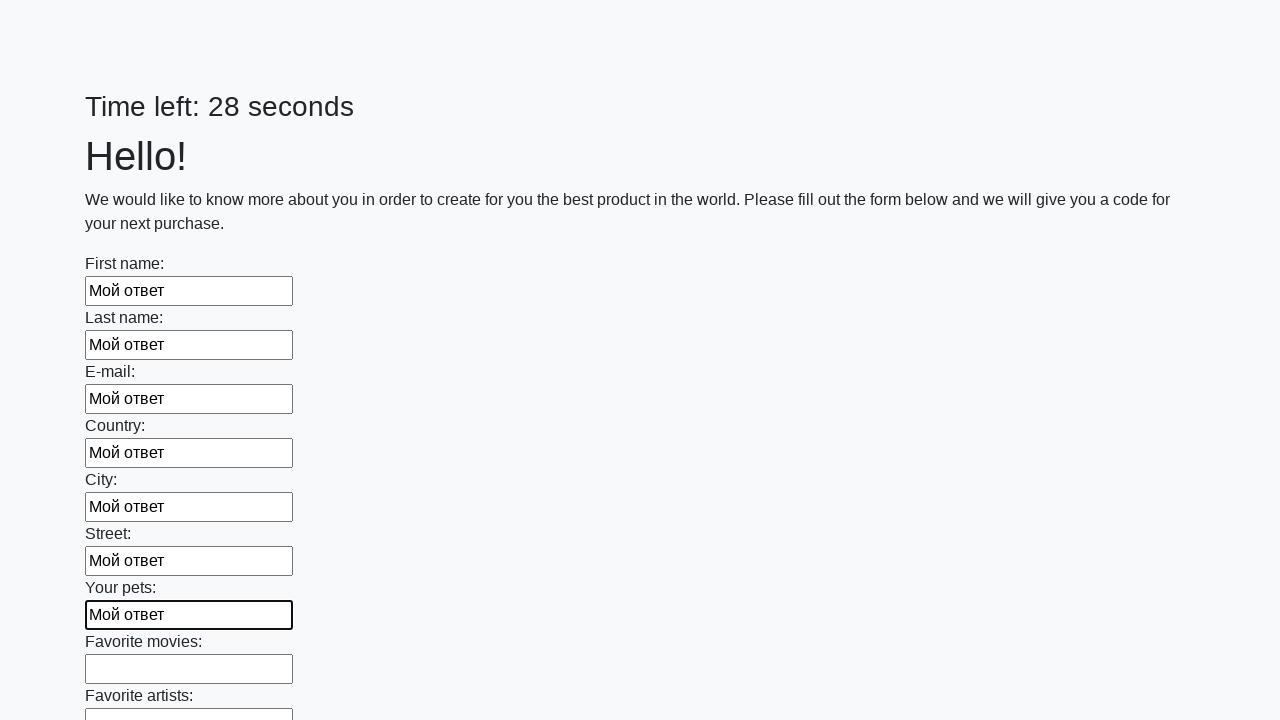

Filled input field with 'Мой ответ' on input >> nth=7
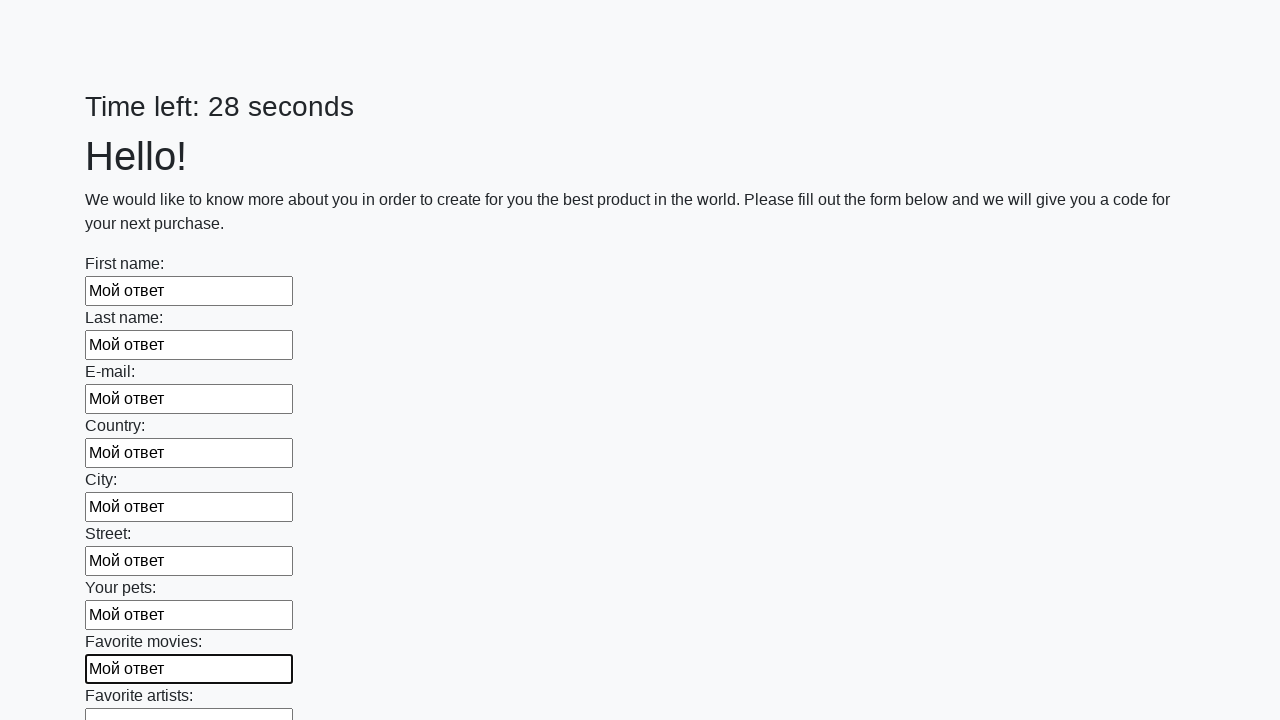

Filled input field with 'Мой ответ' on input >> nth=8
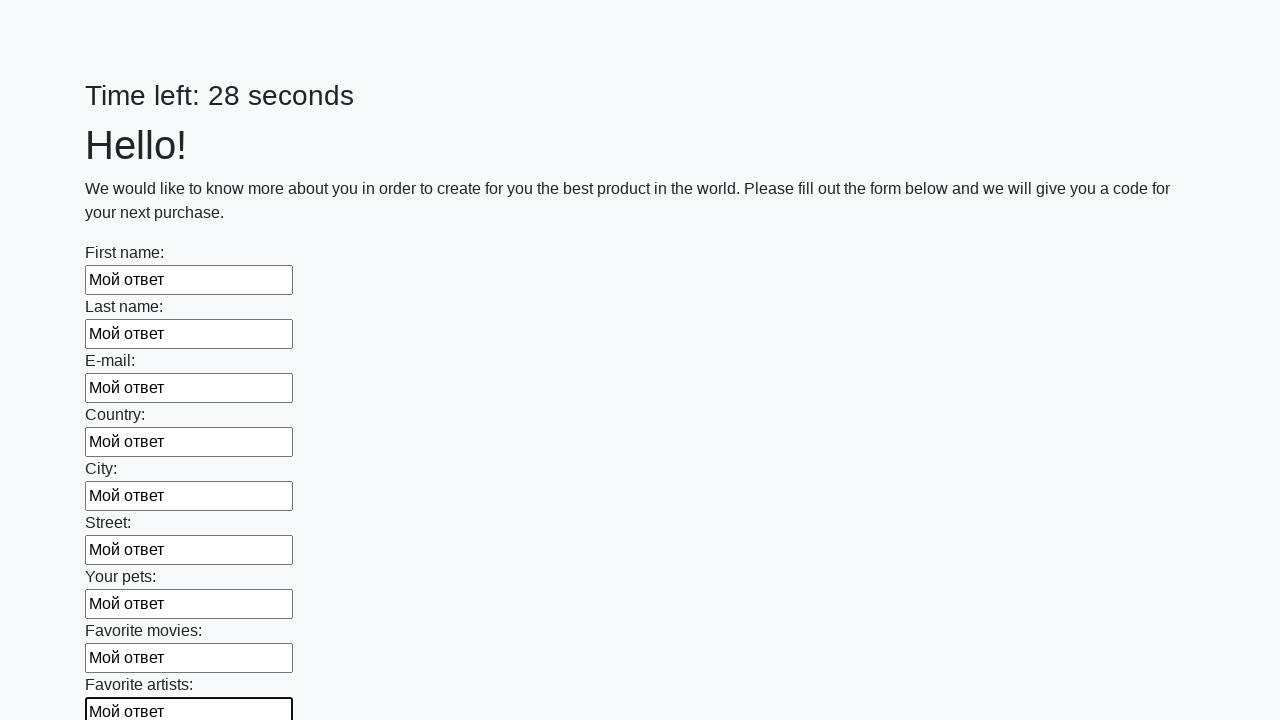

Filled input field with 'Мой ответ' on input >> nth=9
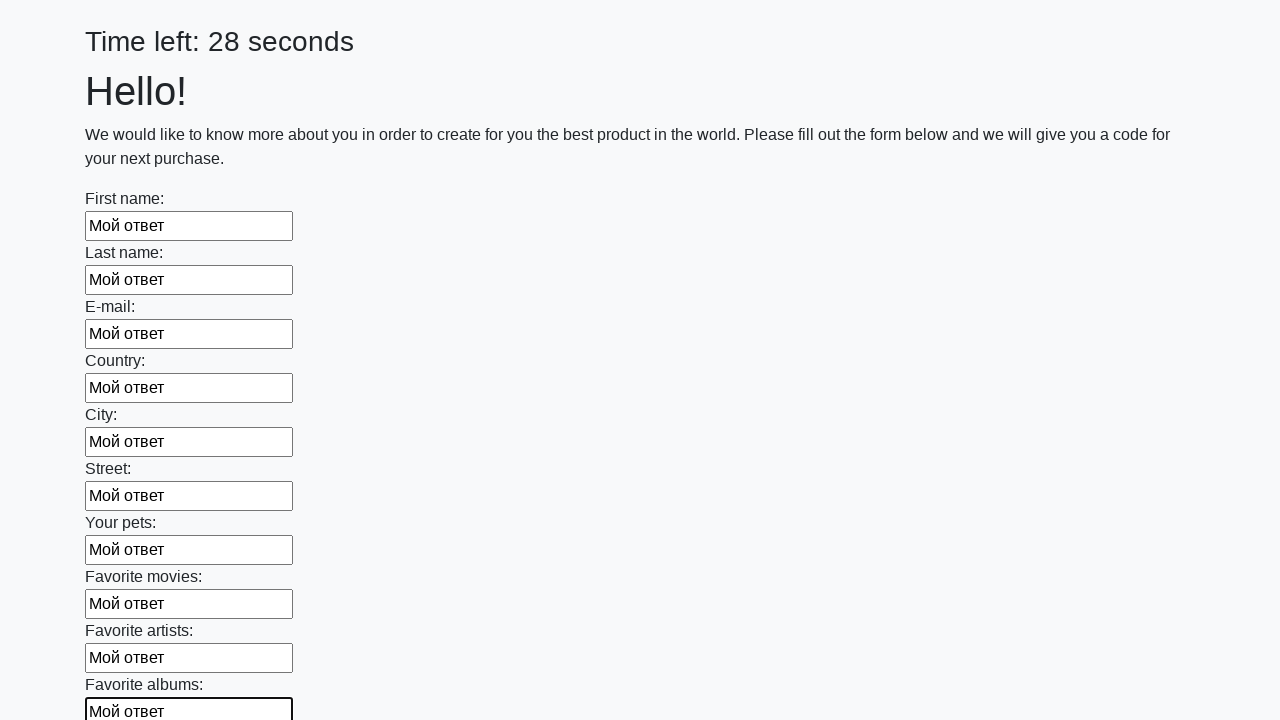

Filled input field with 'Мой ответ' on input >> nth=10
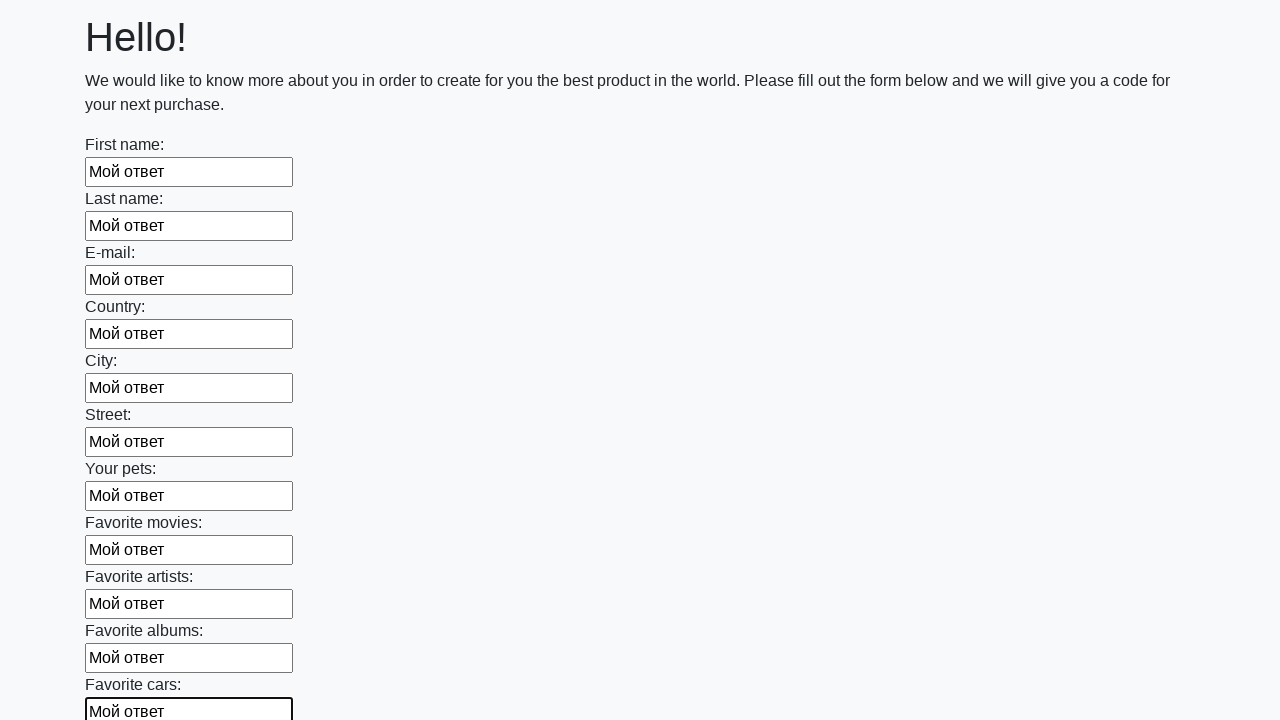

Filled input field with 'Мой ответ' on input >> nth=11
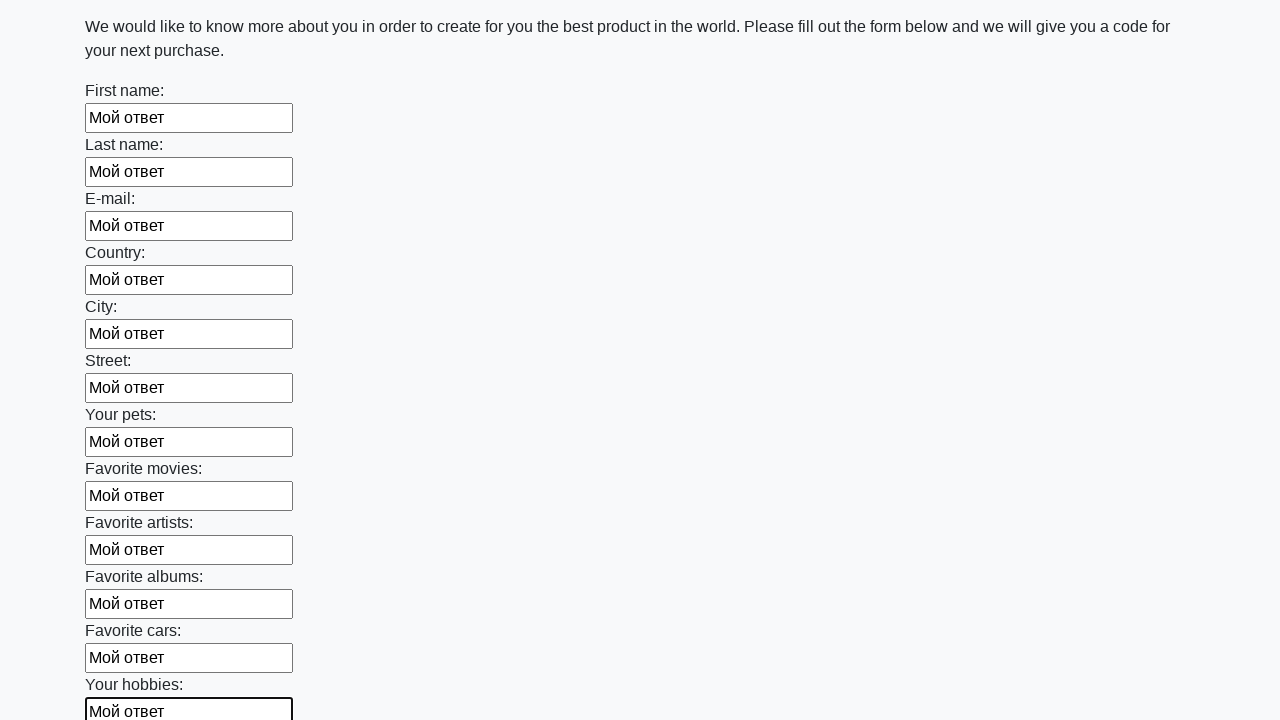

Filled input field with 'Мой ответ' on input >> nth=12
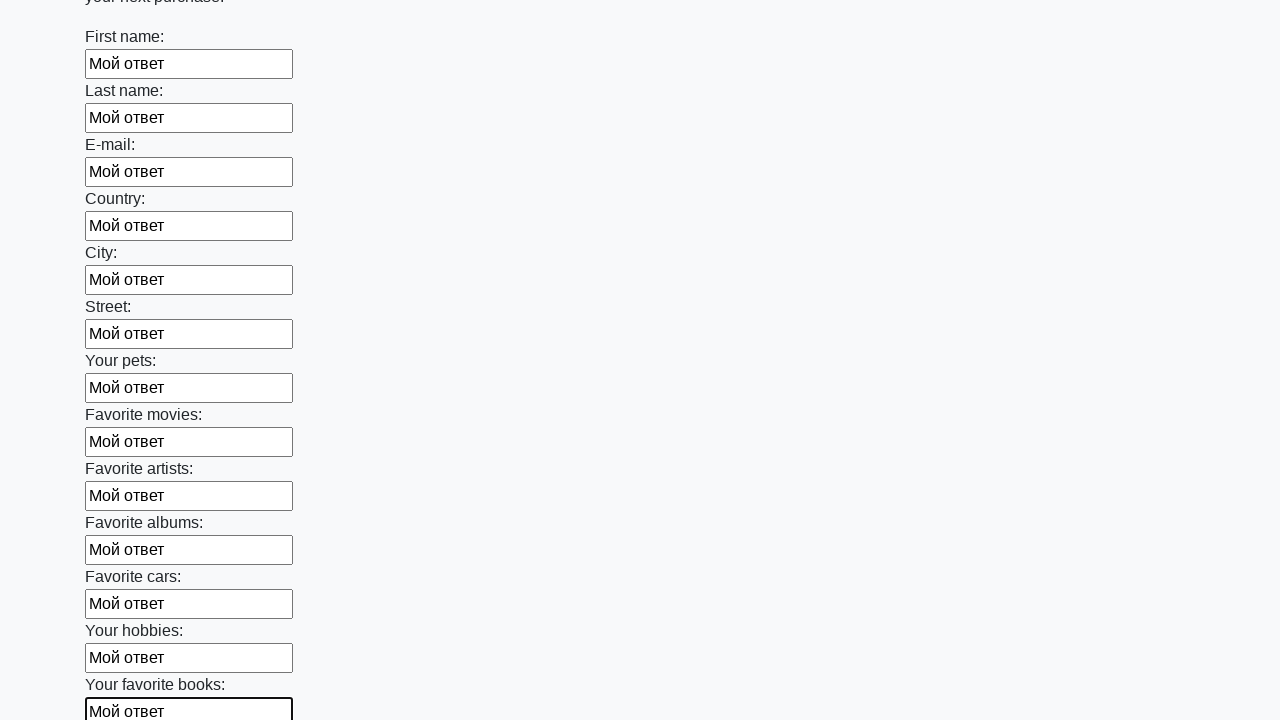

Filled input field with 'Мой ответ' on input >> nth=13
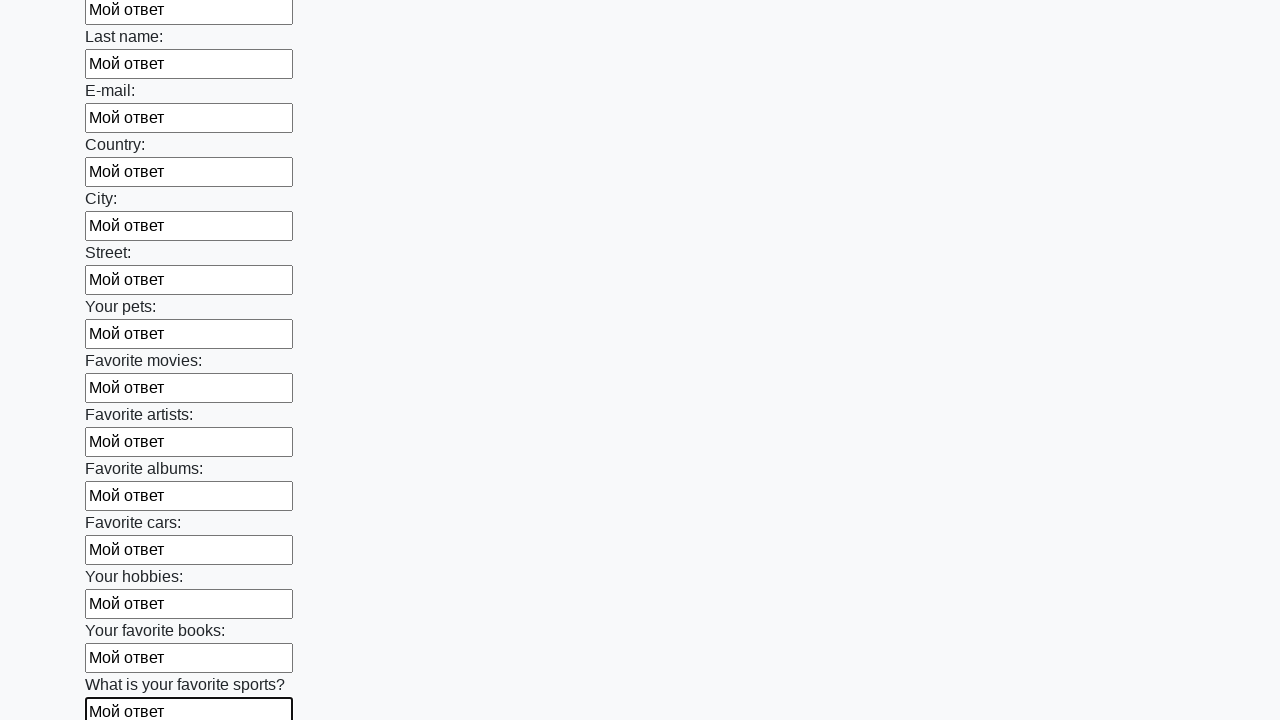

Filled input field with 'Мой ответ' on input >> nth=14
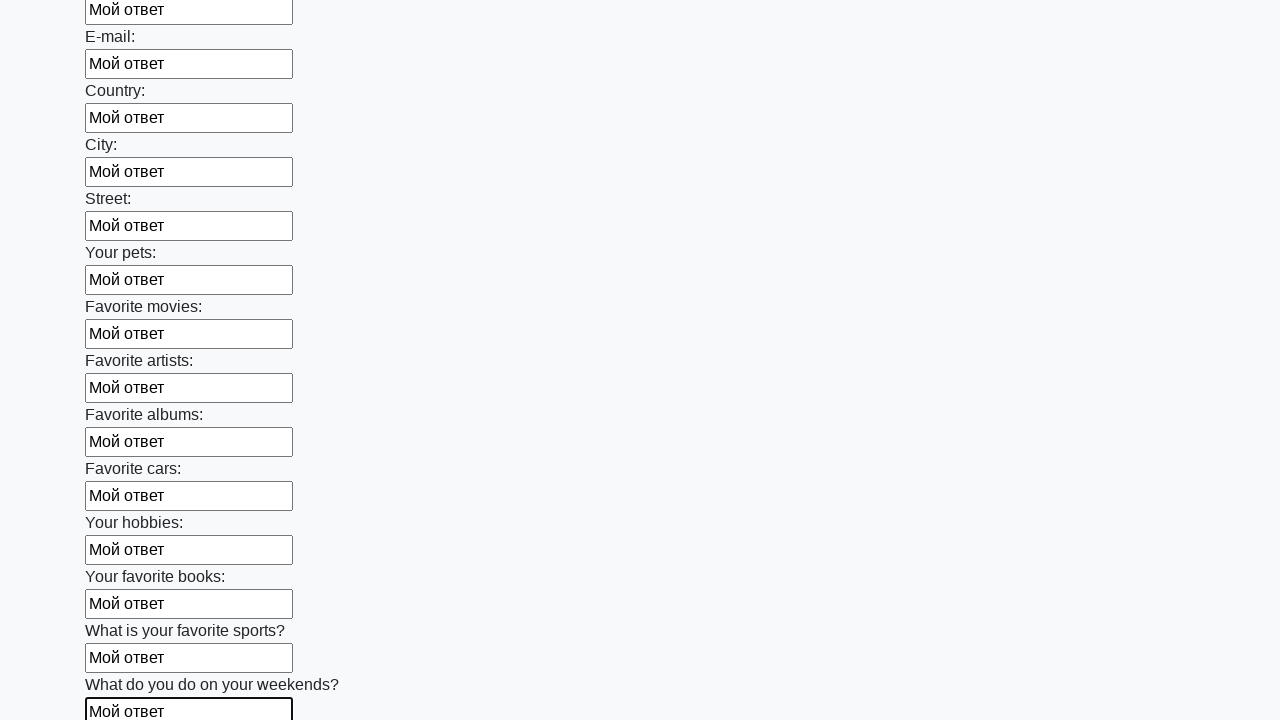

Filled input field with 'Мой ответ' on input >> nth=15
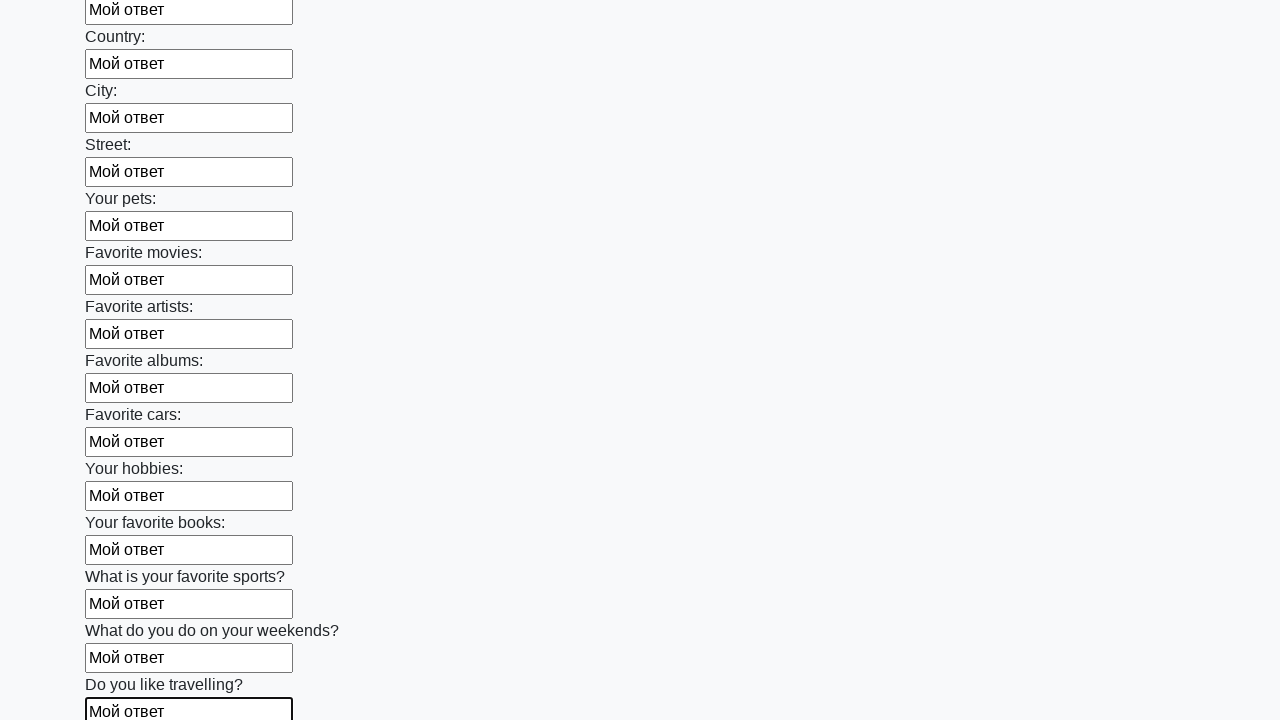

Filled input field with 'Мой ответ' on input >> nth=16
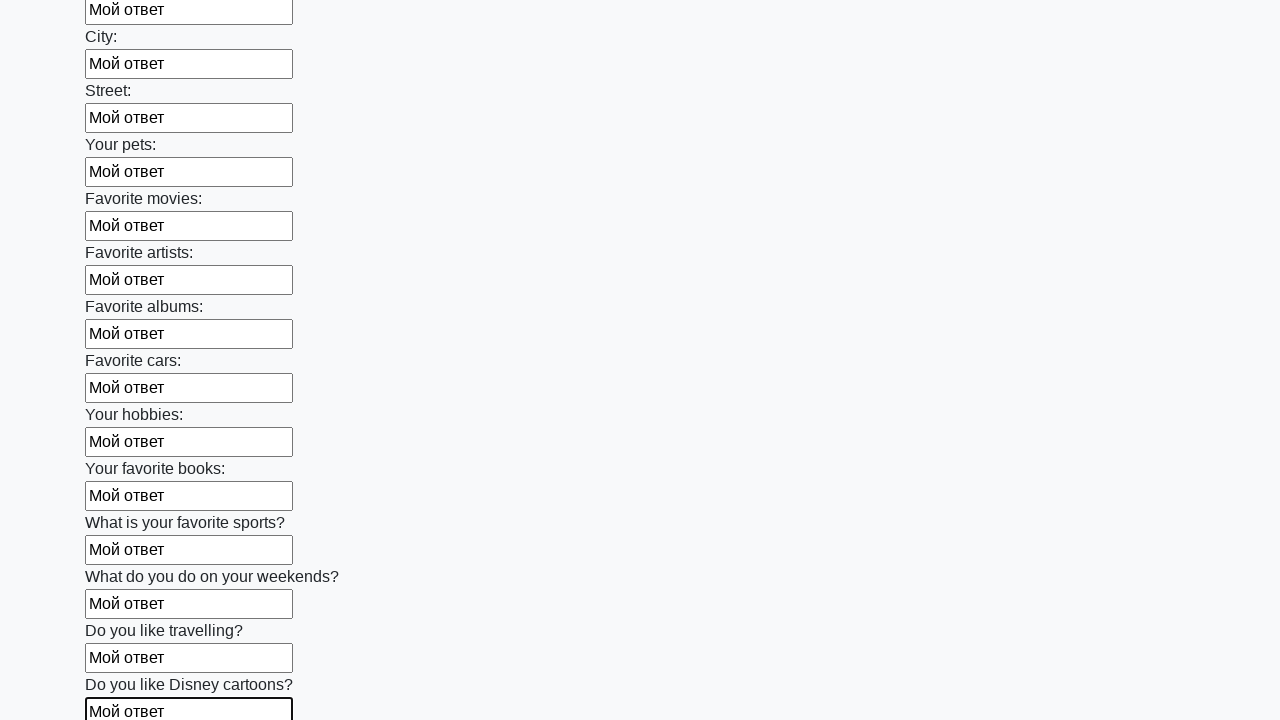

Filled input field with 'Мой ответ' on input >> nth=17
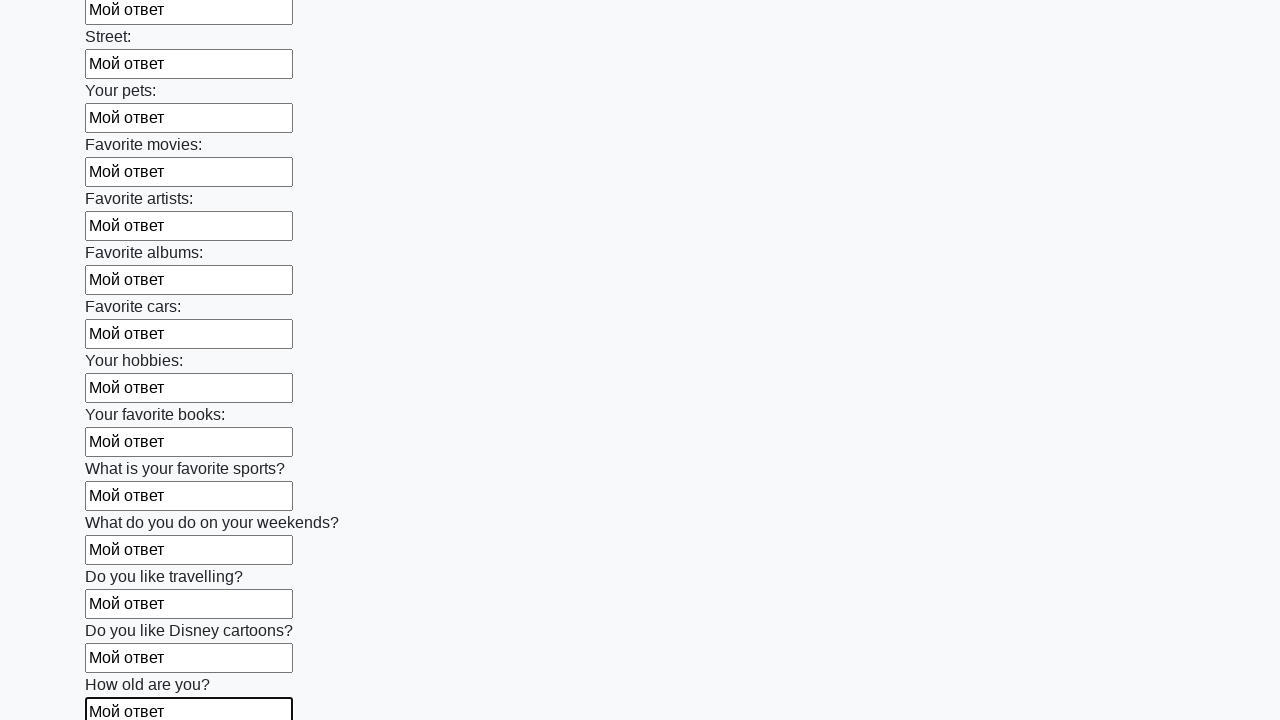

Filled input field with 'Мой ответ' on input >> nth=18
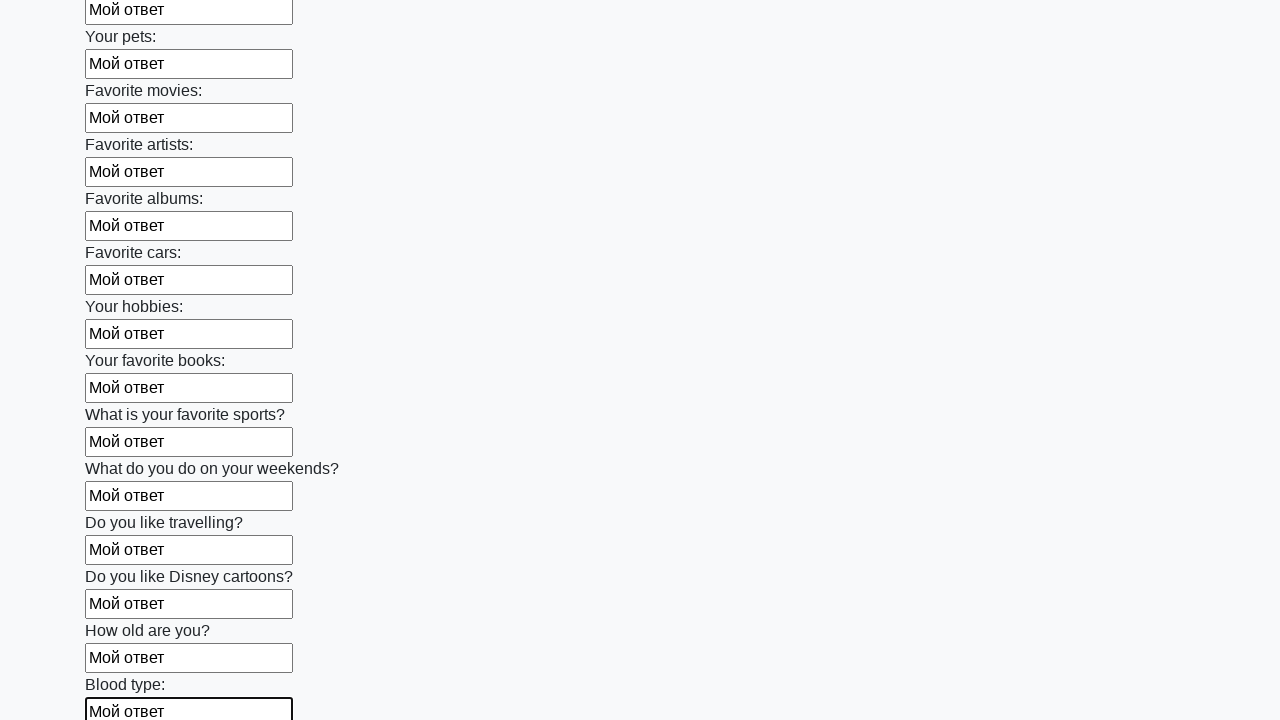

Filled input field with 'Мой ответ' on input >> nth=19
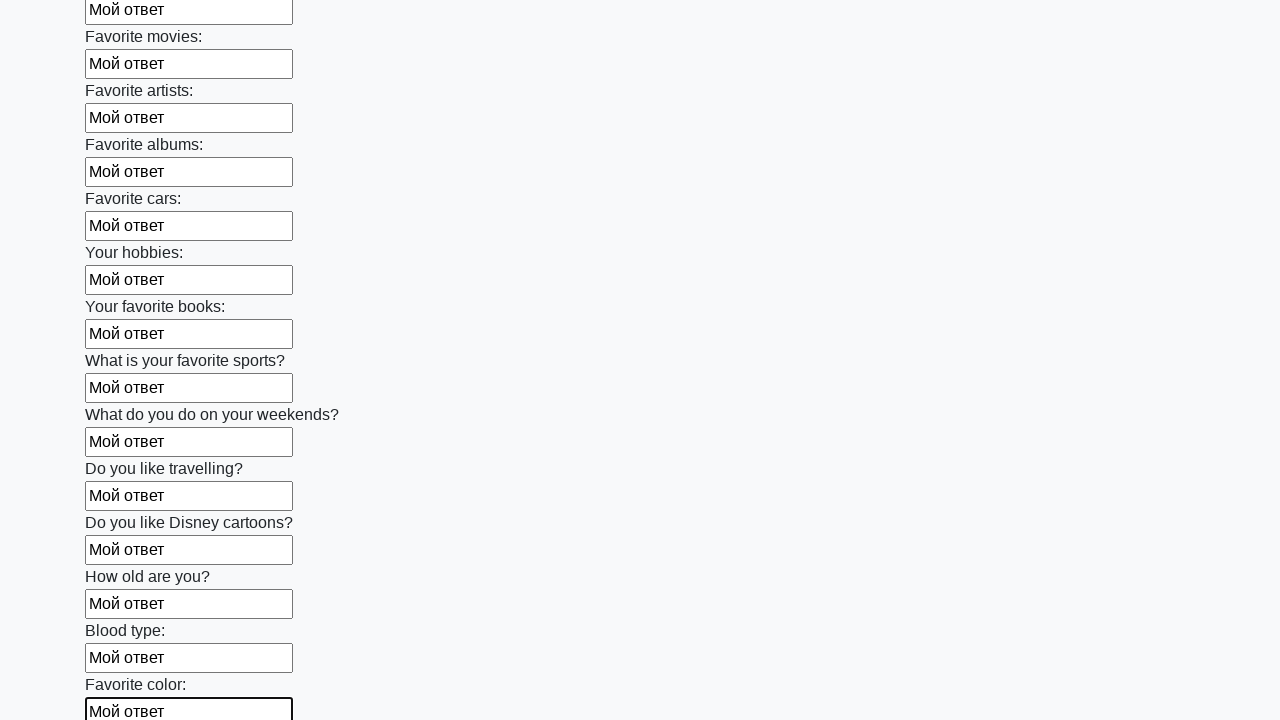

Filled input field with 'Мой ответ' on input >> nth=20
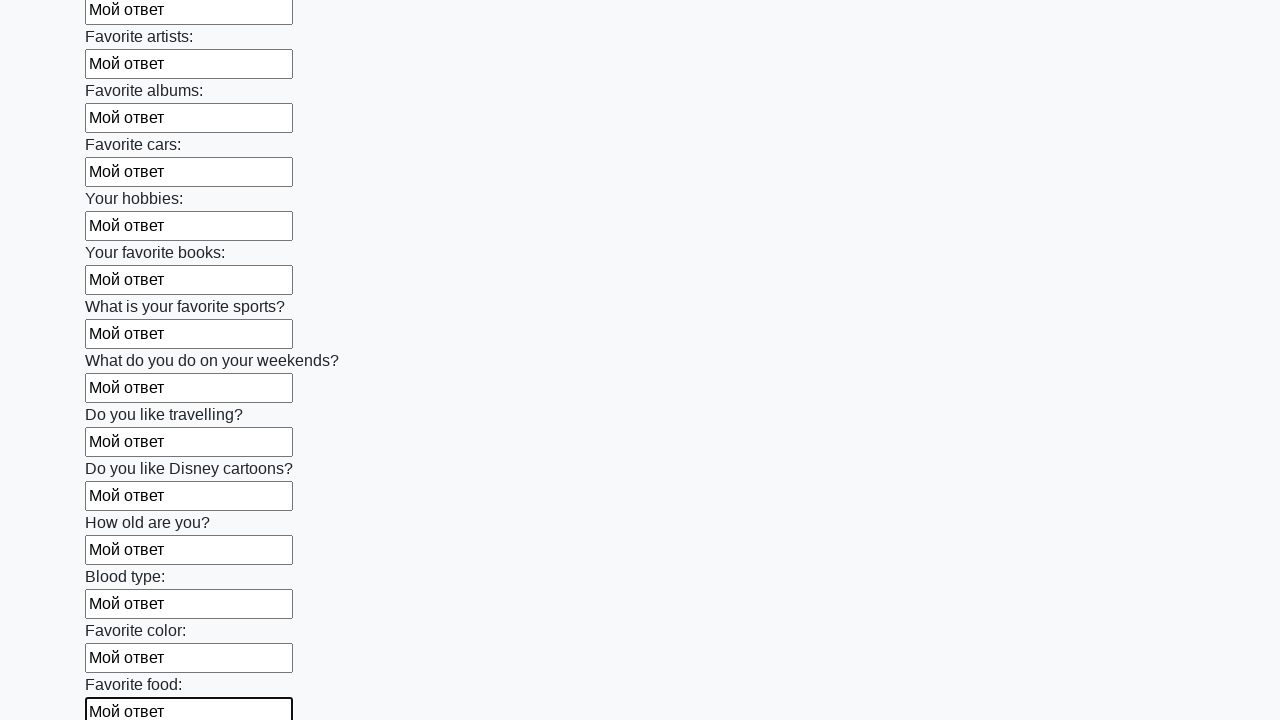

Filled input field with 'Мой ответ' on input >> nth=21
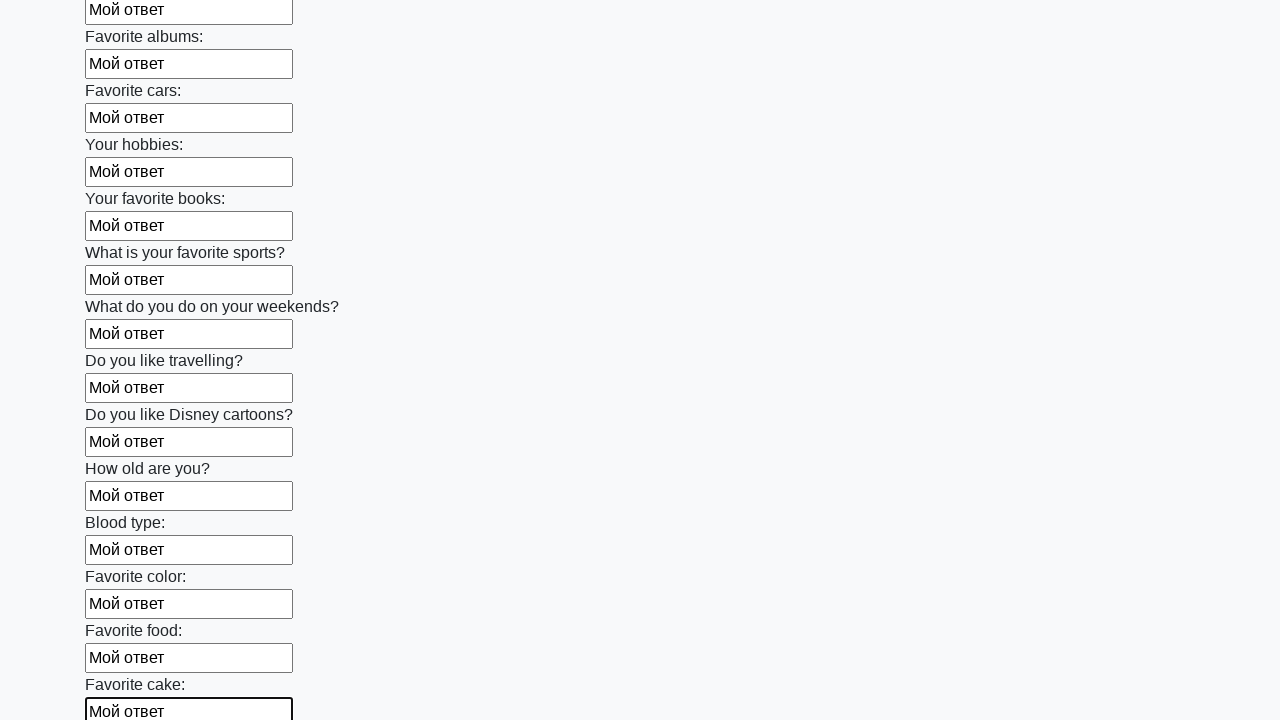

Filled input field with 'Мой ответ' on input >> nth=22
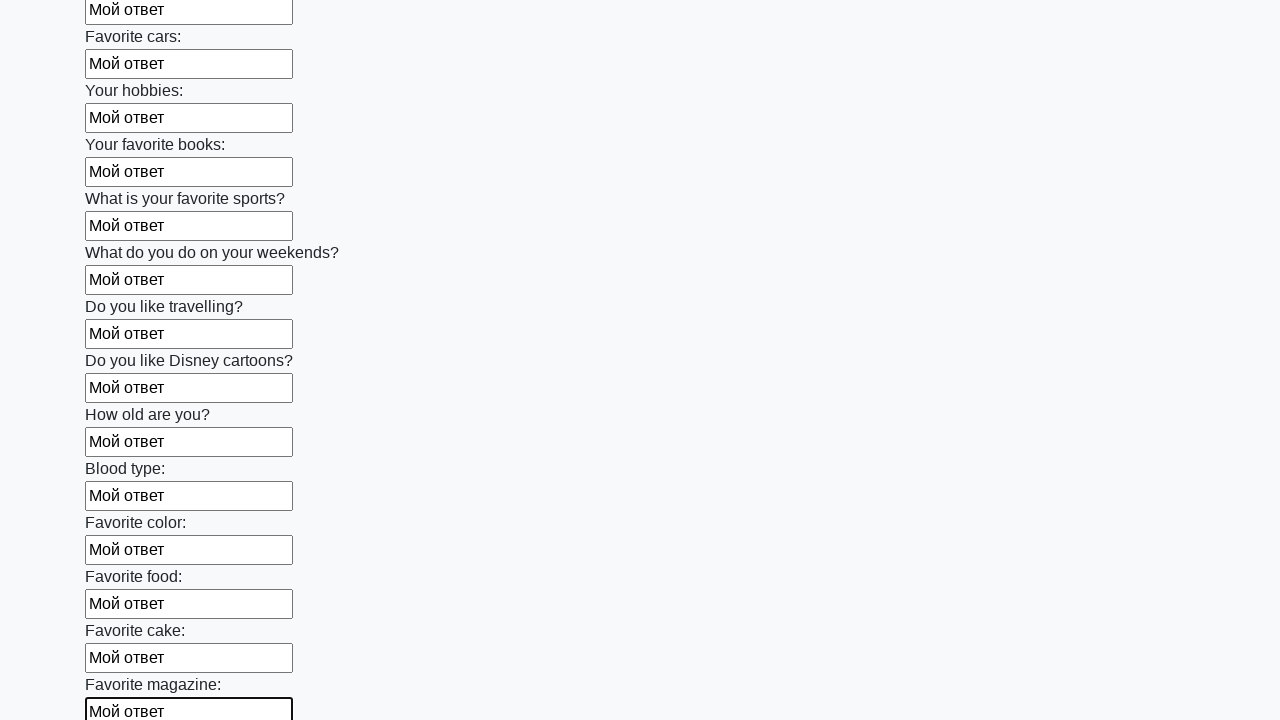

Filled input field with 'Мой ответ' on input >> nth=23
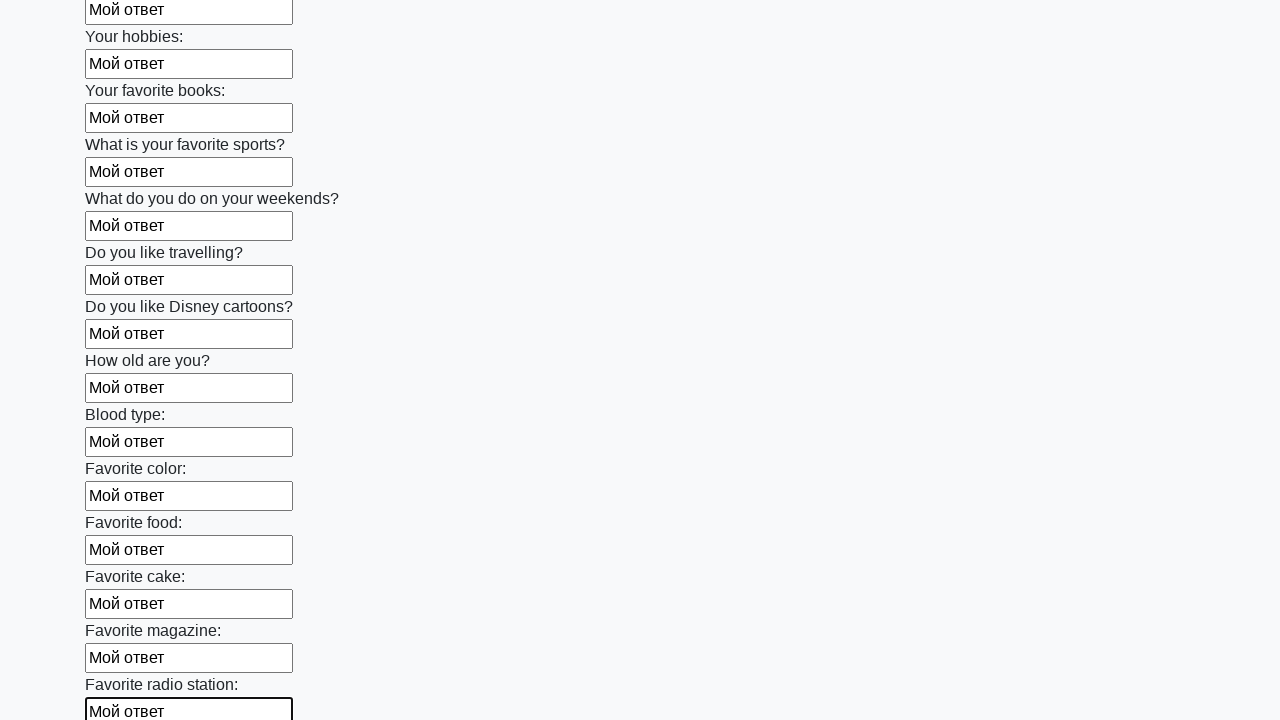

Filled input field with 'Мой ответ' on input >> nth=24
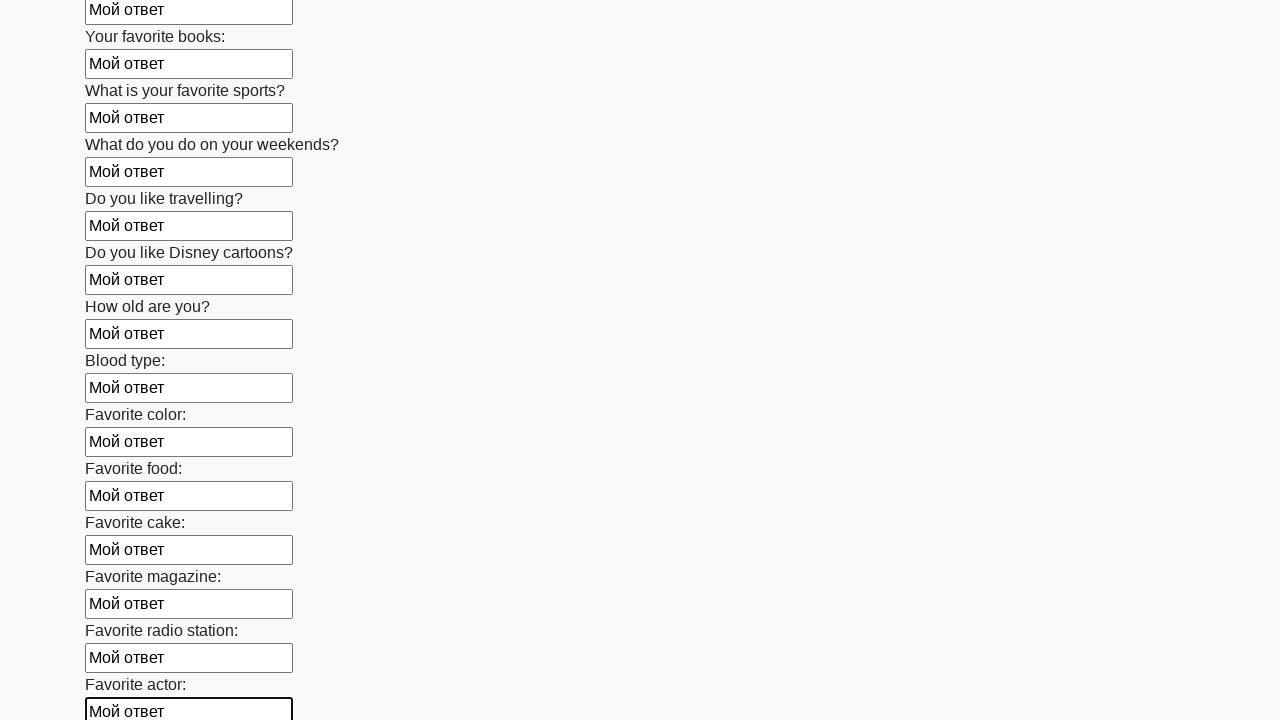

Filled input field with 'Мой ответ' on input >> nth=25
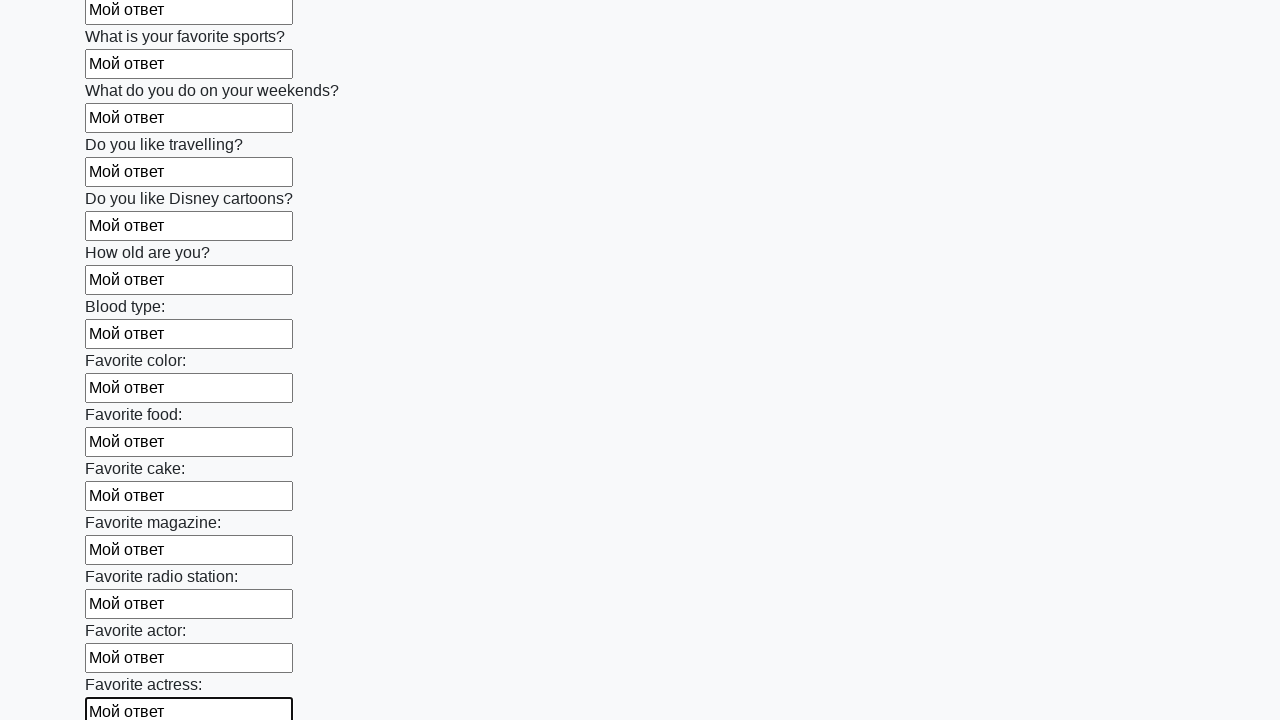

Filled input field with 'Мой ответ' on input >> nth=26
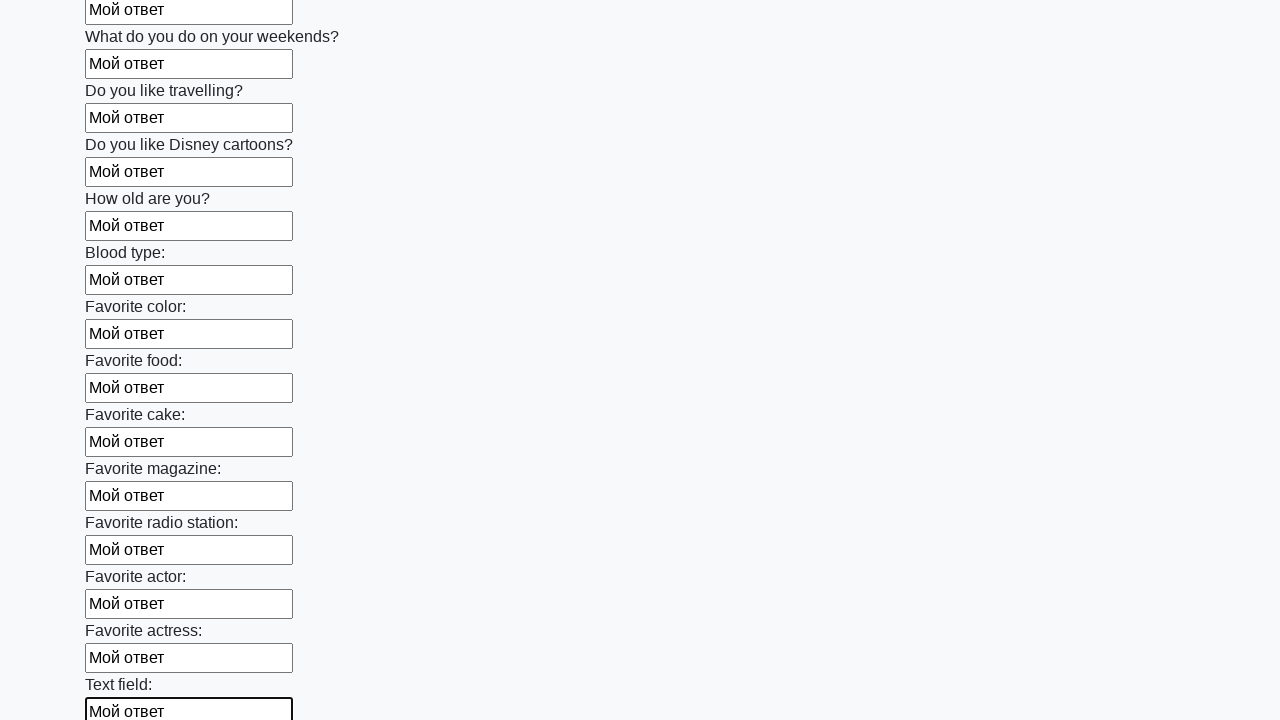

Filled input field with 'Мой ответ' on input >> nth=27
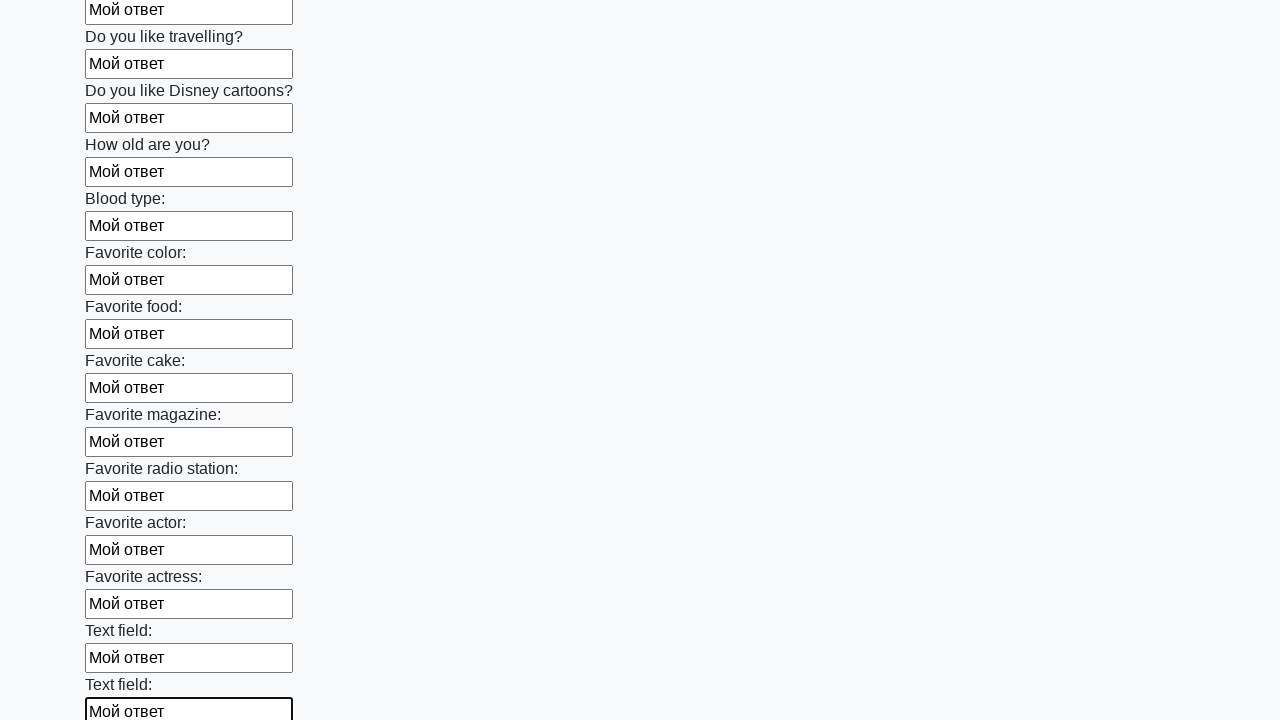

Filled input field with 'Мой ответ' on input >> nth=28
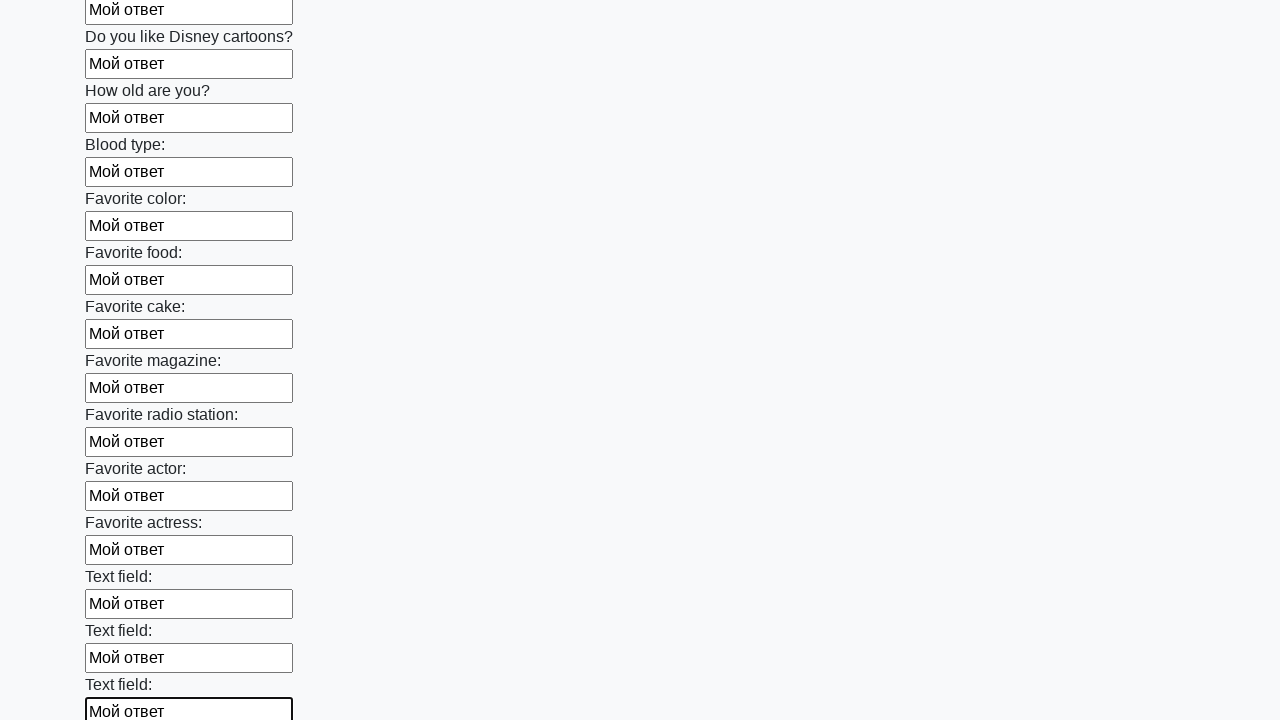

Filled input field with 'Мой ответ' on input >> nth=29
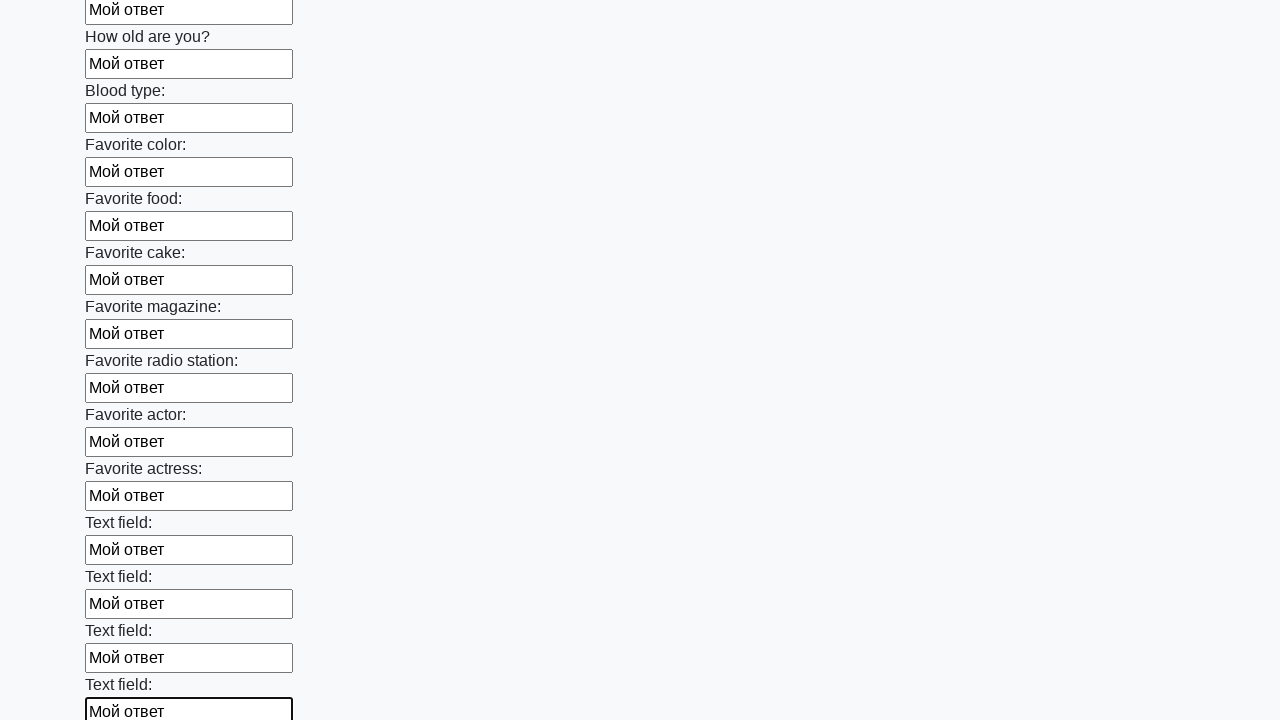

Filled input field with 'Мой ответ' on input >> nth=30
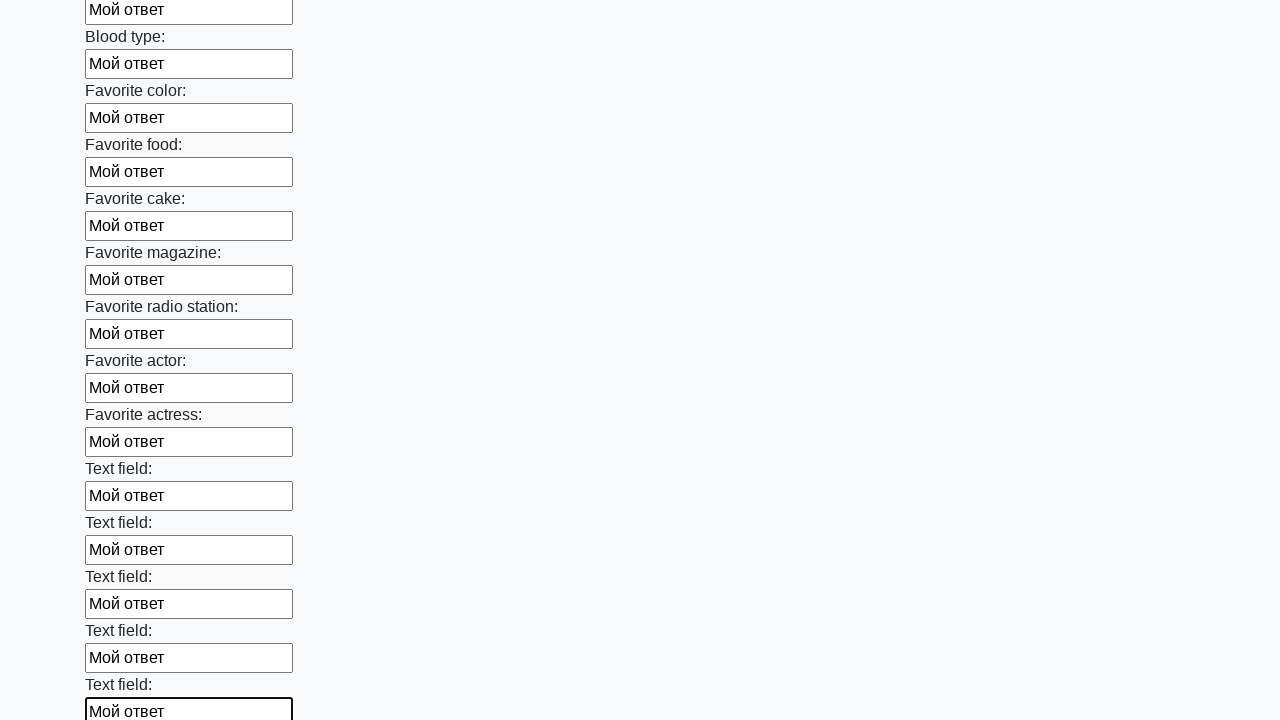

Filled input field with 'Мой ответ' on input >> nth=31
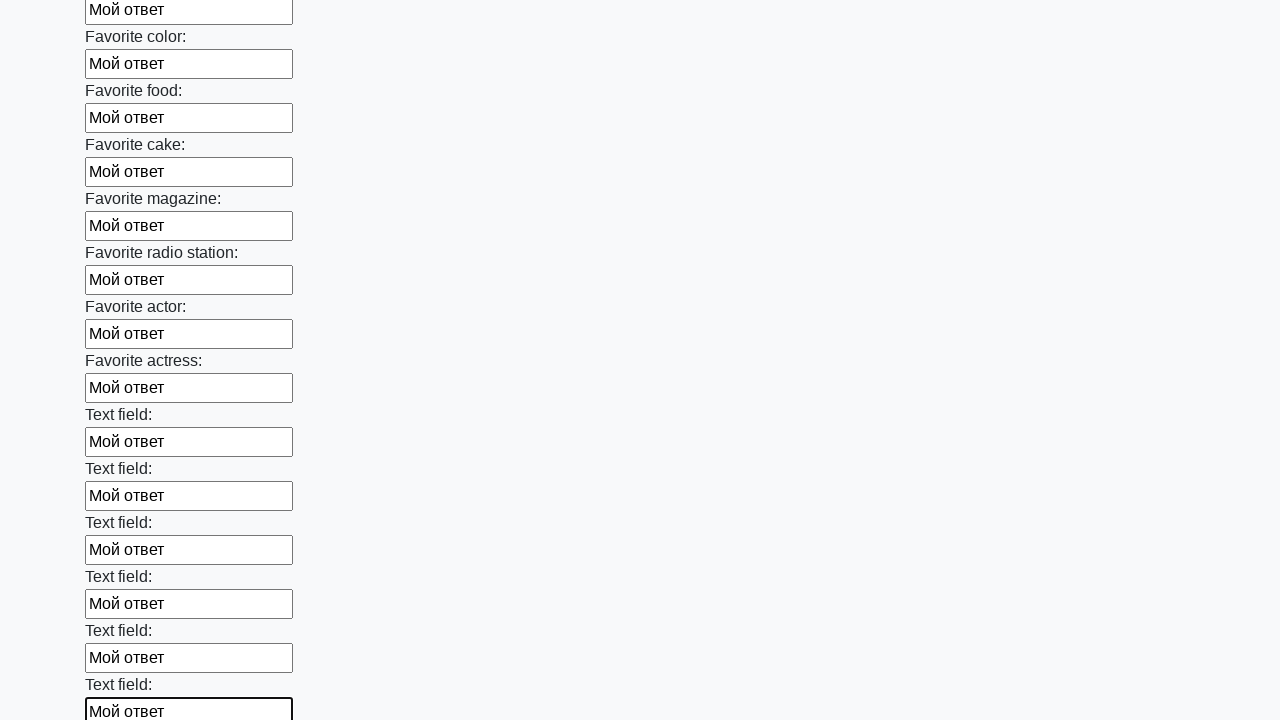

Filled input field with 'Мой ответ' on input >> nth=32
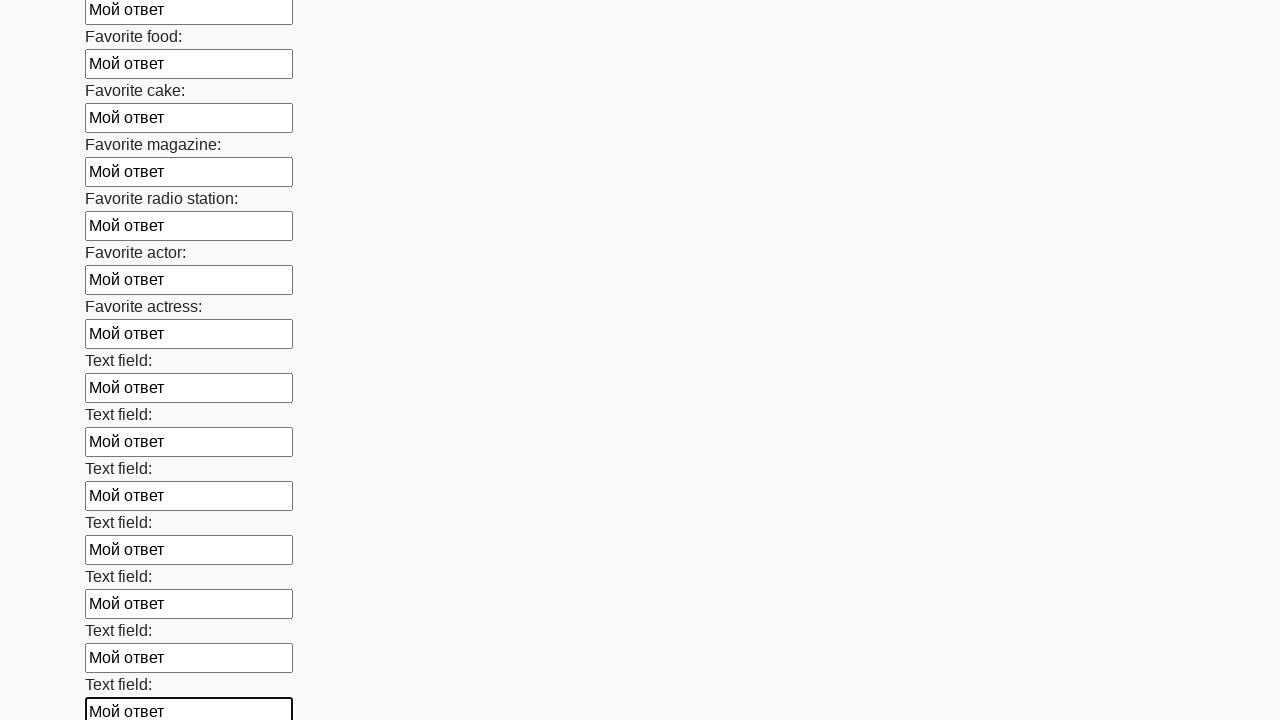

Filled input field with 'Мой ответ' on input >> nth=33
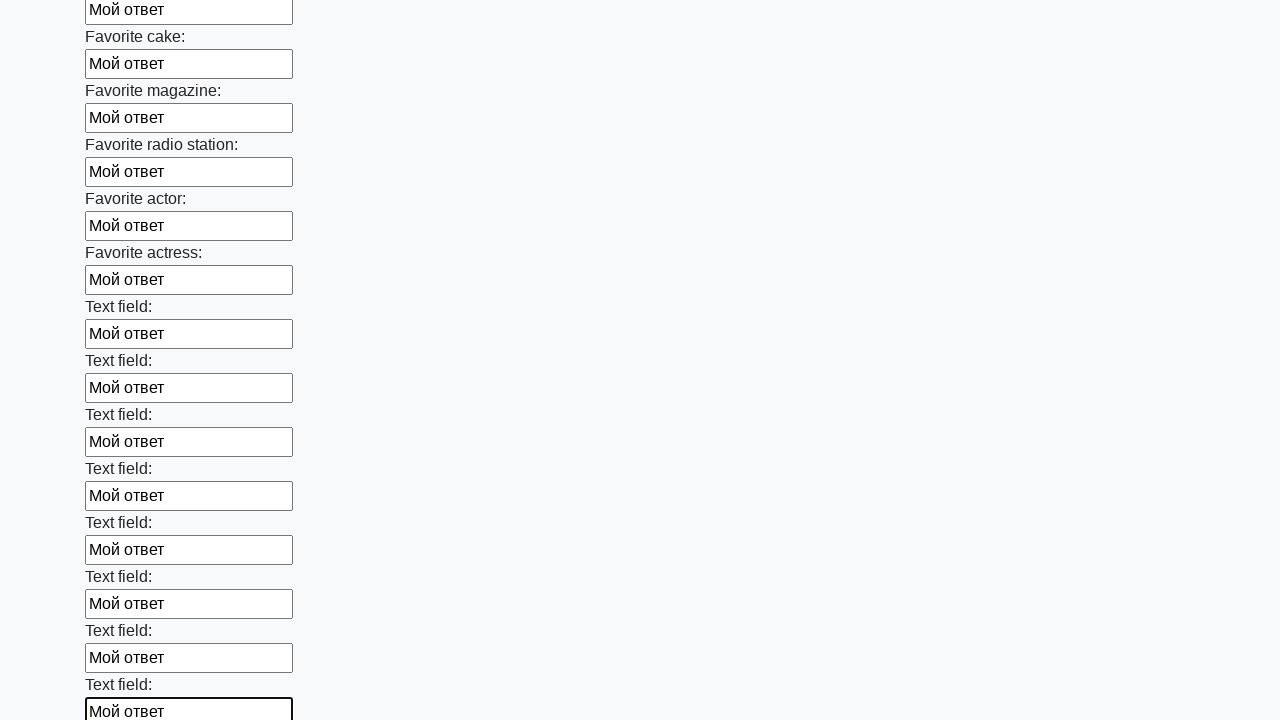

Filled input field with 'Мой ответ' on input >> nth=34
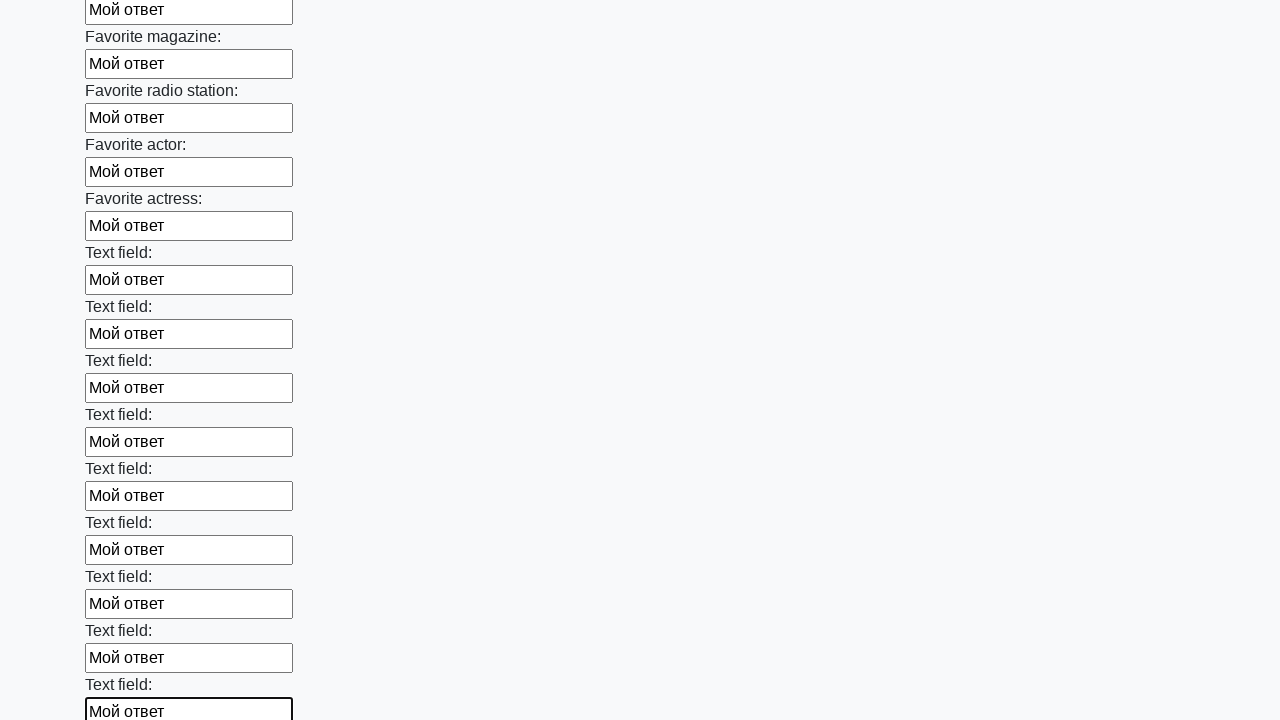

Filled input field with 'Мой ответ' on input >> nth=35
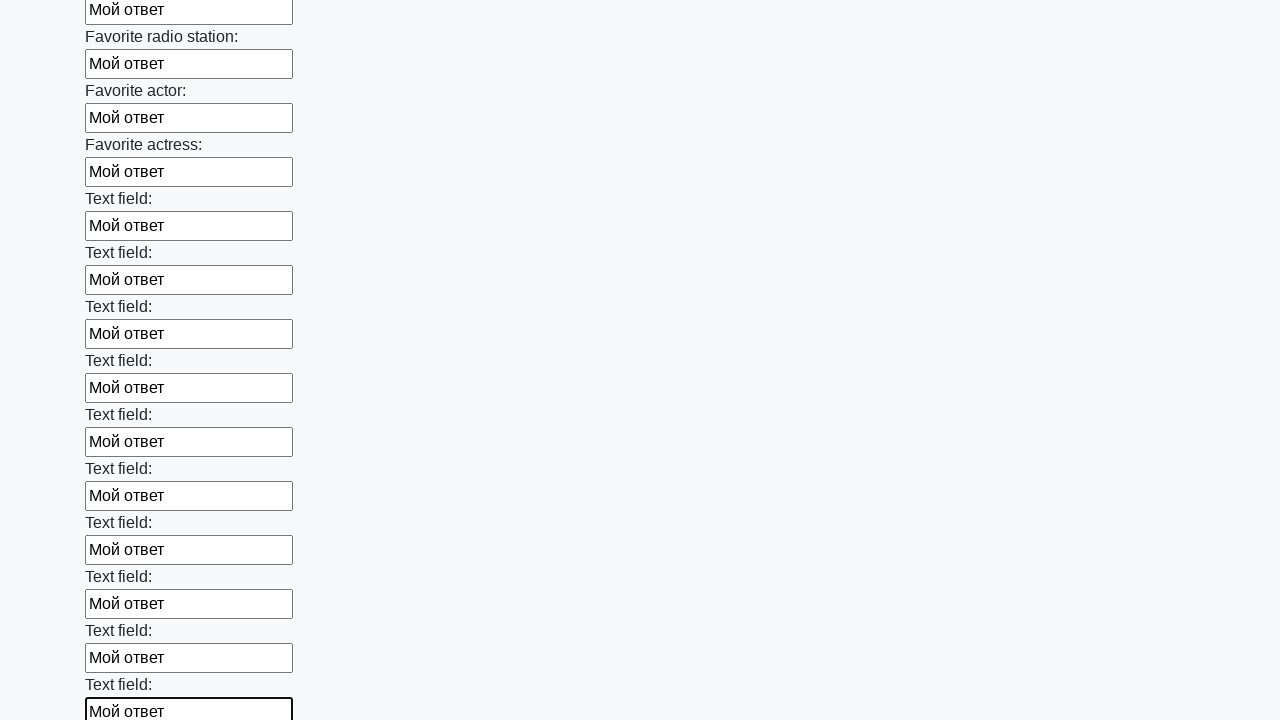

Filled input field with 'Мой ответ' on input >> nth=36
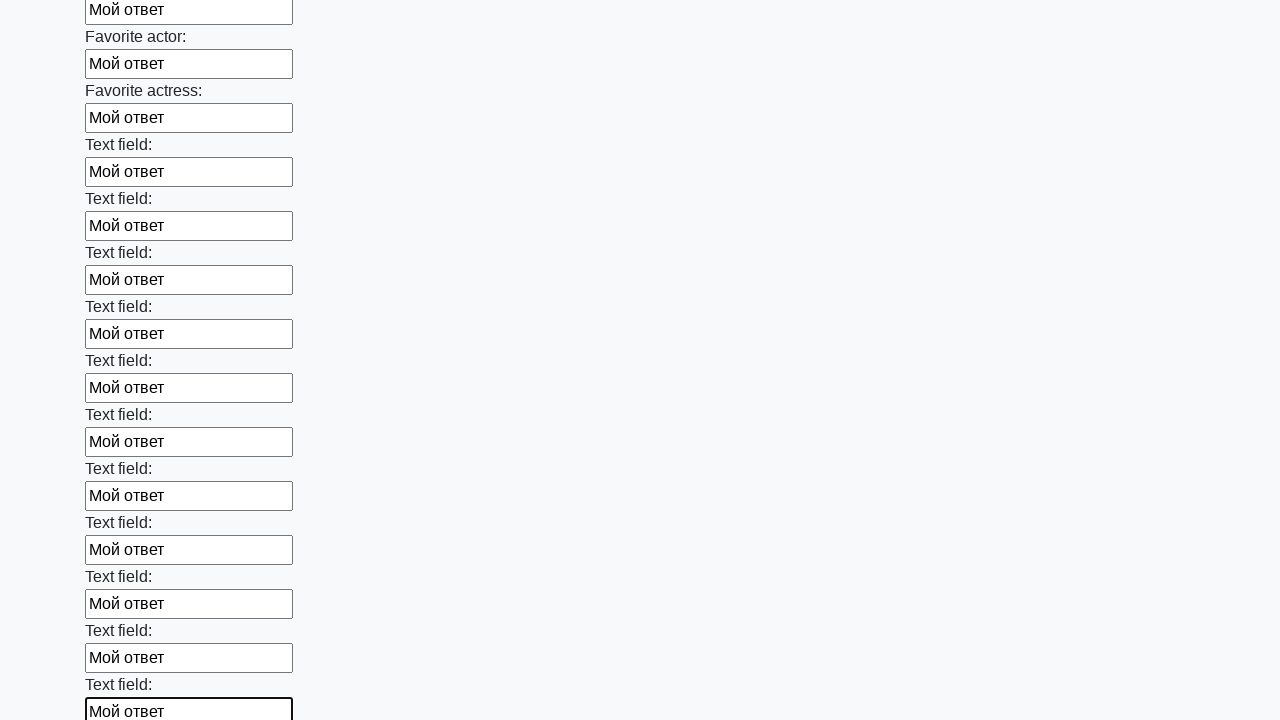

Filled input field with 'Мой ответ' on input >> nth=37
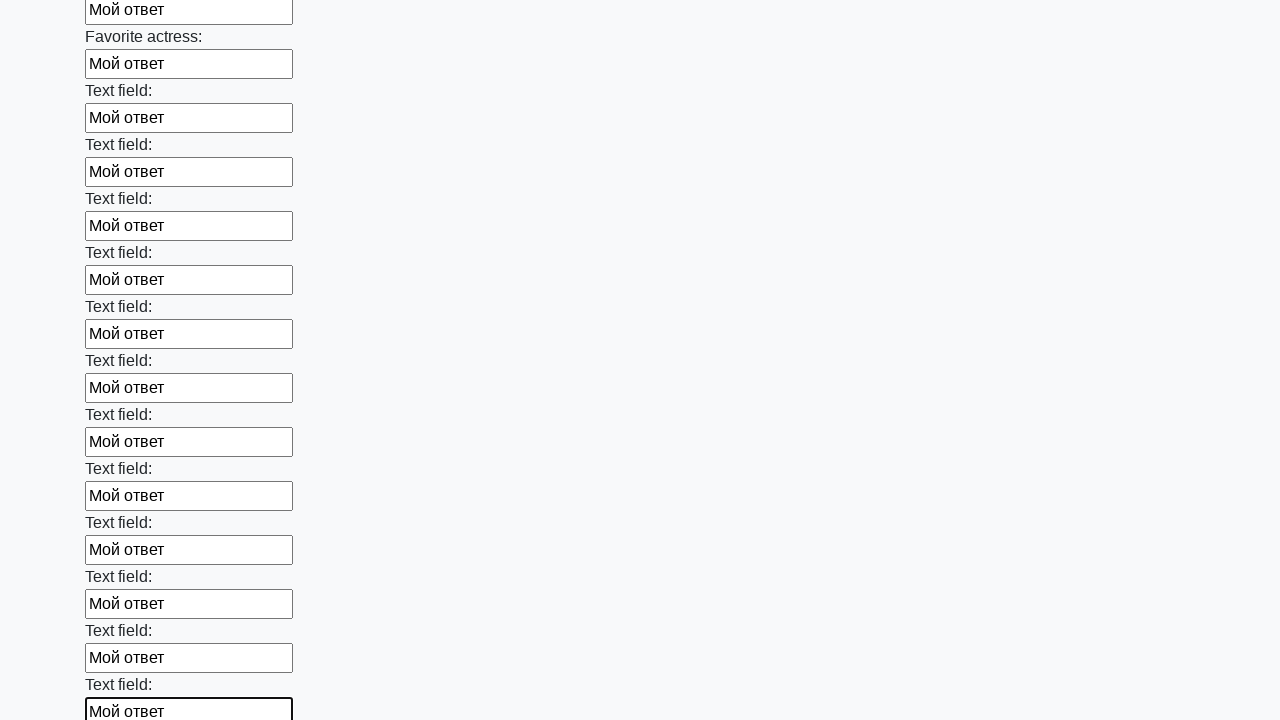

Filled input field with 'Мой ответ' on input >> nth=38
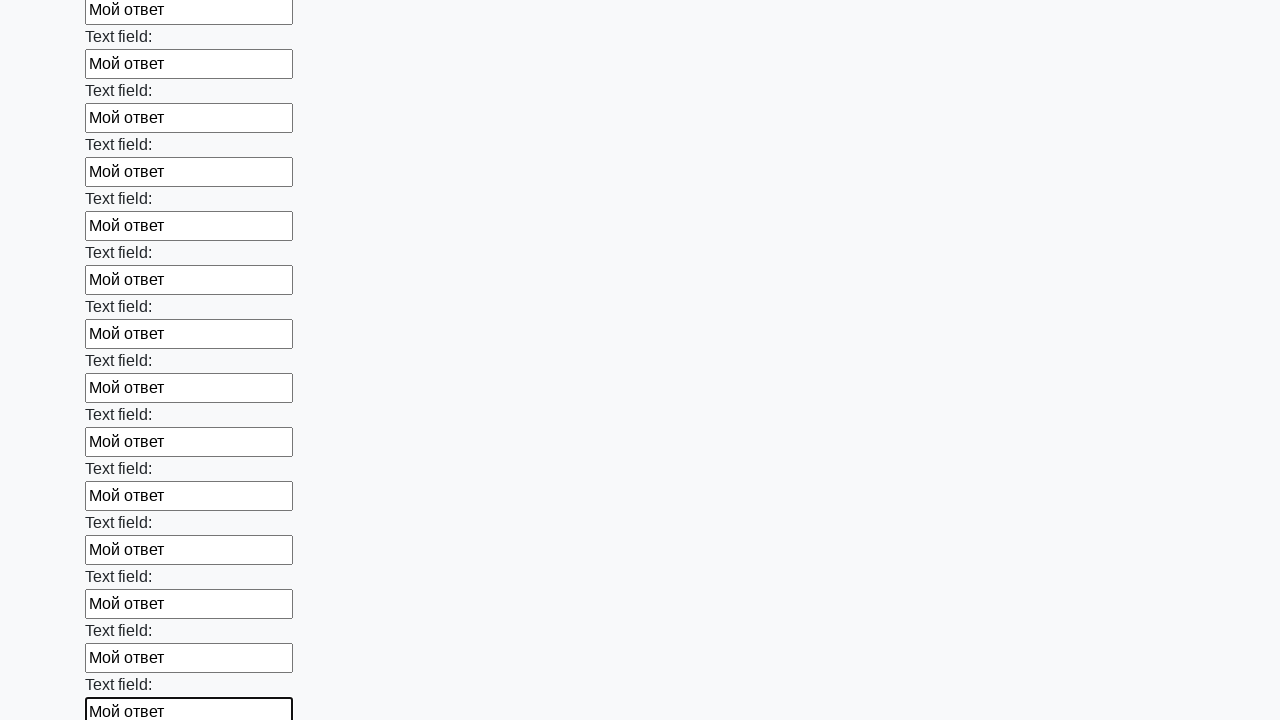

Filled input field with 'Мой ответ' on input >> nth=39
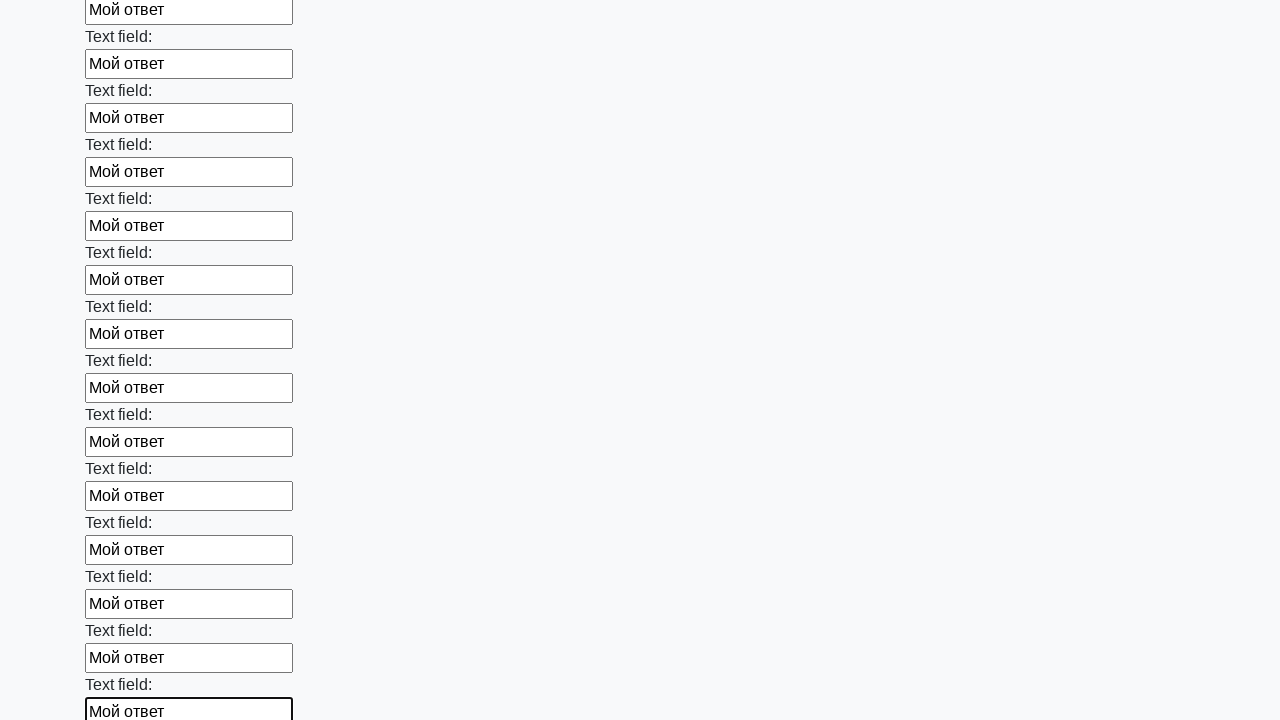

Filled input field with 'Мой ответ' on input >> nth=40
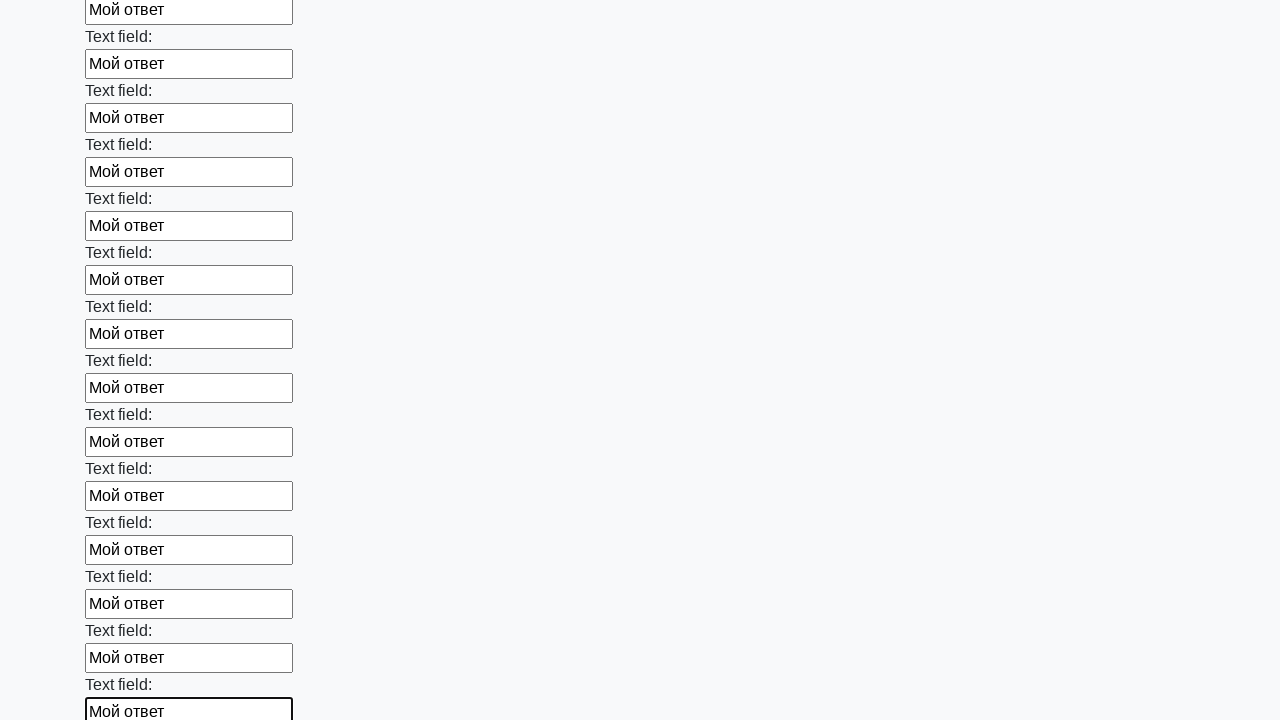

Filled input field with 'Мой ответ' on input >> nth=41
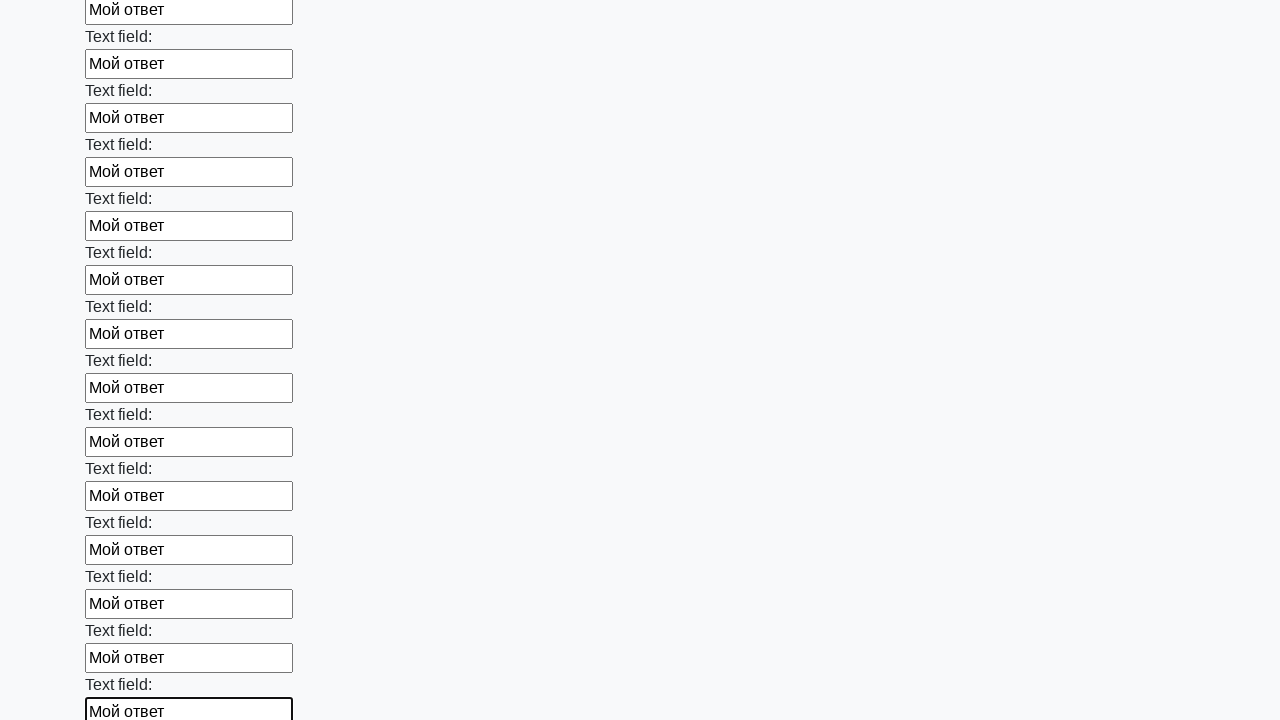

Filled input field with 'Мой ответ' on input >> nth=42
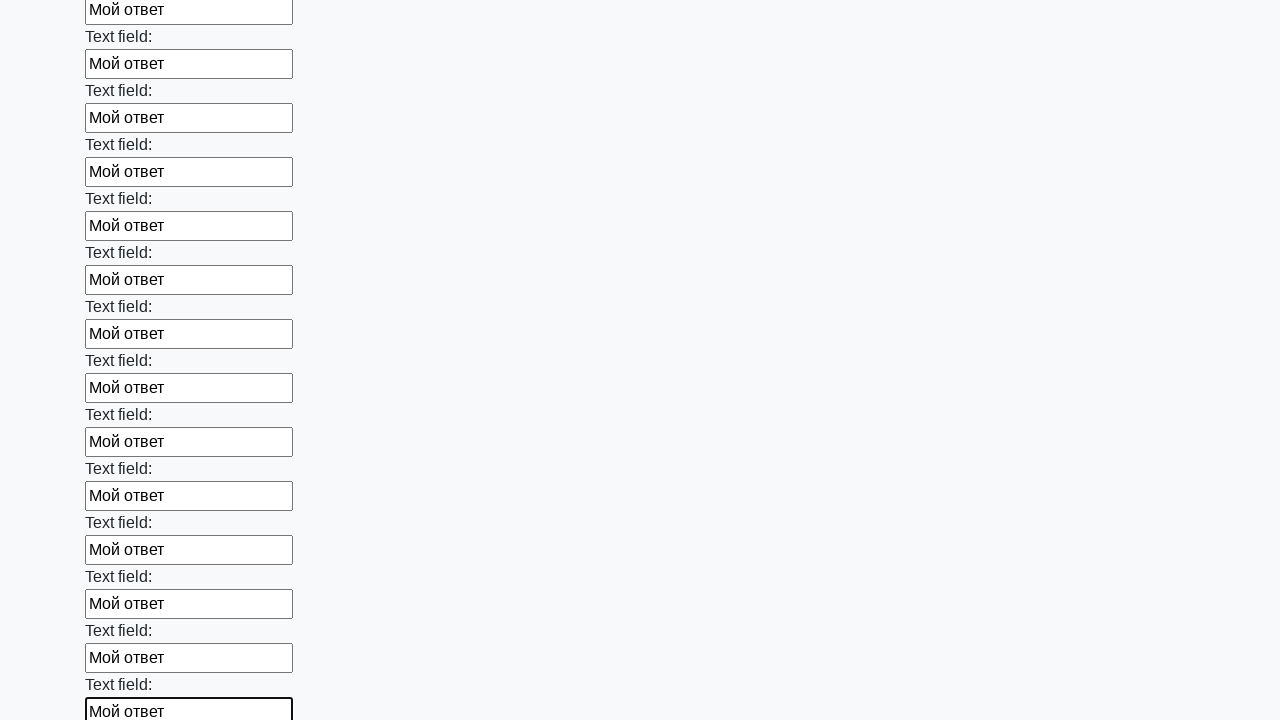

Filled input field with 'Мой ответ' on input >> nth=43
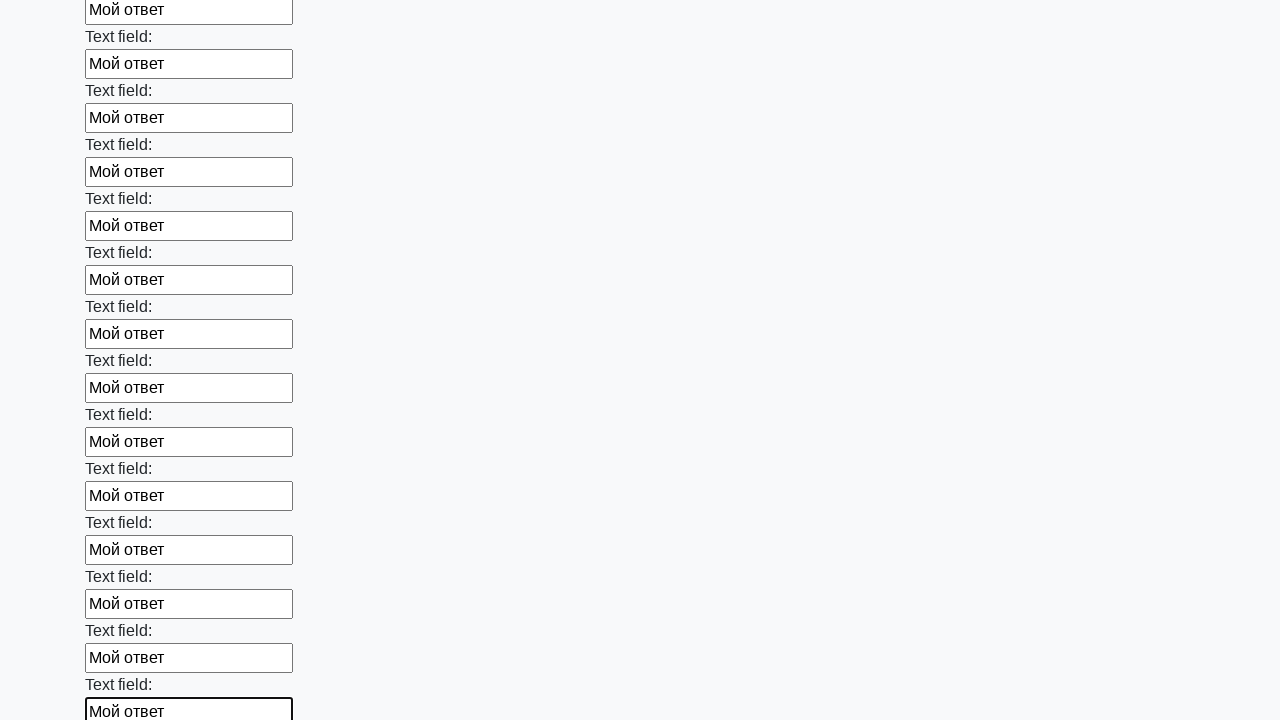

Filled input field with 'Мой ответ' on input >> nth=44
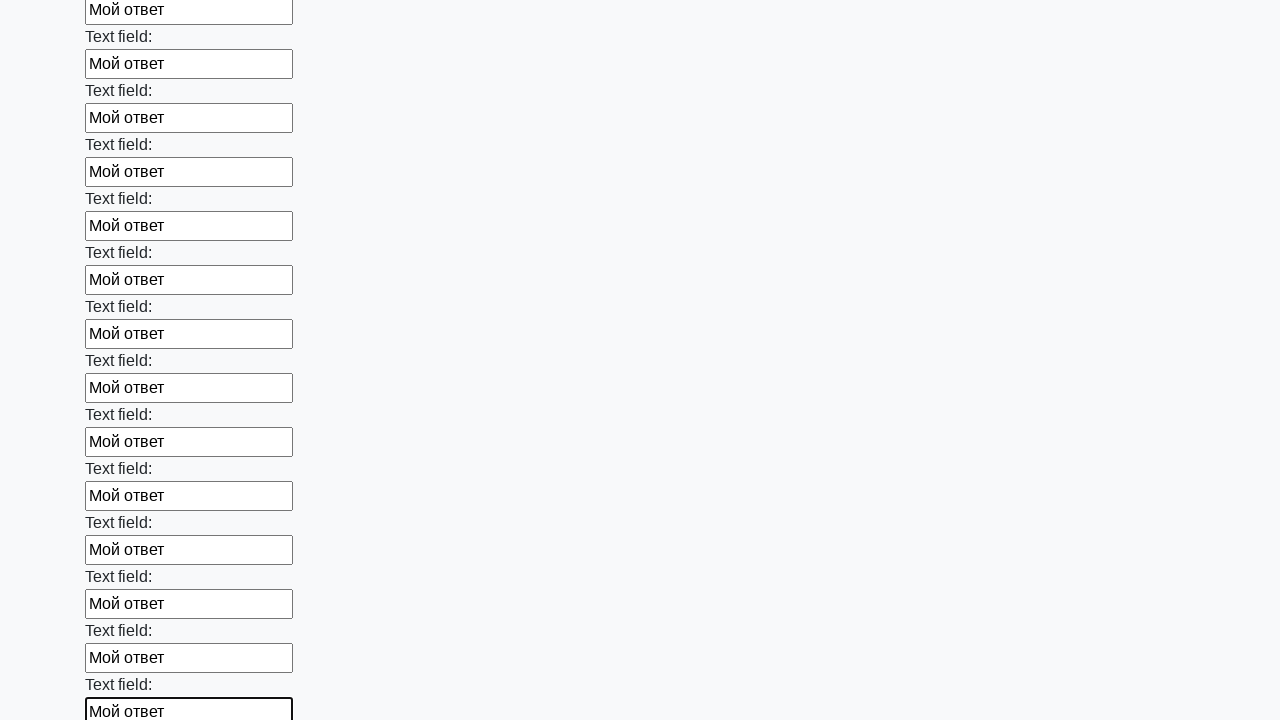

Filled input field with 'Мой ответ' on input >> nth=45
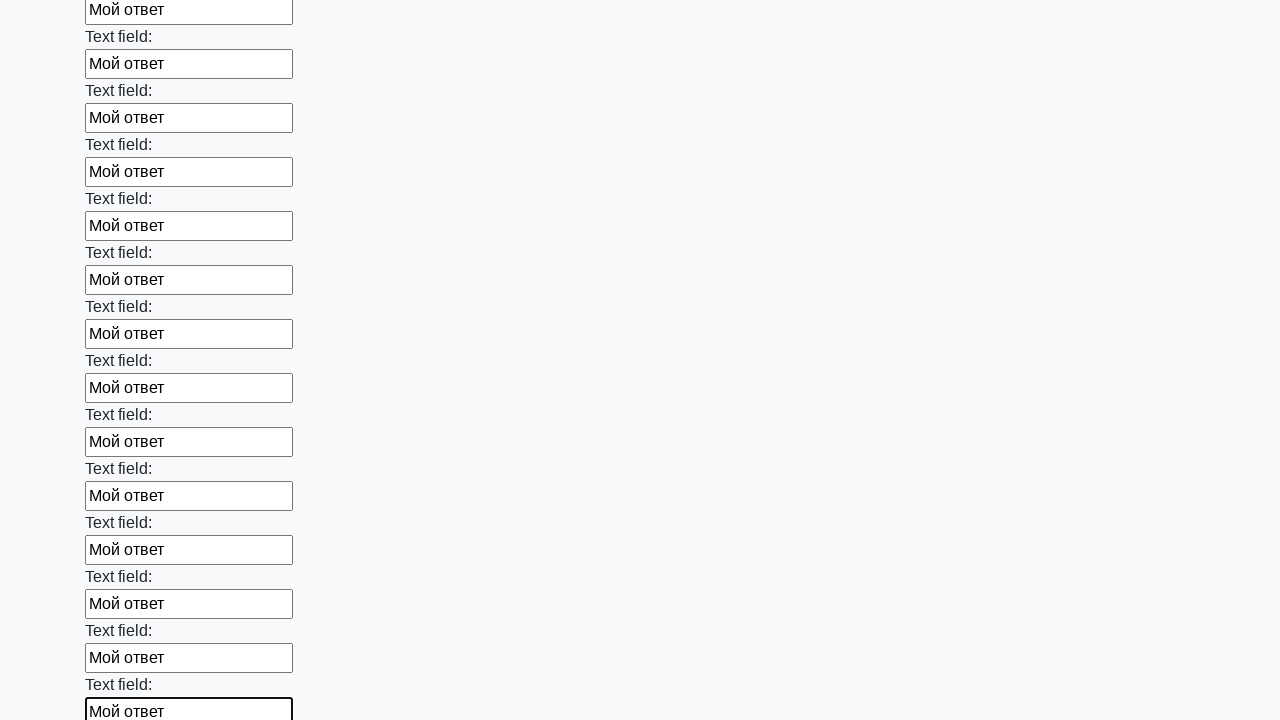

Filled input field with 'Мой ответ' on input >> nth=46
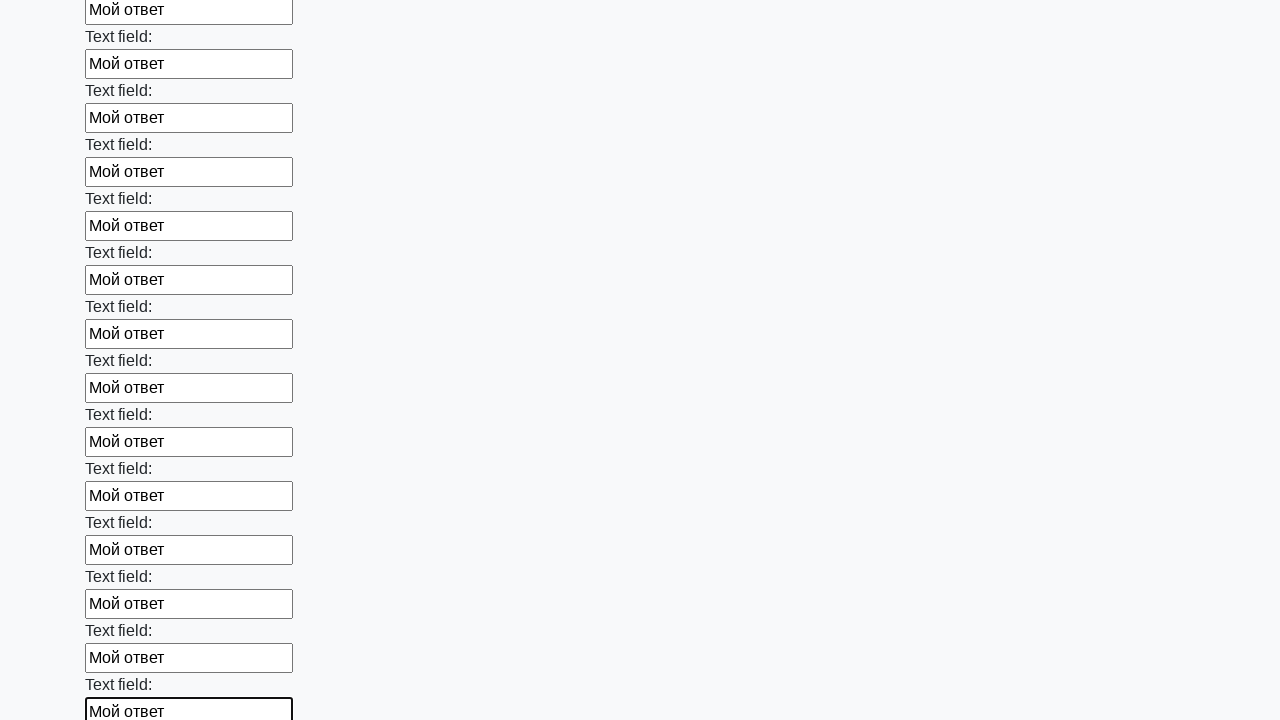

Filled input field with 'Мой ответ' on input >> nth=47
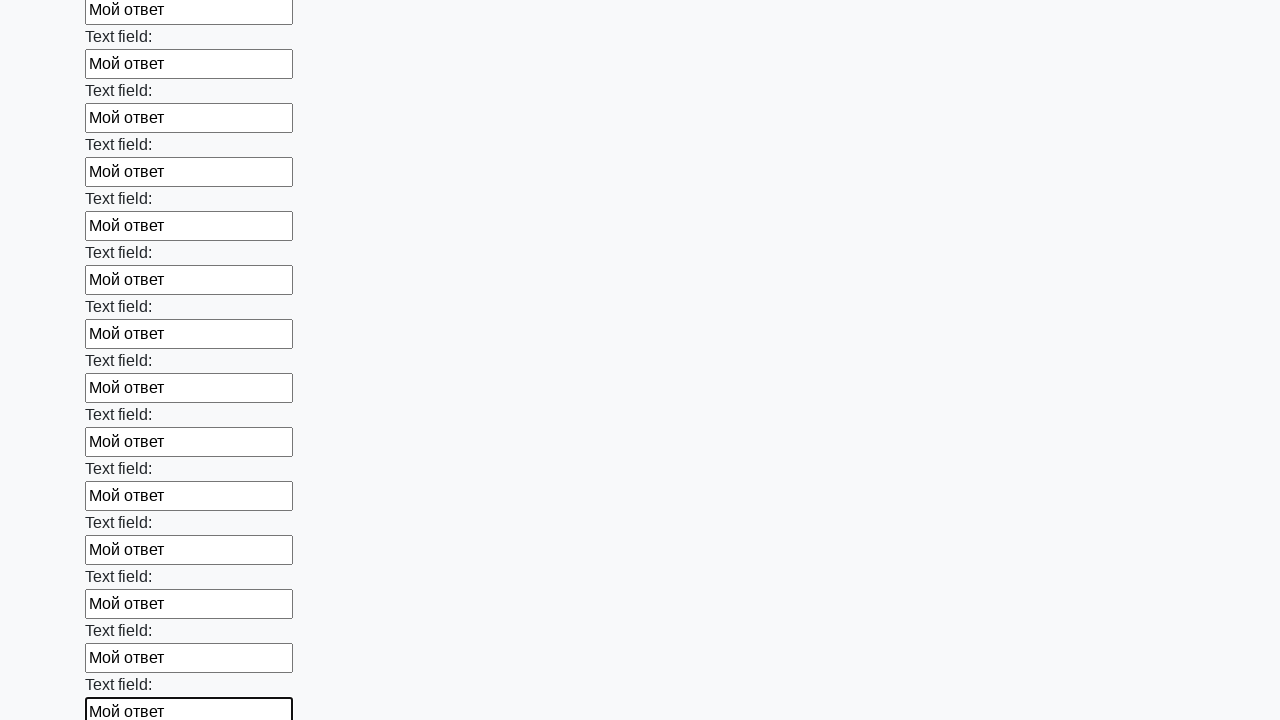

Filled input field with 'Мой ответ' on input >> nth=48
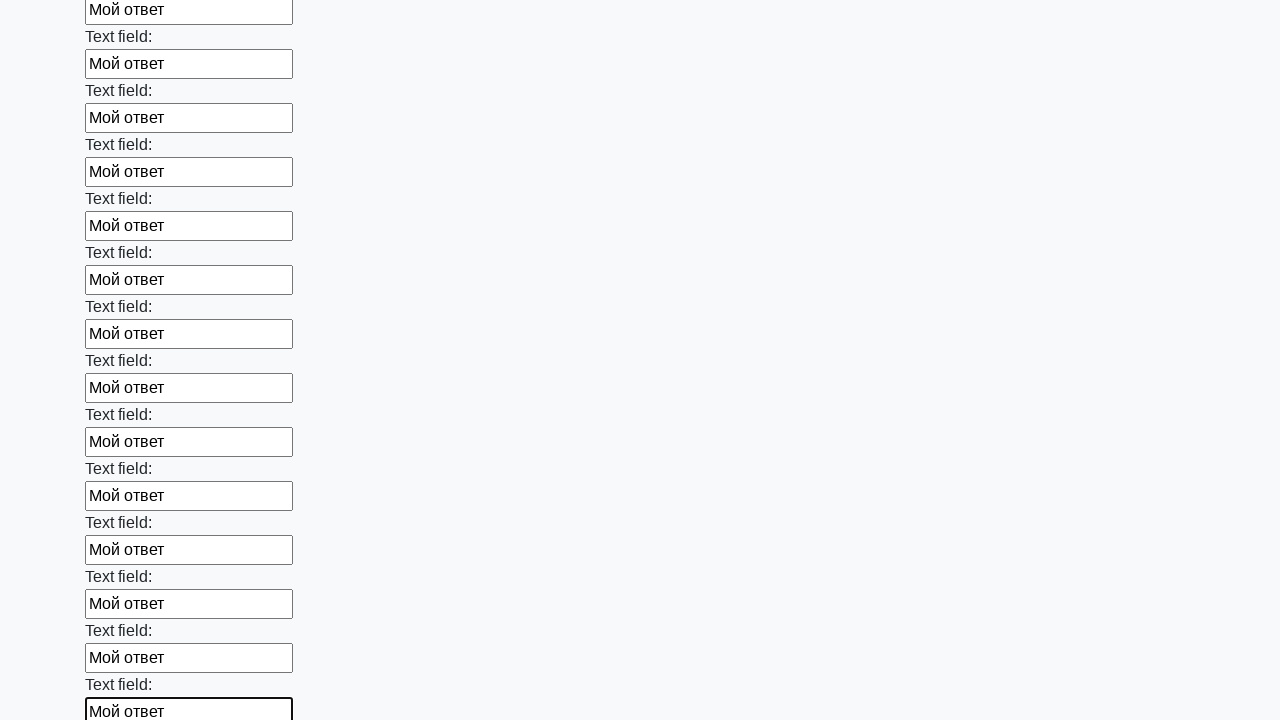

Filled input field with 'Мой ответ' on input >> nth=49
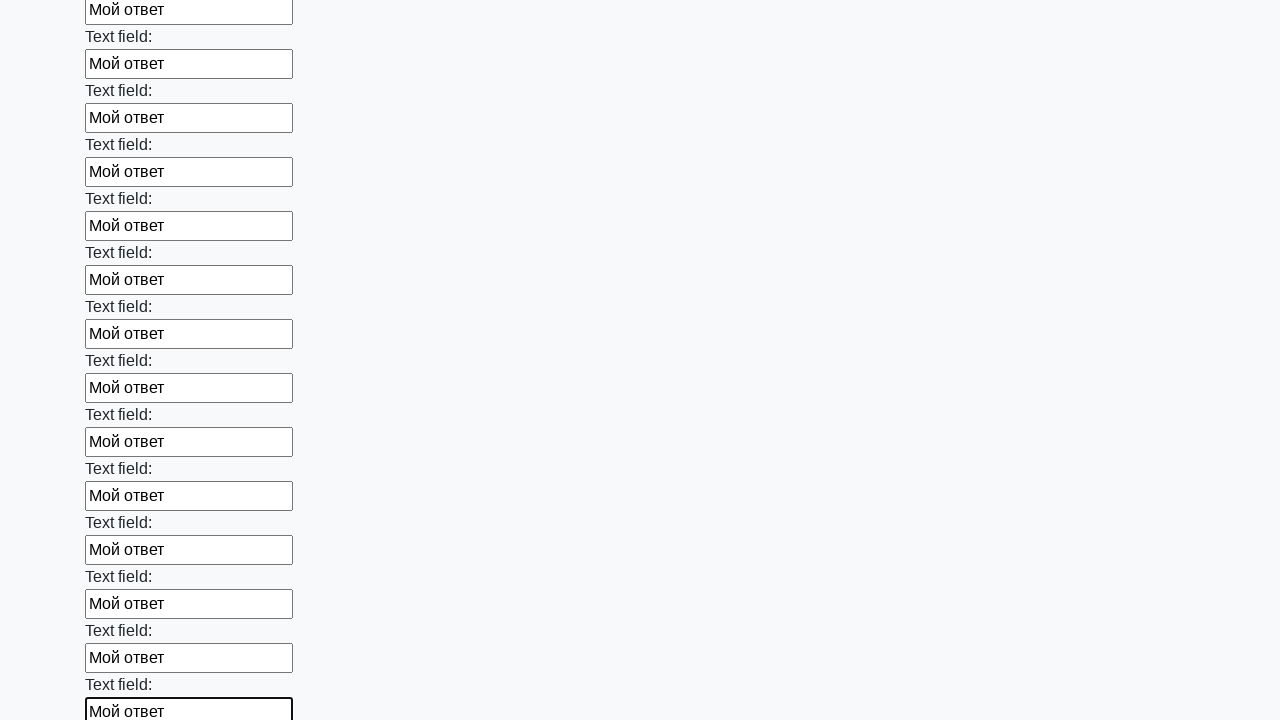

Filled input field with 'Мой ответ' on input >> nth=50
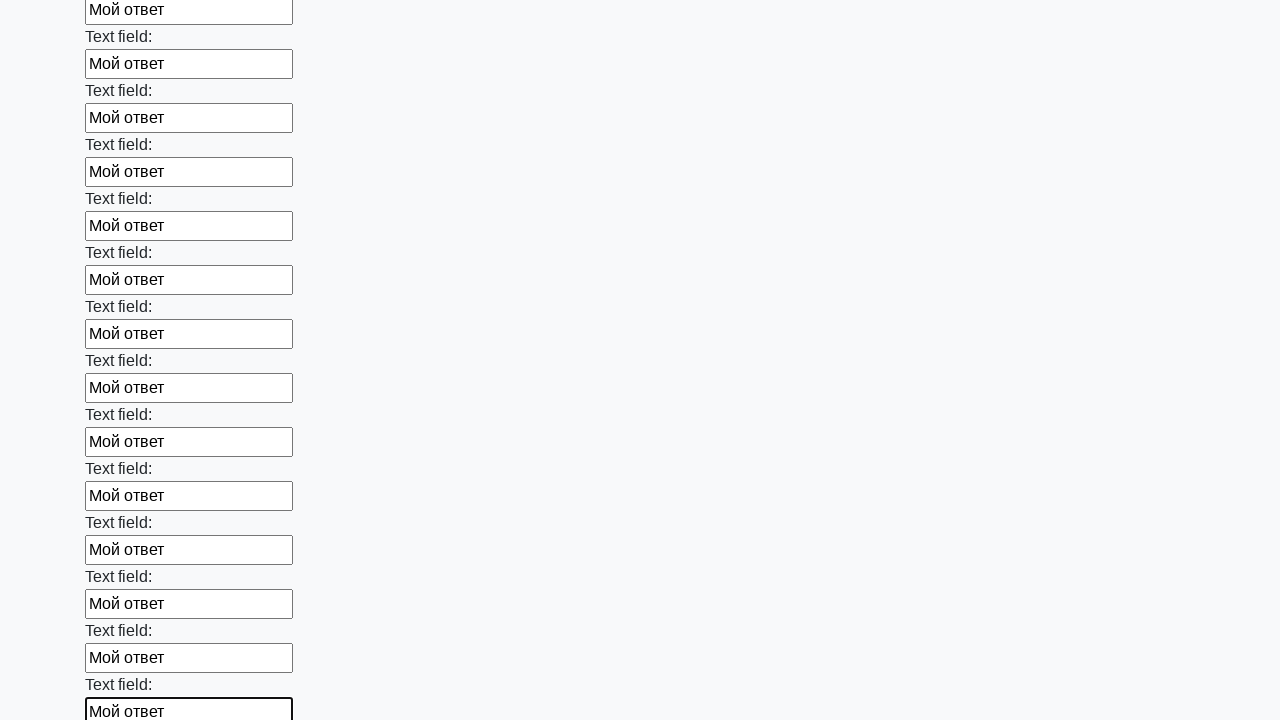

Filled input field with 'Мой ответ' on input >> nth=51
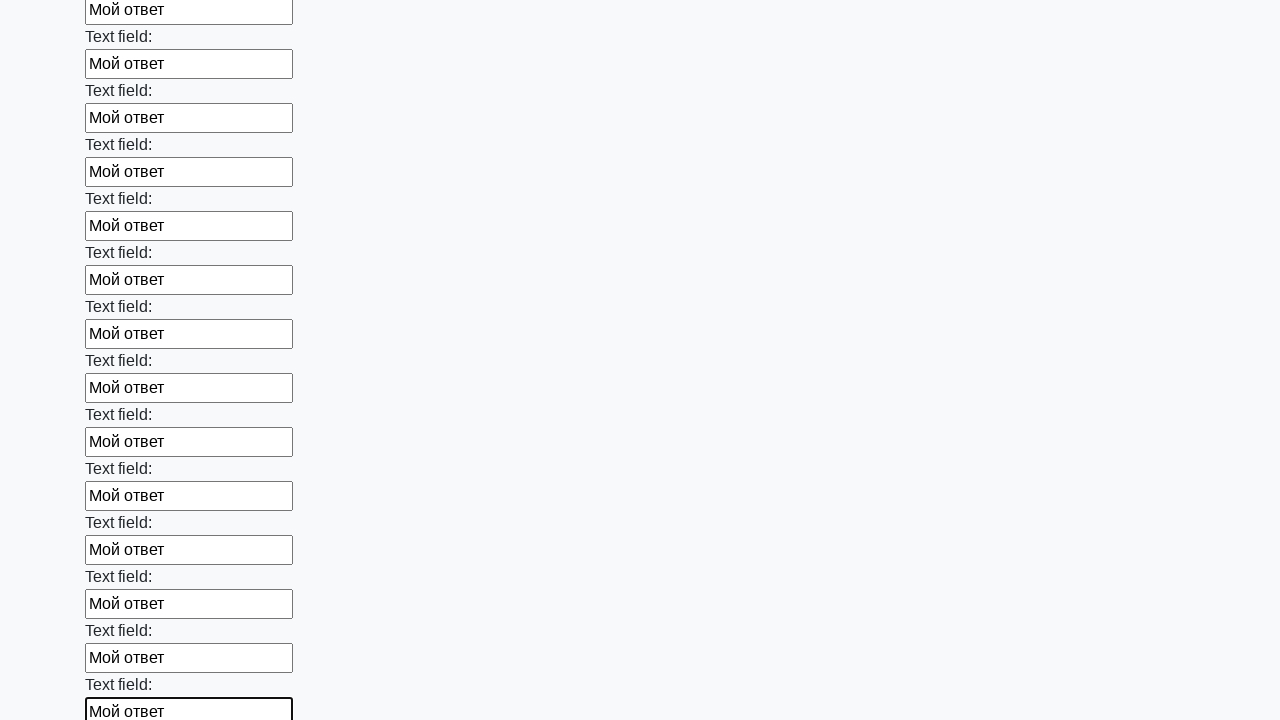

Filled input field with 'Мой ответ' on input >> nth=52
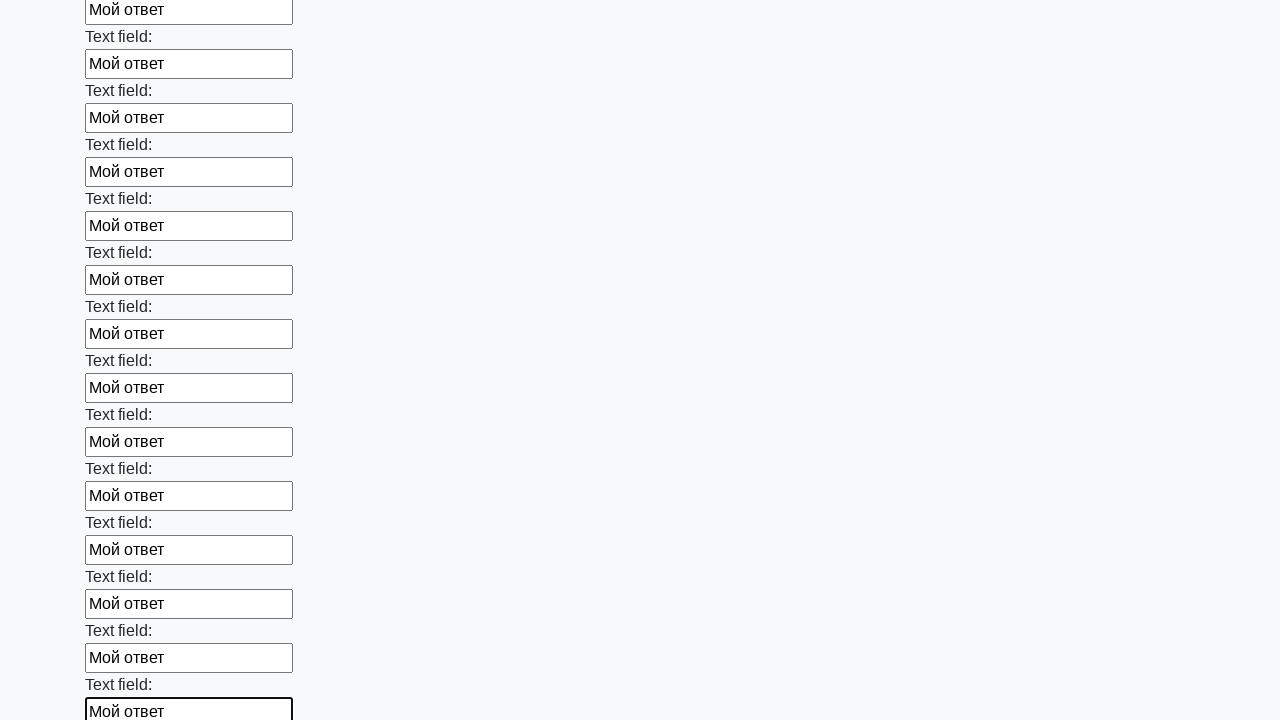

Filled input field with 'Мой ответ' on input >> nth=53
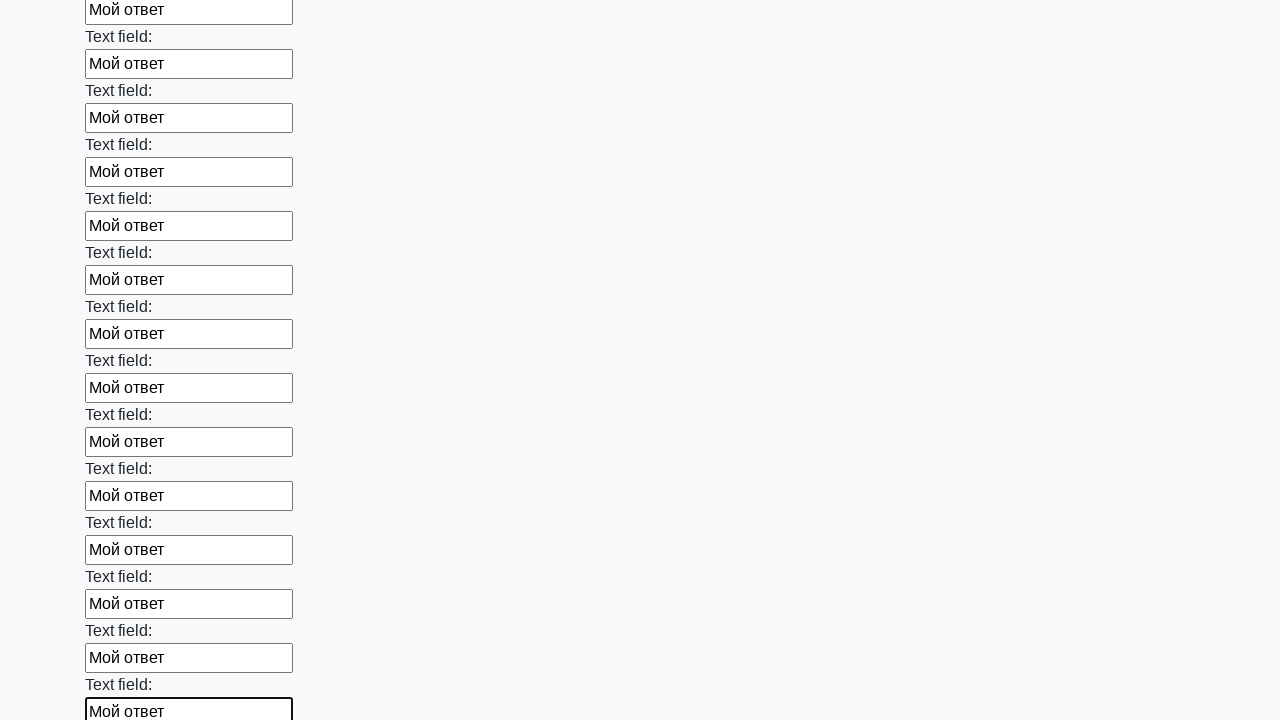

Filled input field with 'Мой ответ' on input >> nth=54
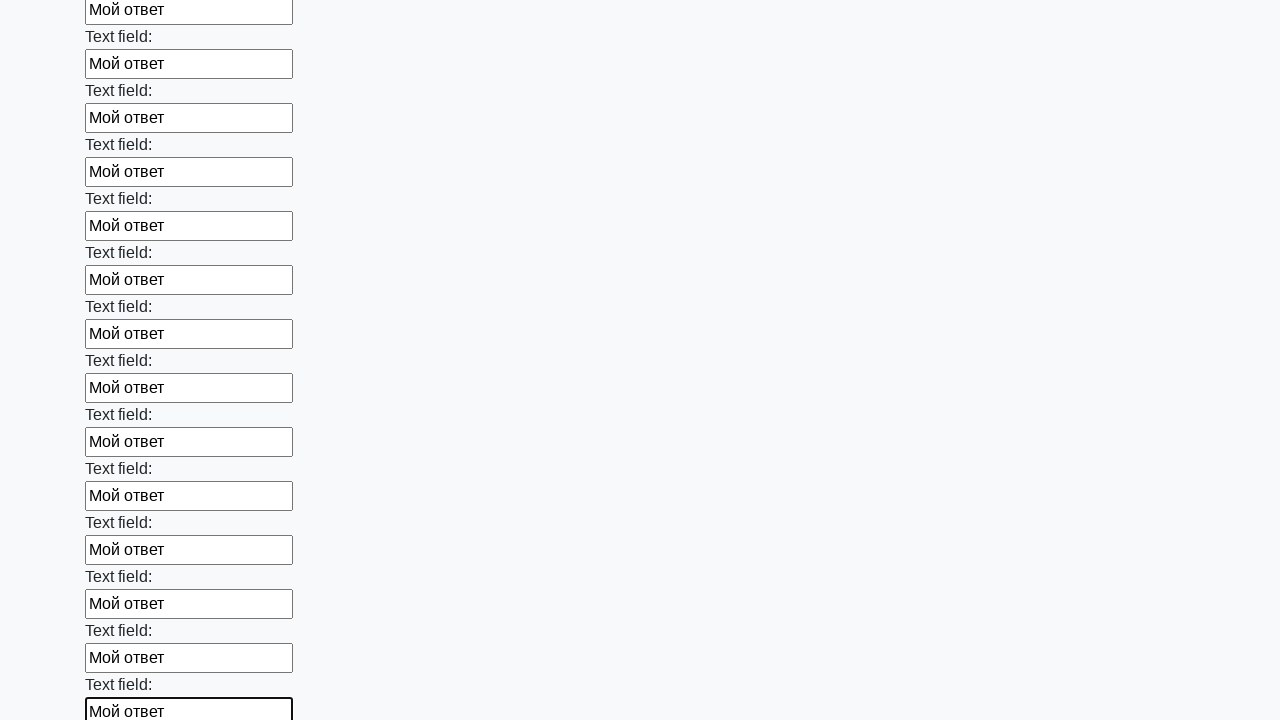

Filled input field with 'Мой ответ' on input >> nth=55
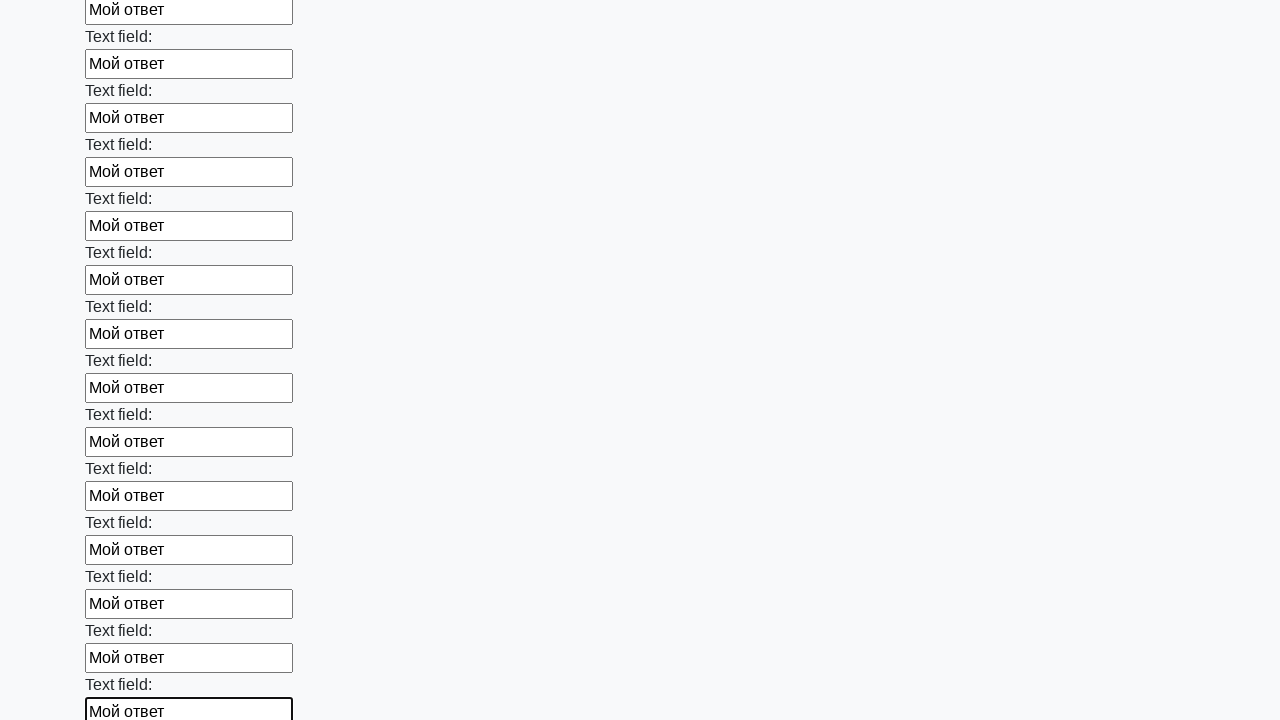

Filled input field with 'Мой ответ' on input >> nth=56
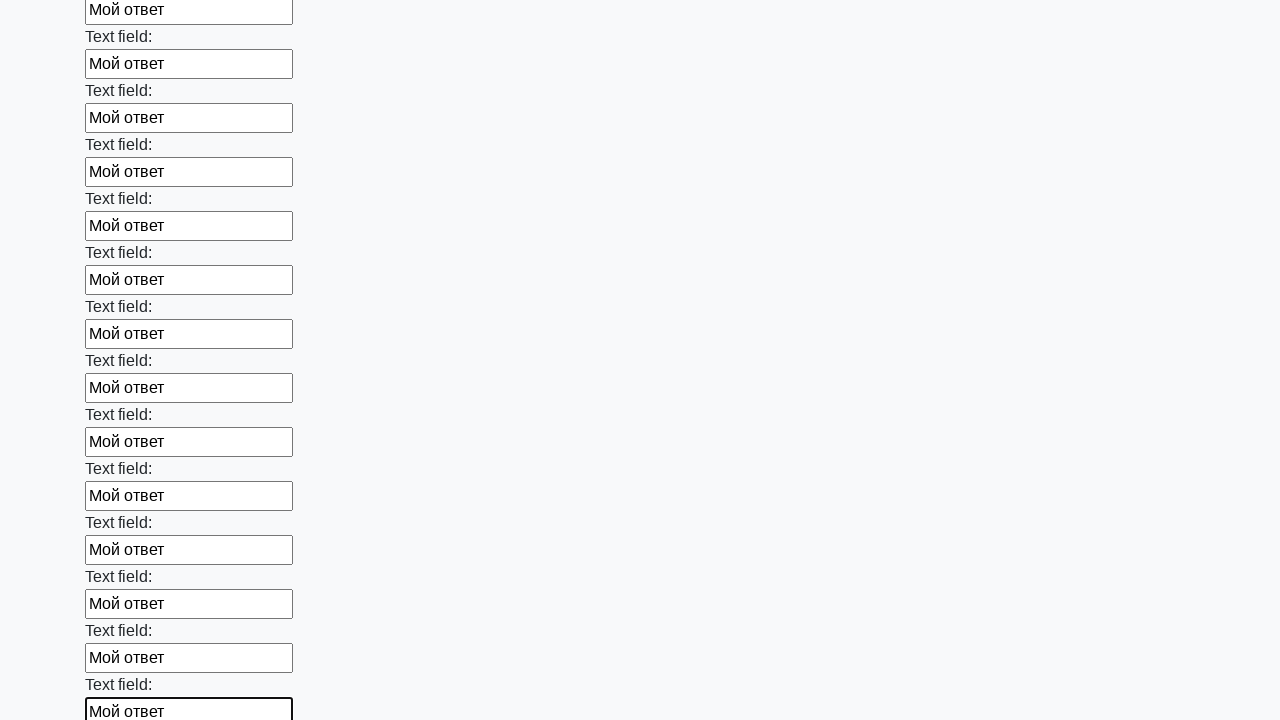

Filled input field with 'Мой ответ' on input >> nth=57
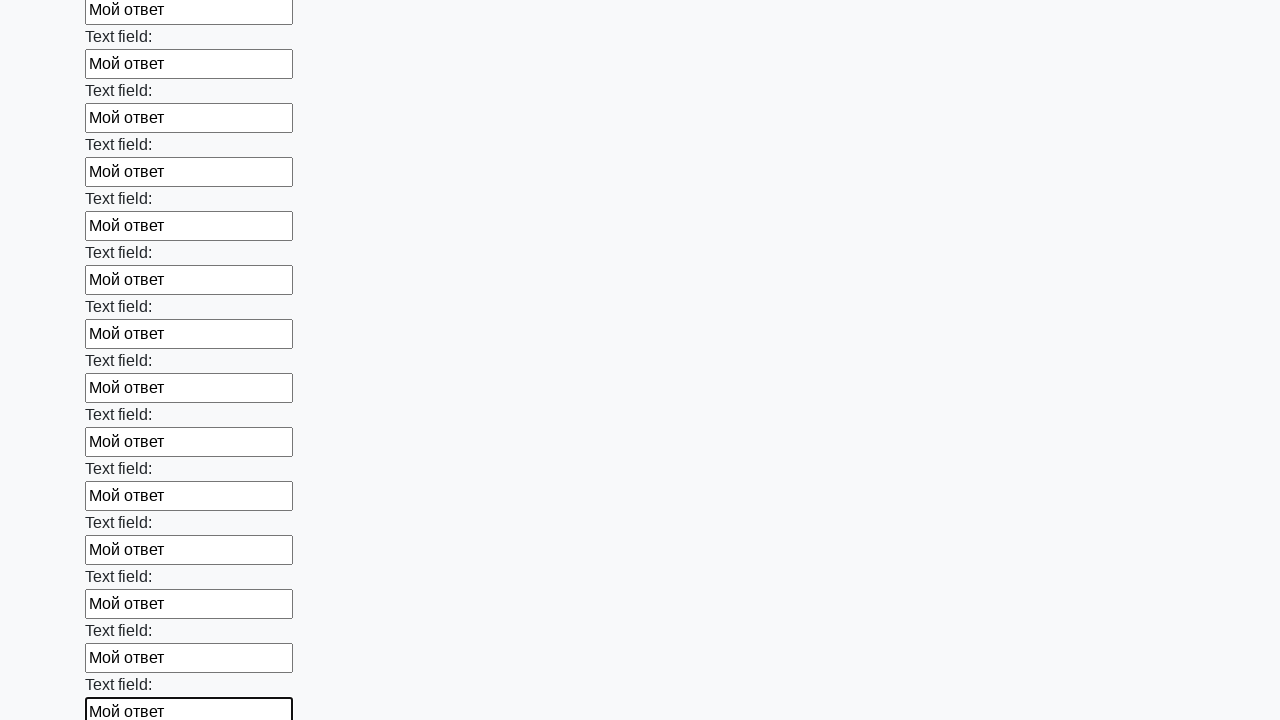

Filled input field with 'Мой ответ' on input >> nth=58
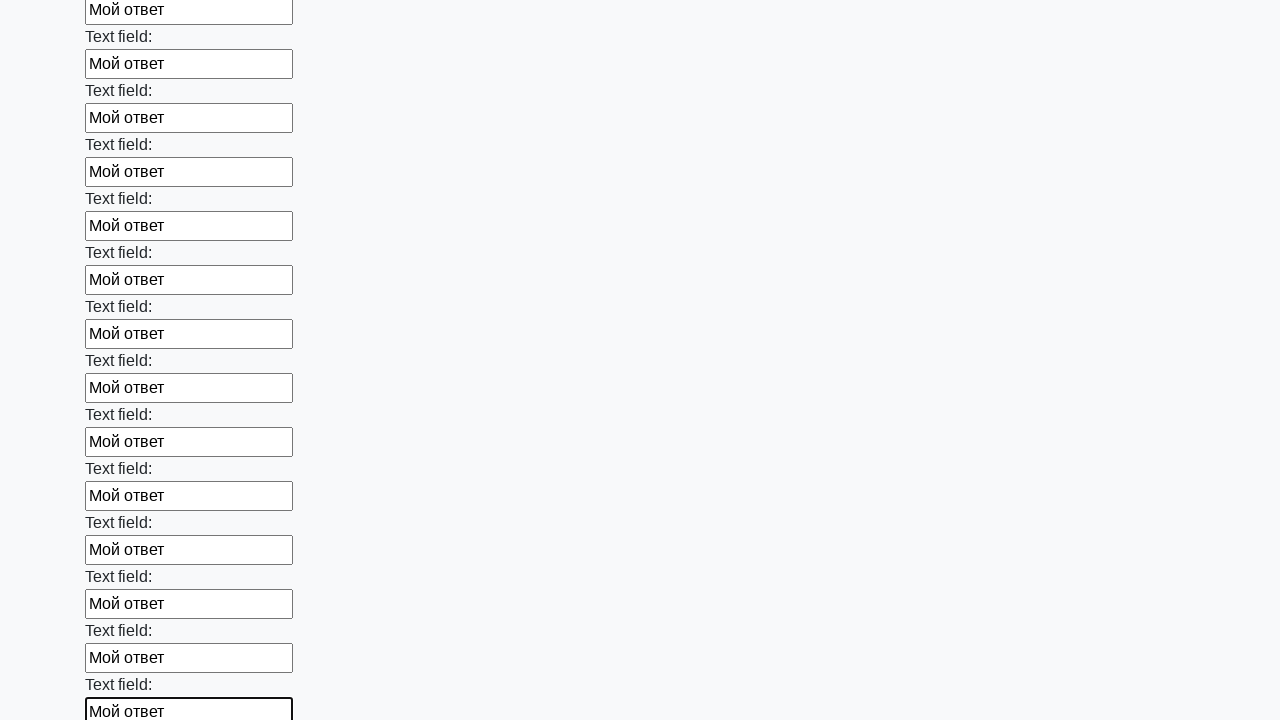

Filled input field with 'Мой ответ' on input >> nth=59
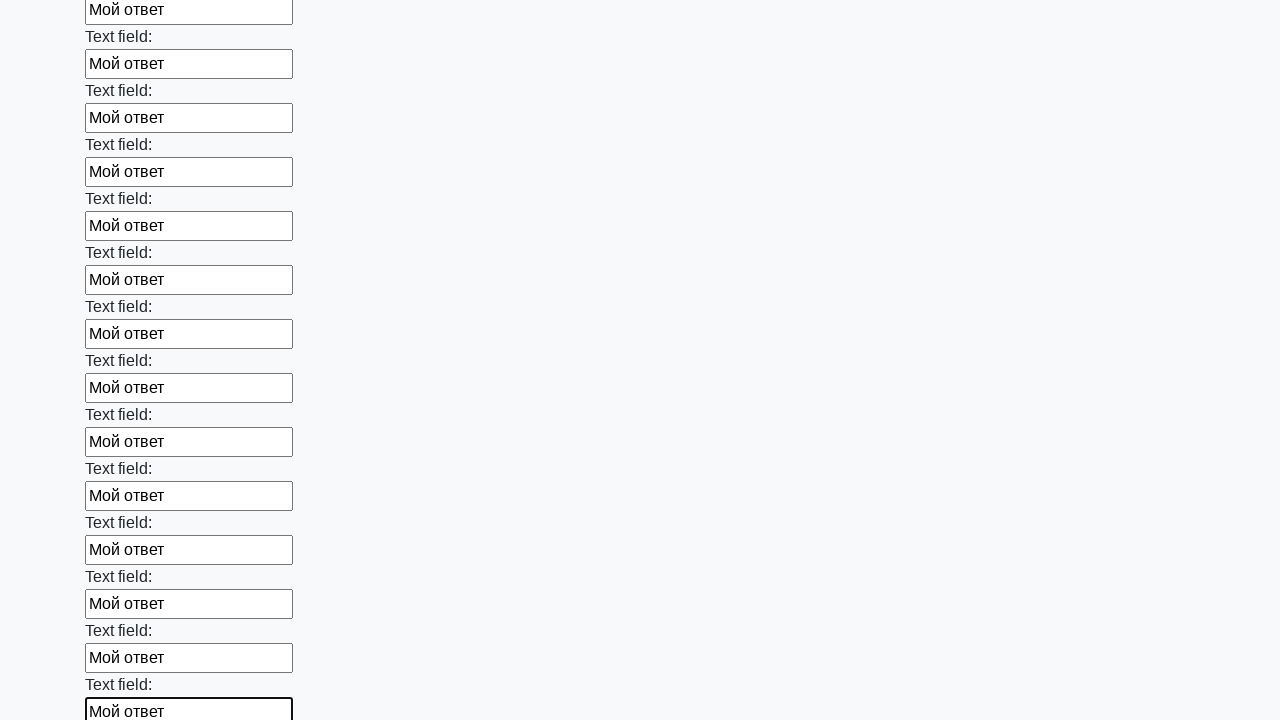

Filled input field with 'Мой ответ' on input >> nth=60
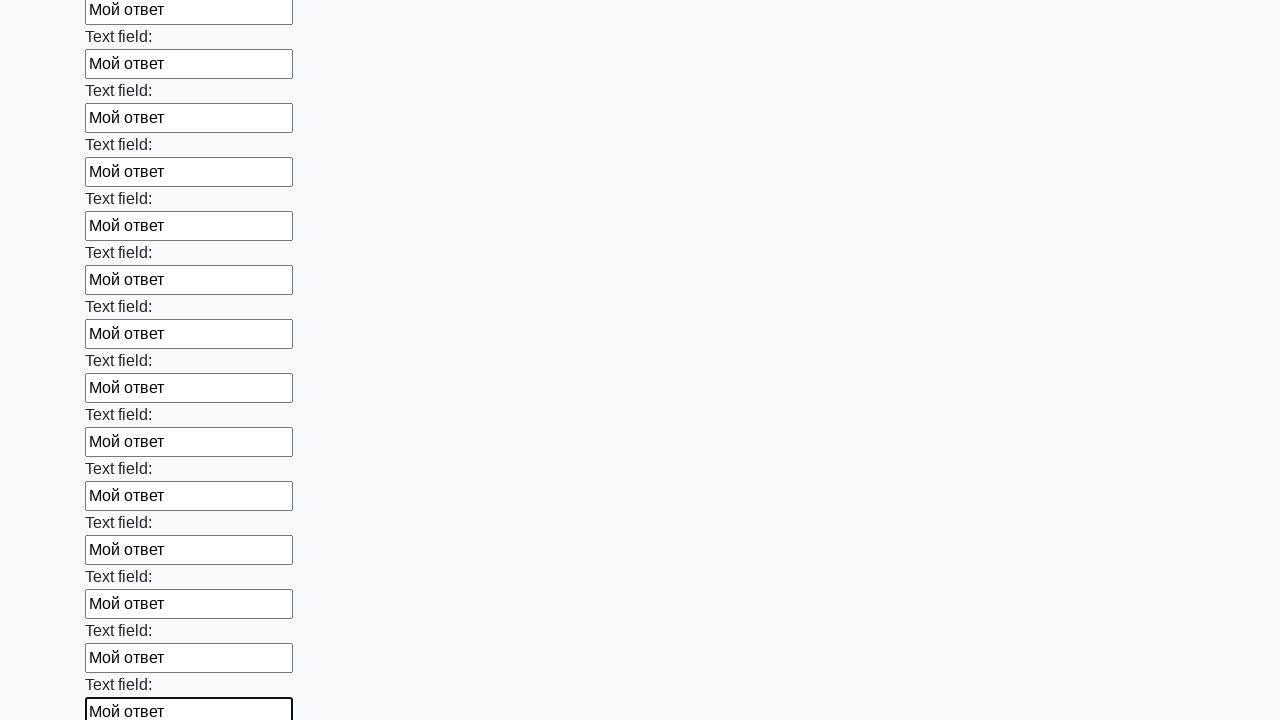

Filled input field with 'Мой ответ' on input >> nth=61
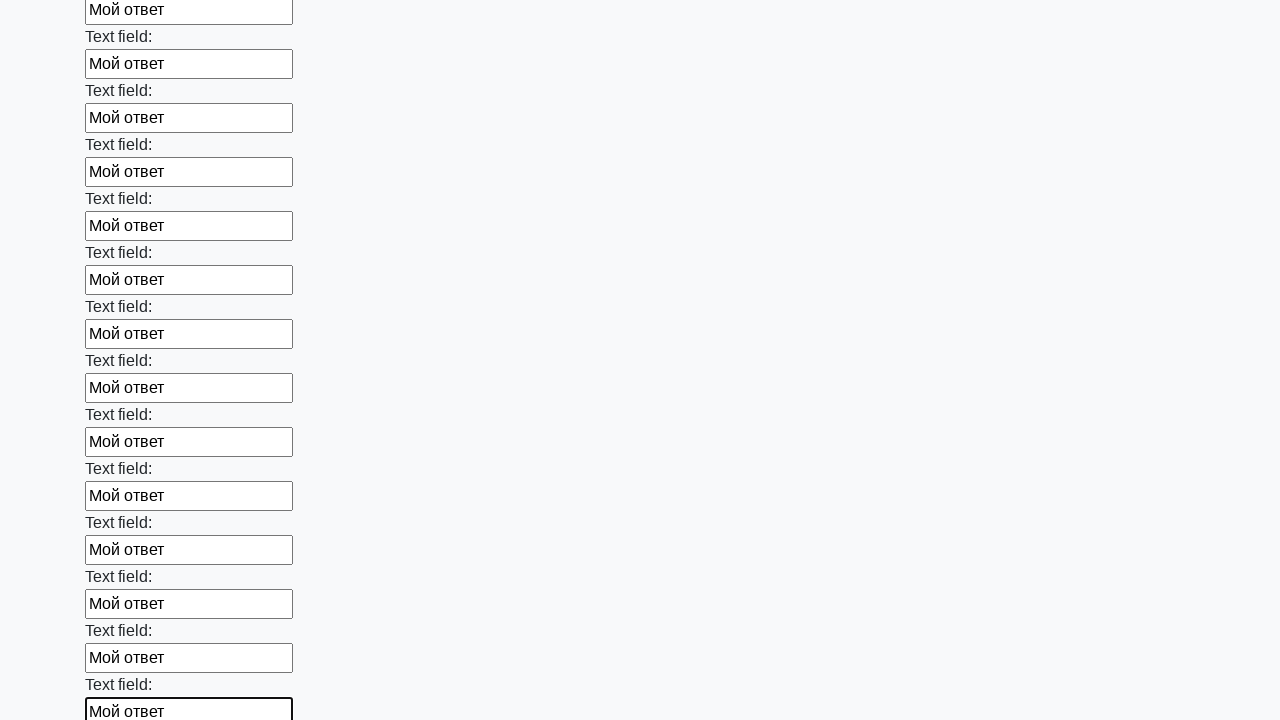

Filled input field with 'Мой ответ' on input >> nth=62
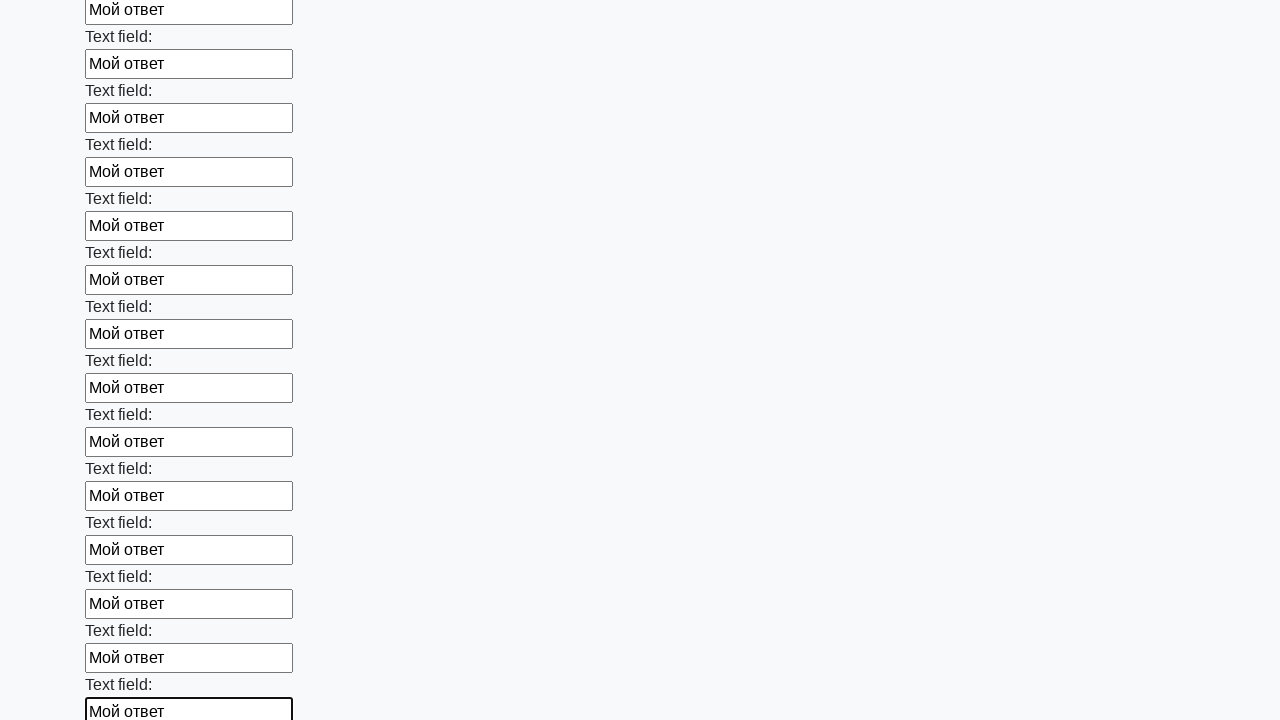

Filled input field with 'Мой ответ' on input >> nth=63
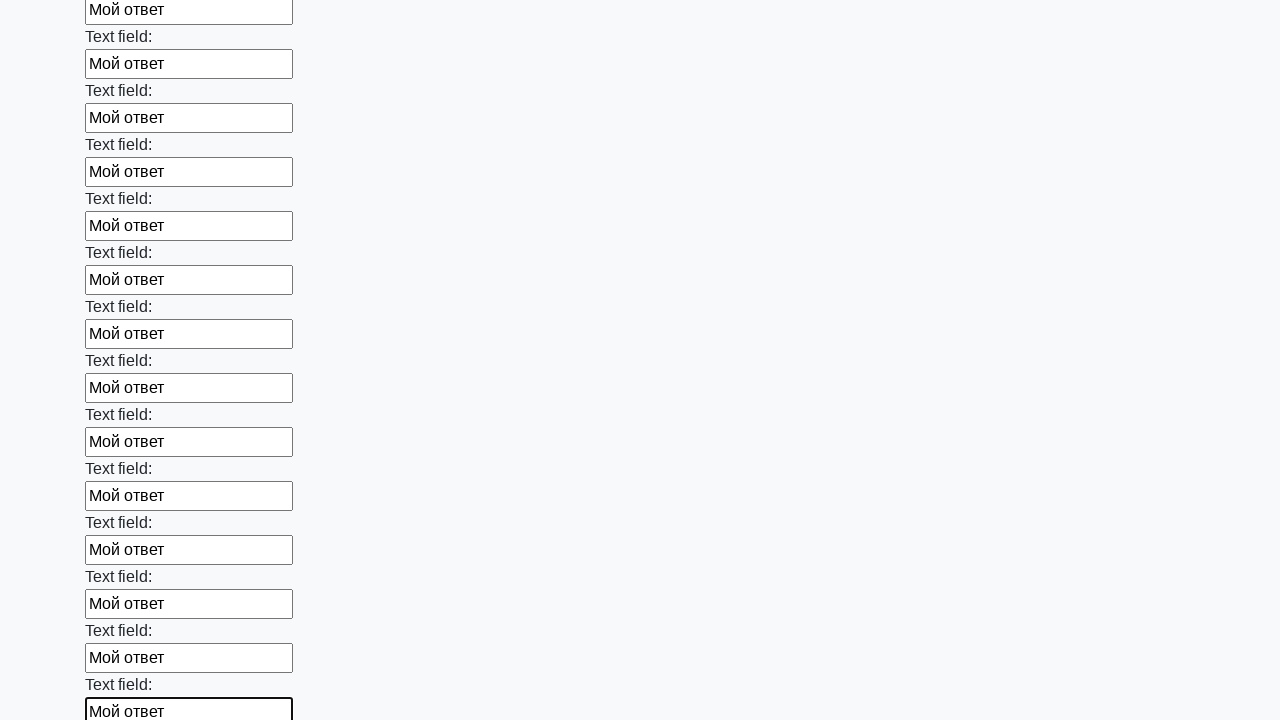

Filled input field with 'Мой ответ' on input >> nth=64
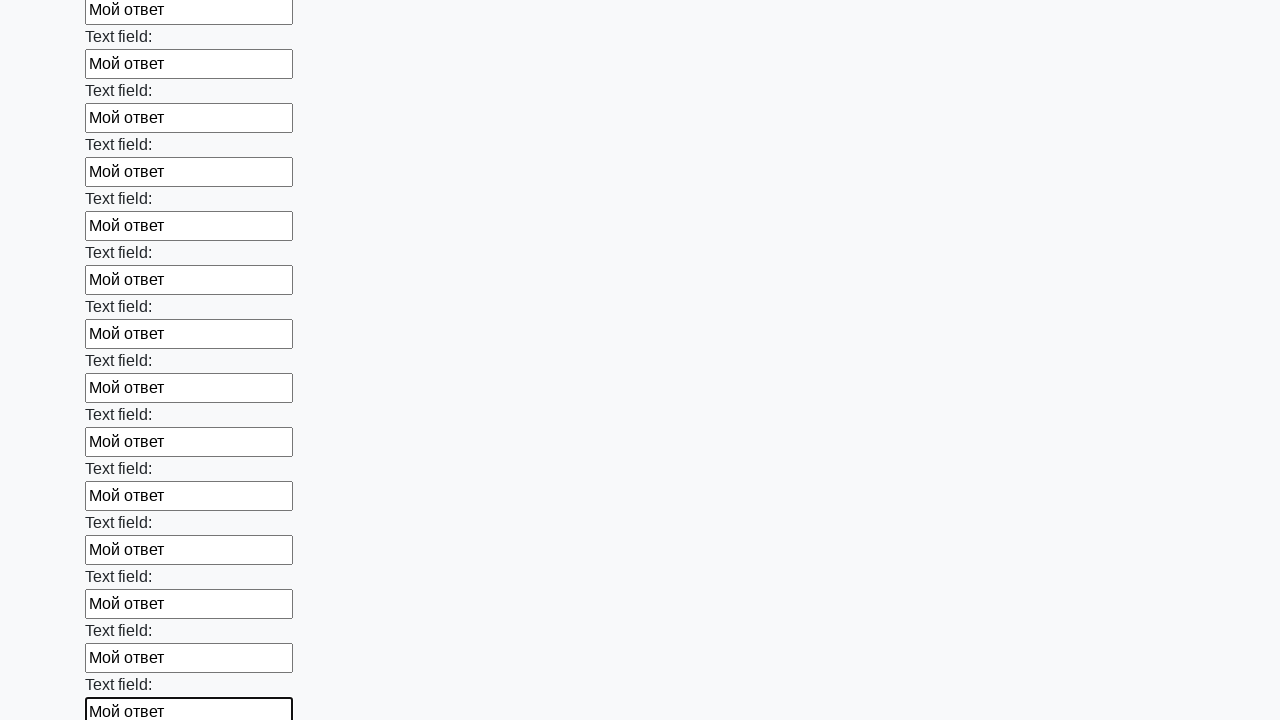

Filled input field with 'Мой ответ' on input >> nth=65
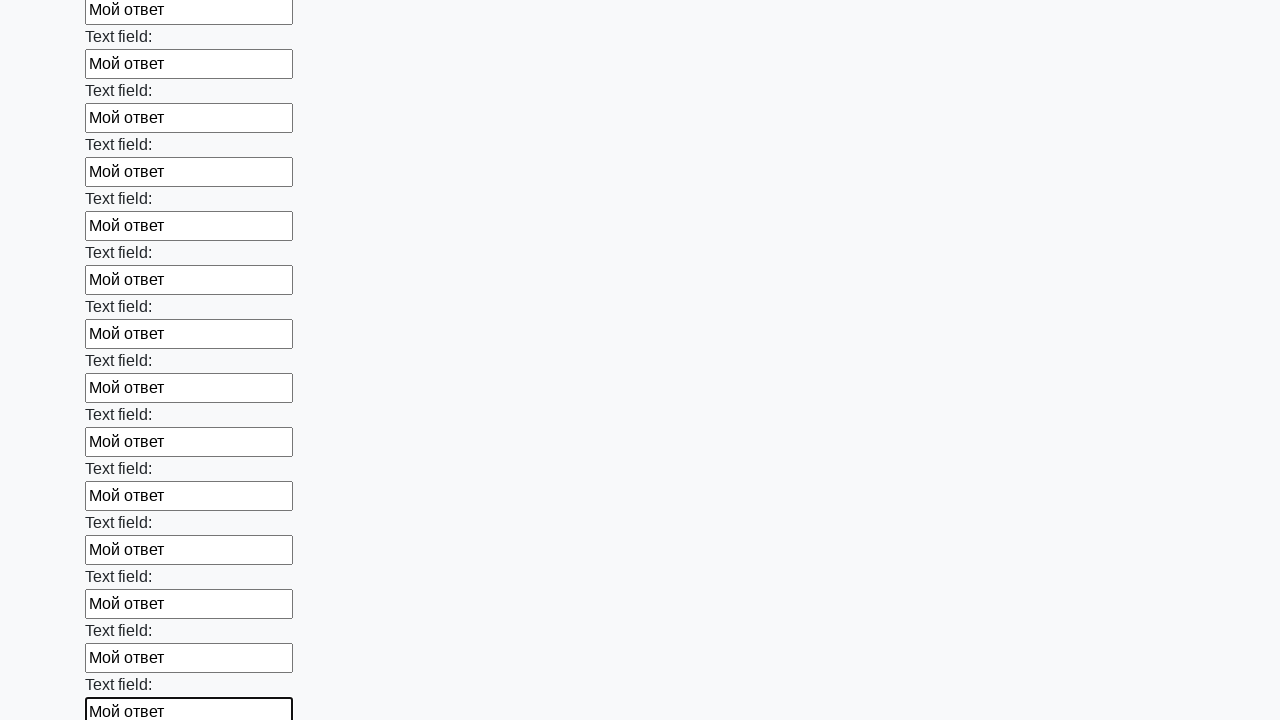

Filled input field with 'Мой ответ' on input >> nth=66
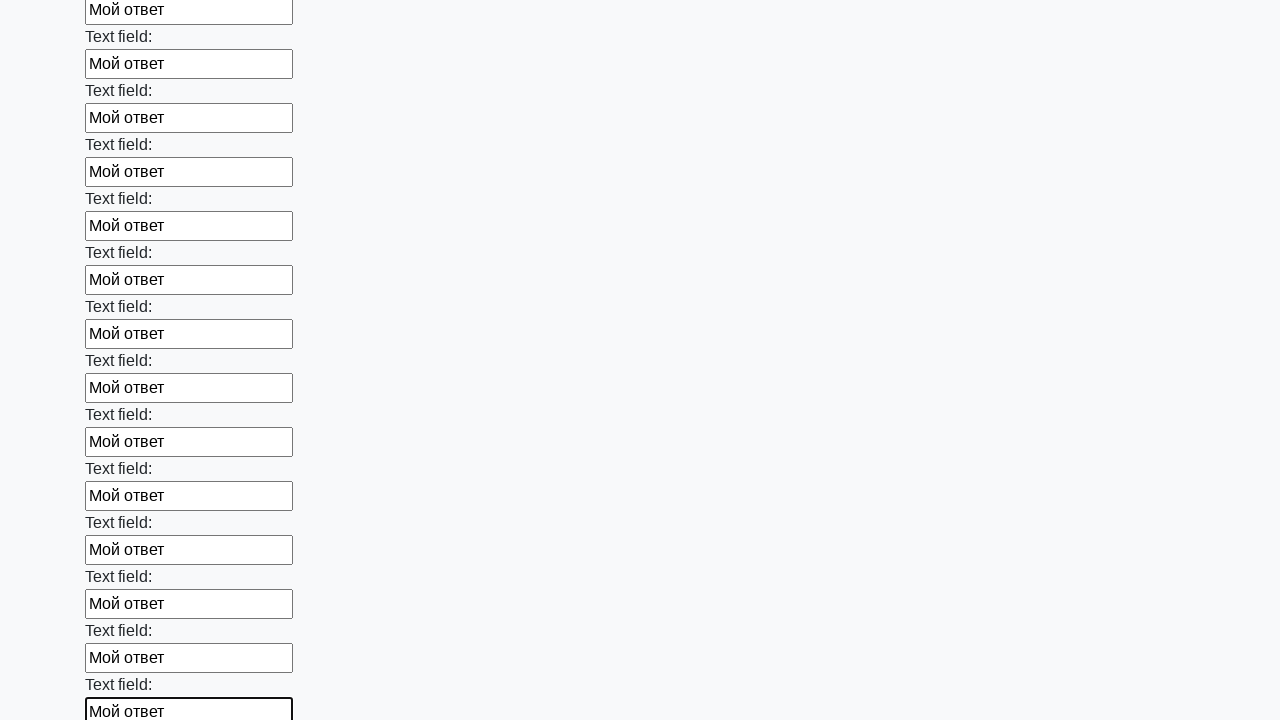

Filled input field with 'Мой ответ' on input >> nth=67
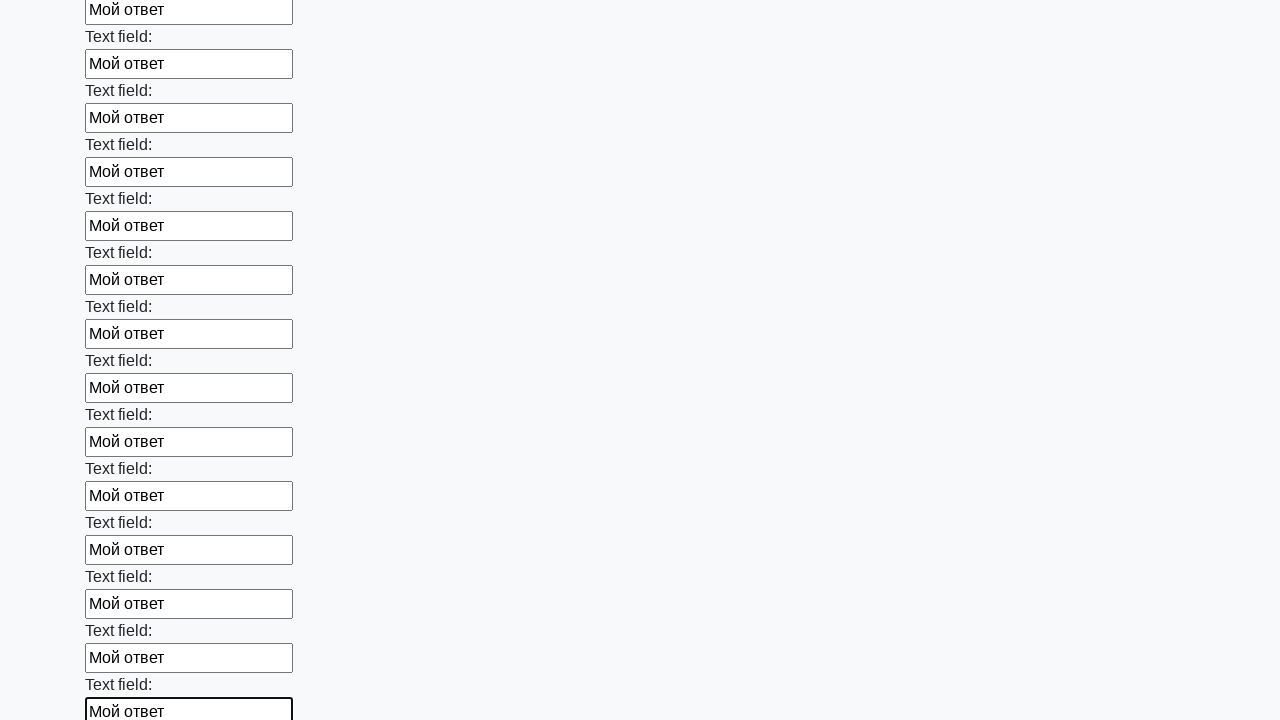

Filled input field with 'Мой ответ' on input >> nth=68
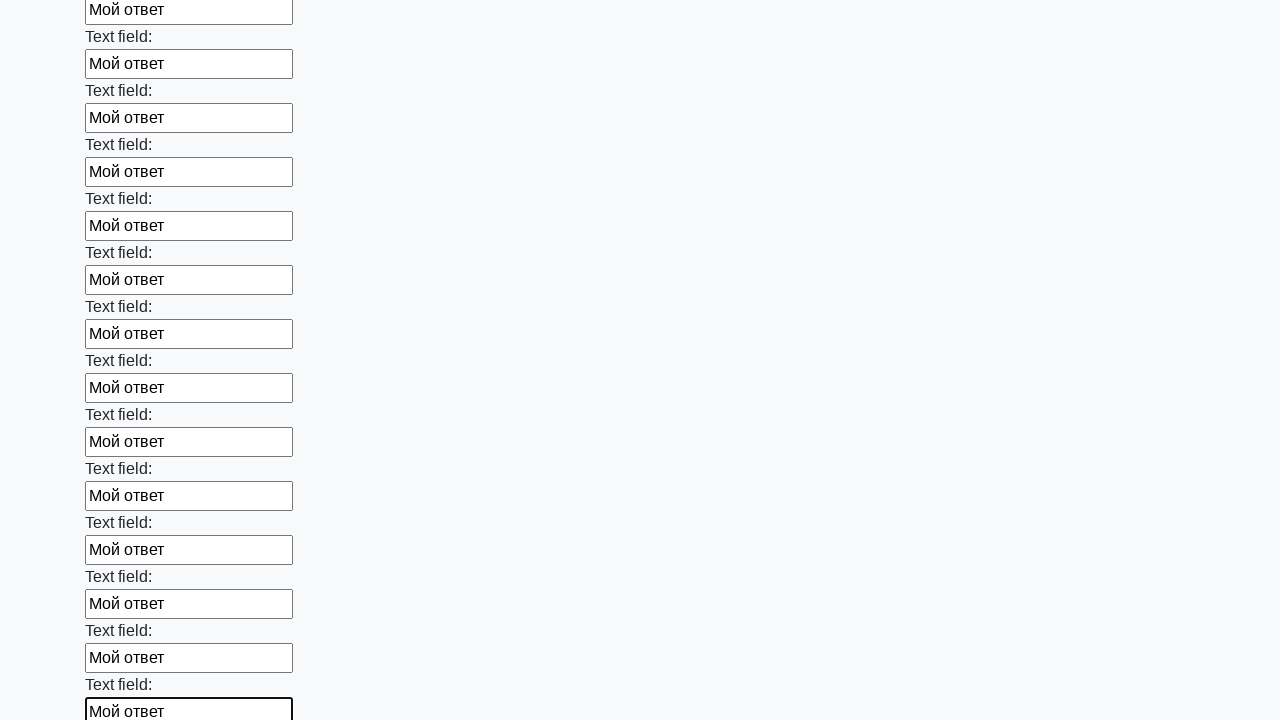

Filled input field with 'Мой ответ' on input >> nth=69
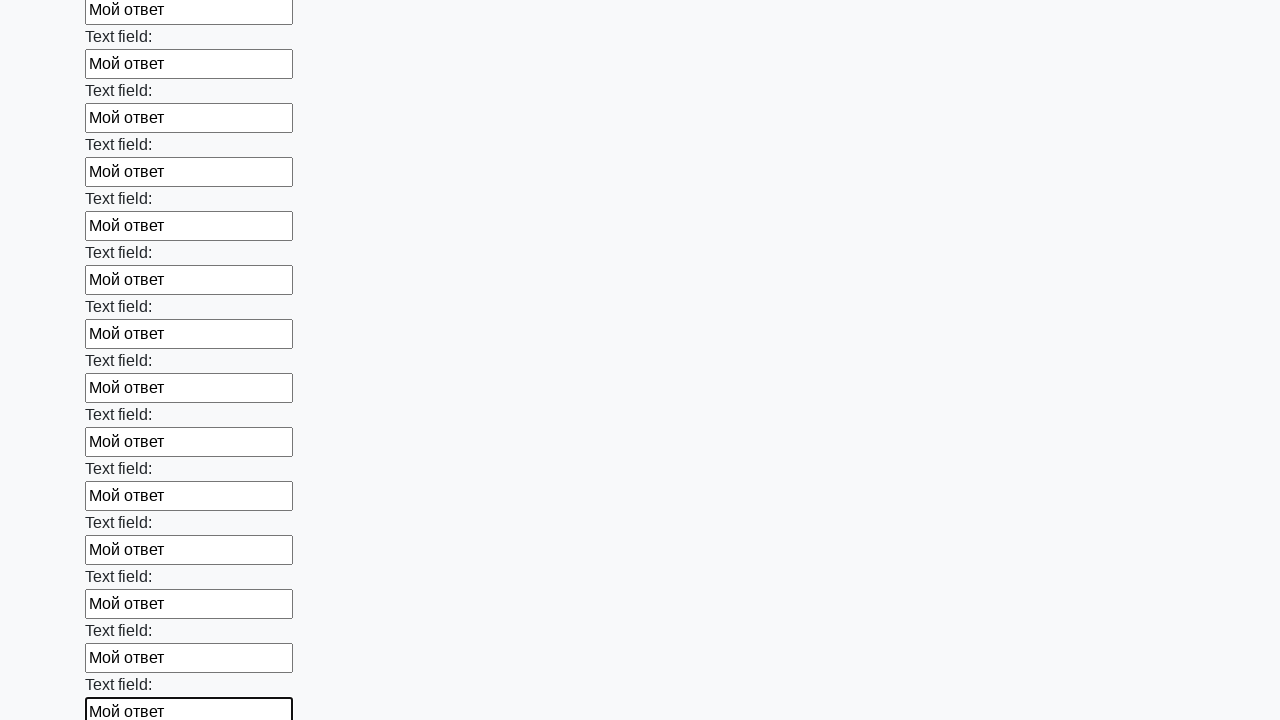

Filled input field with 'Мой ответ' on input >> nth=70
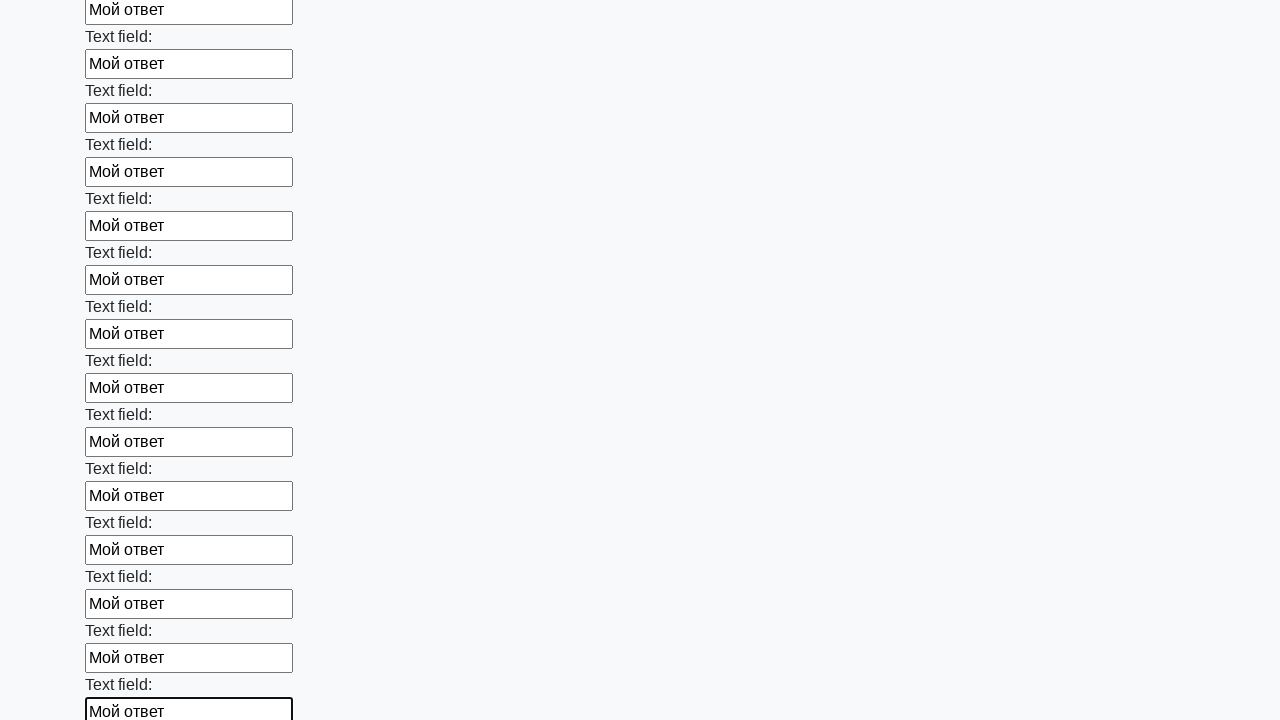

Filled input field with 'Мой ответ' on input >> nth=71
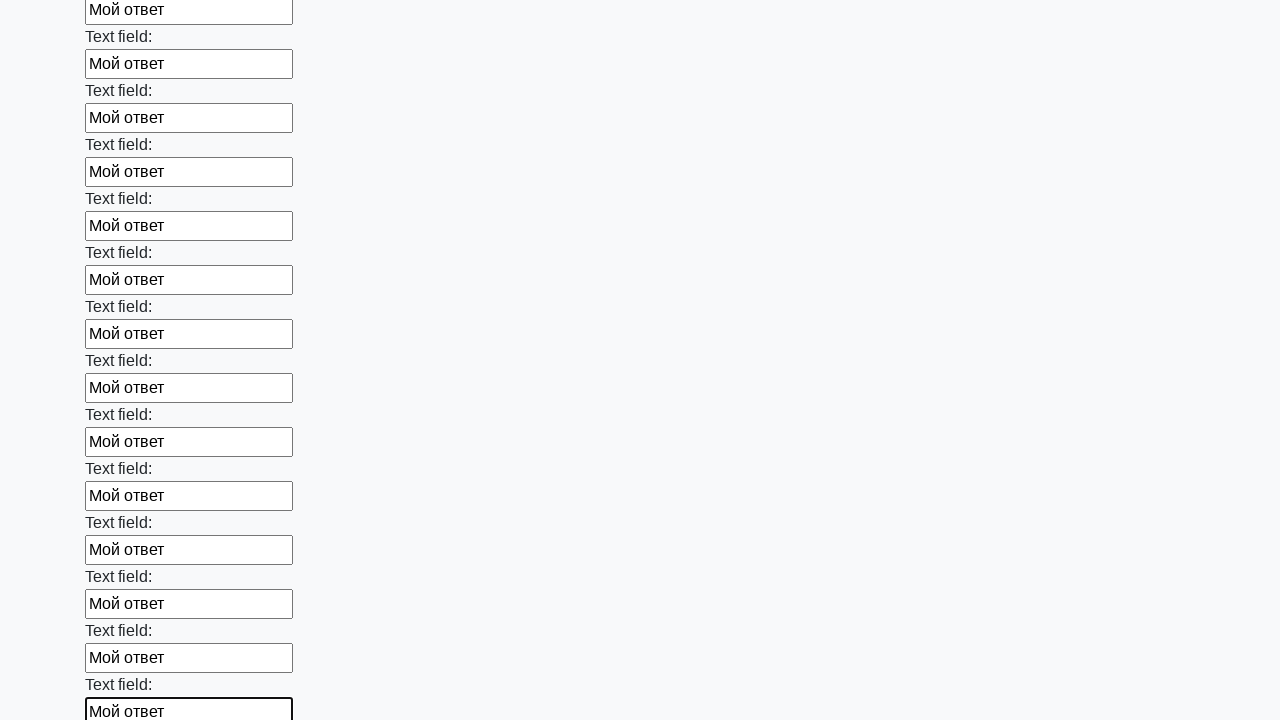

Filled input field with 'Мой ответ' on input >> nth=72
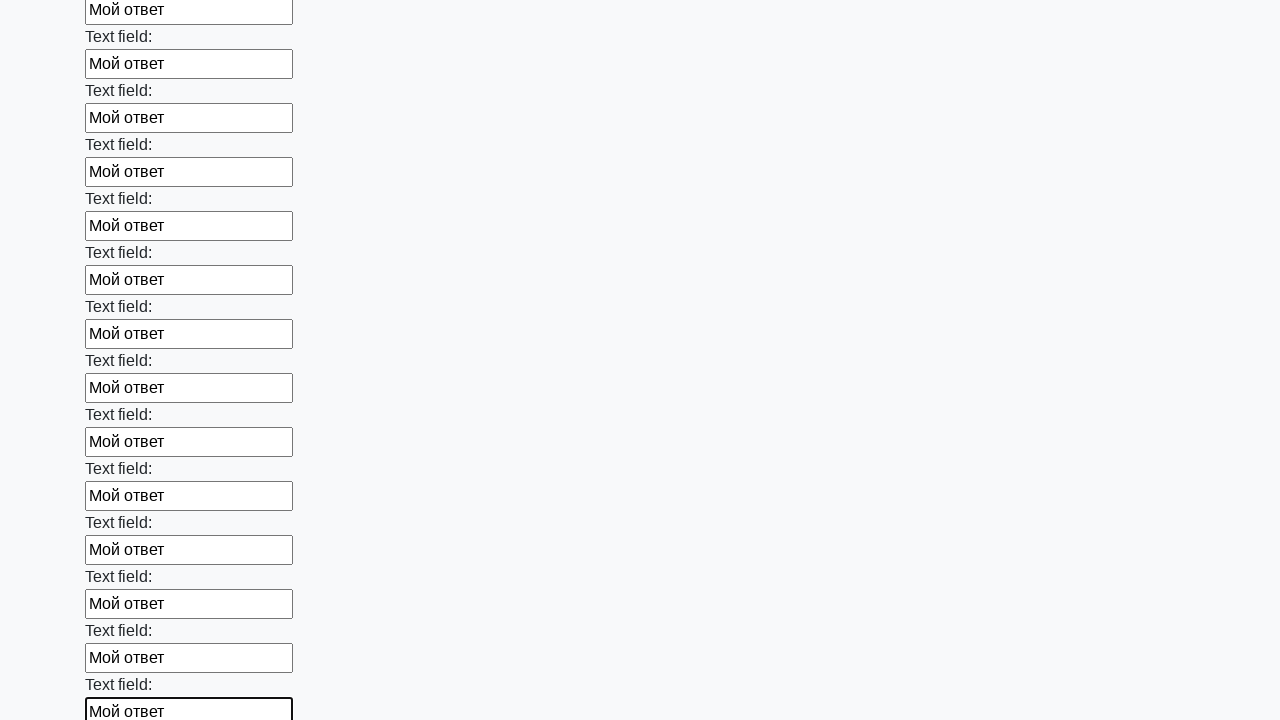

Filled input field with 'Мой ответ' on input >> nth=73
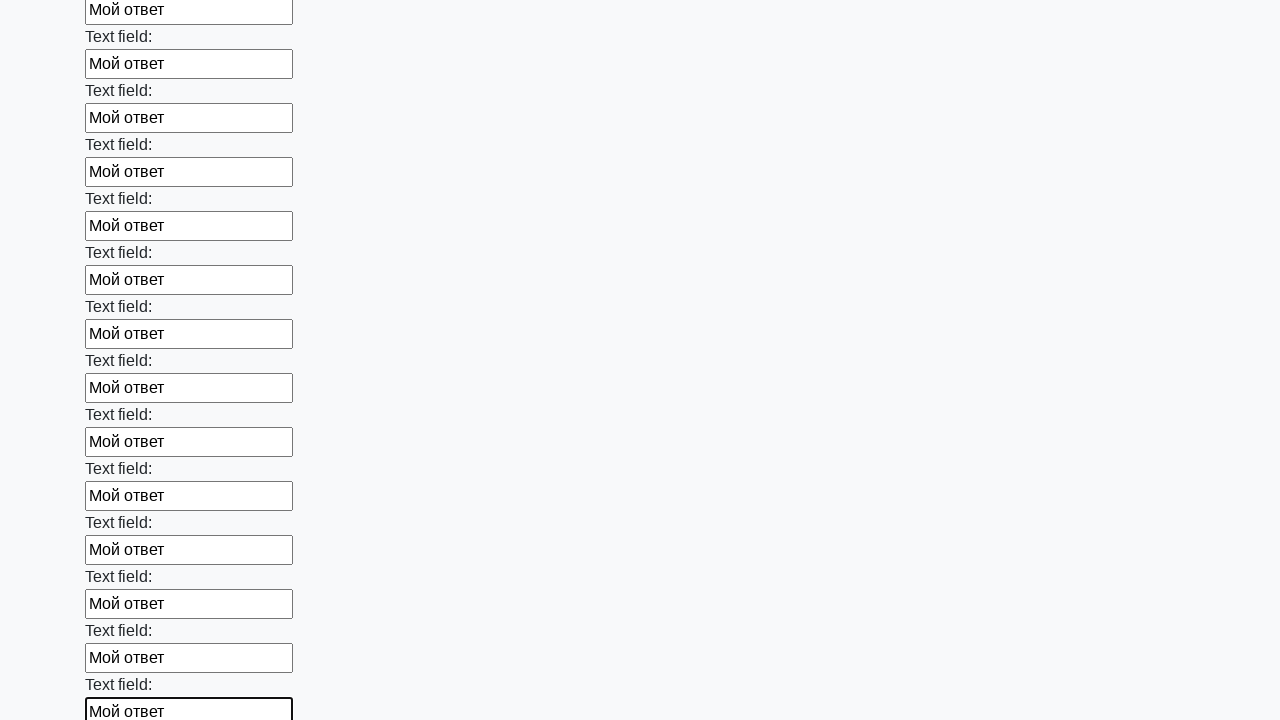

Filled input field with 'Мой ответ' on input >> nth=74
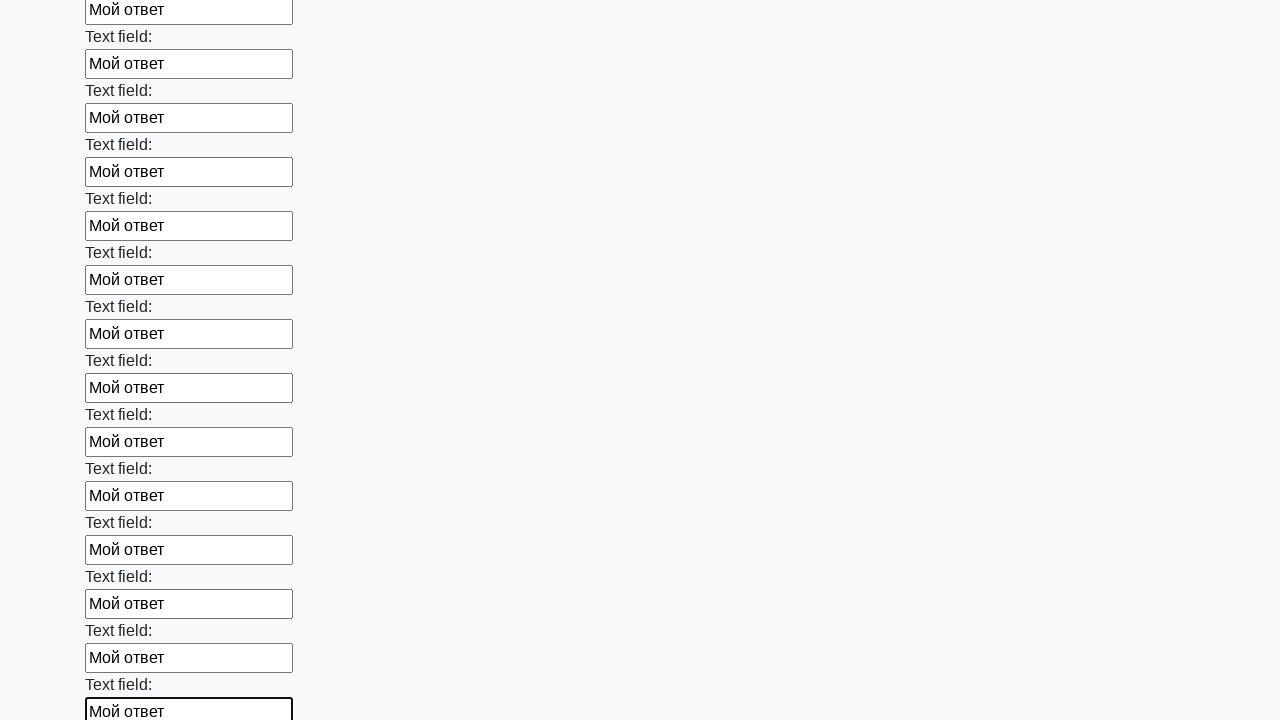

Filled input field with 'Мой ответ' on input >> nth=75
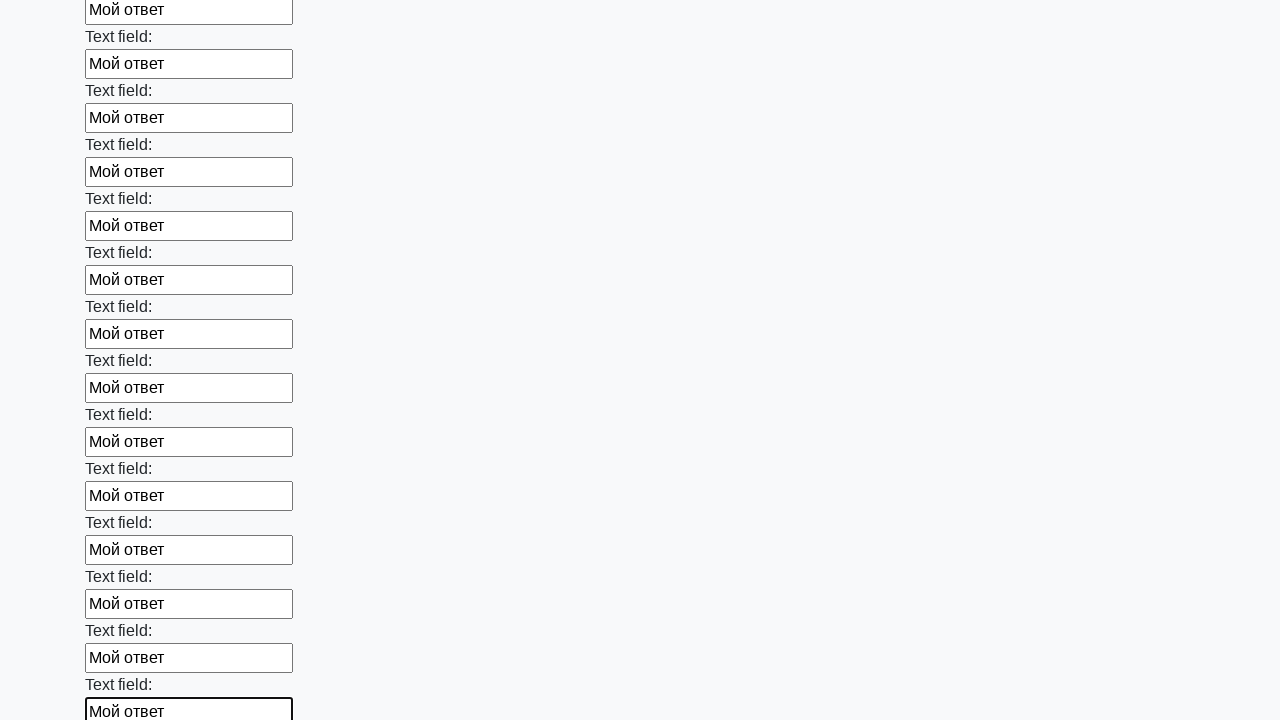

Filled input field with 'Мой ответ' on input >> nth=76
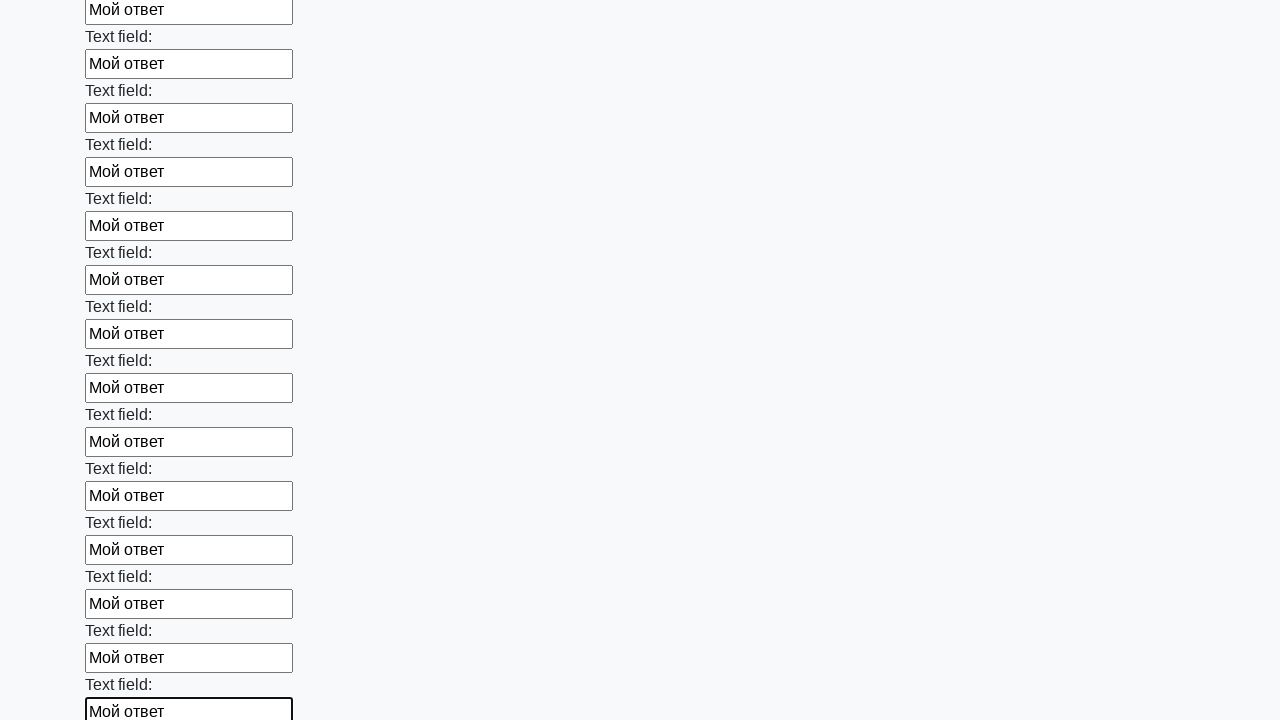

Filled input field with 'Мой ответ' on input >> nth=77
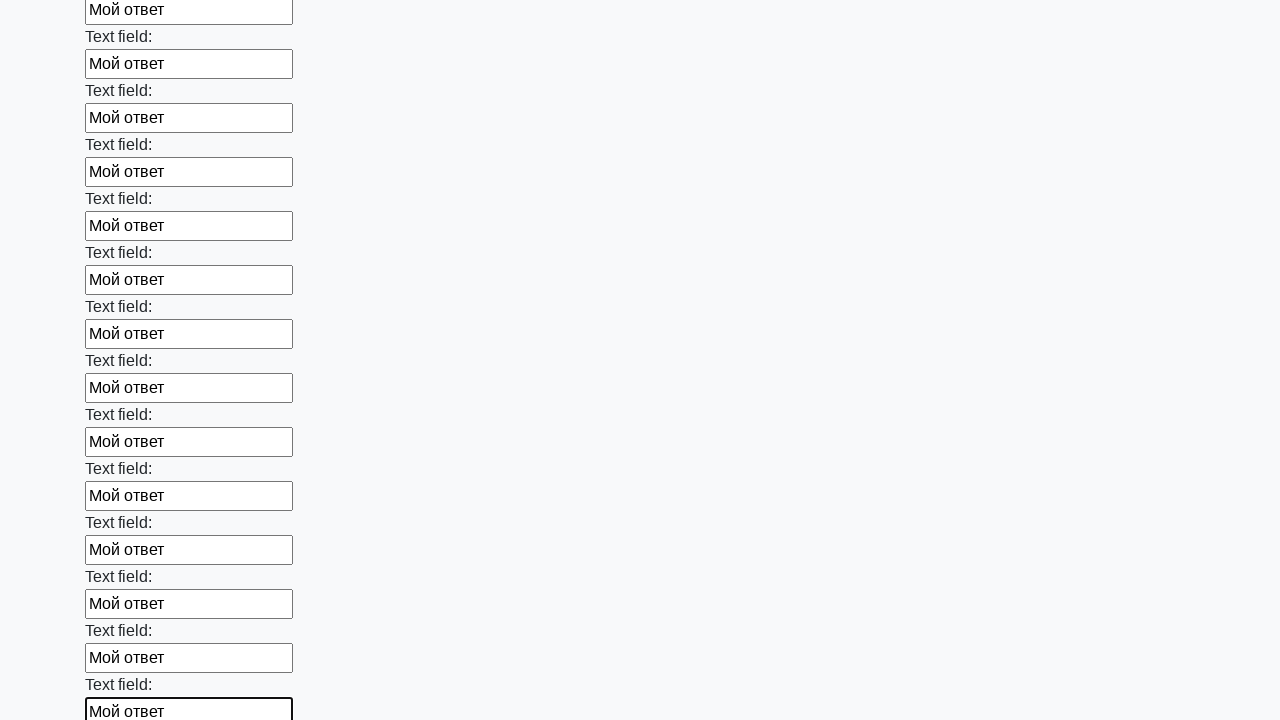

Filled input field with 'Мой ответ' on input >> nth=78
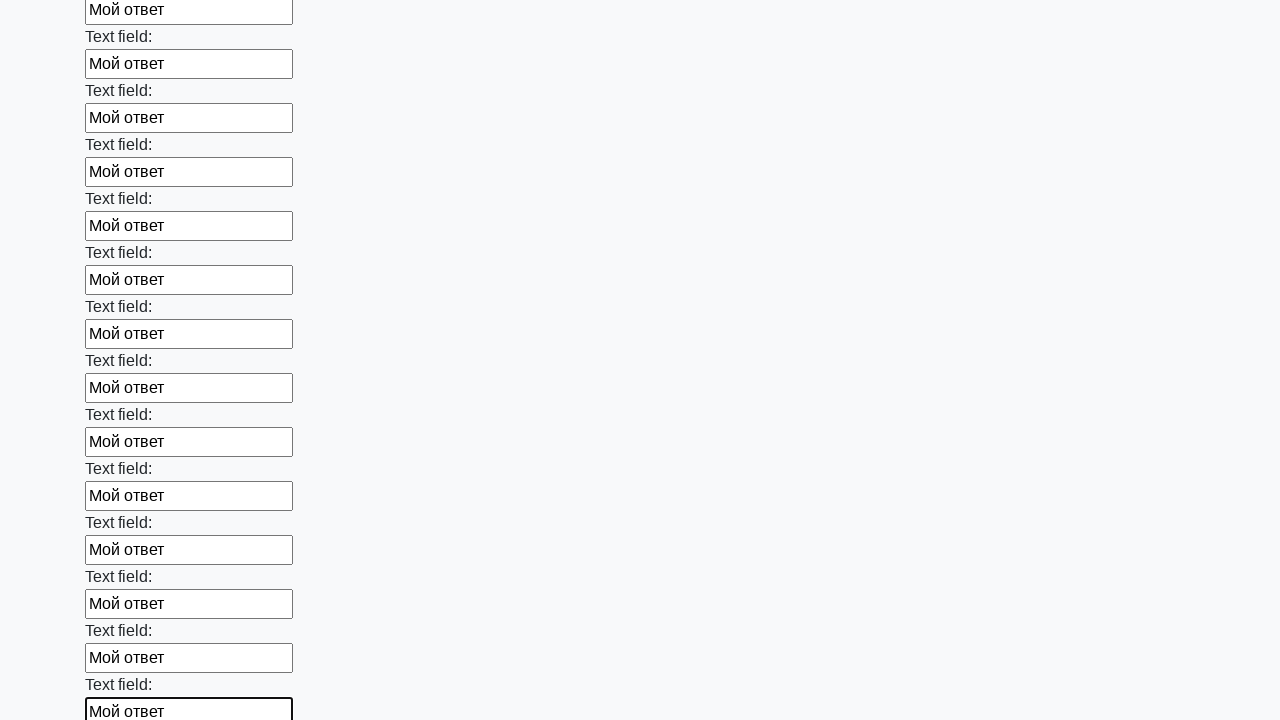

Filled input field with 'Мой ответ' on input >> nth=79
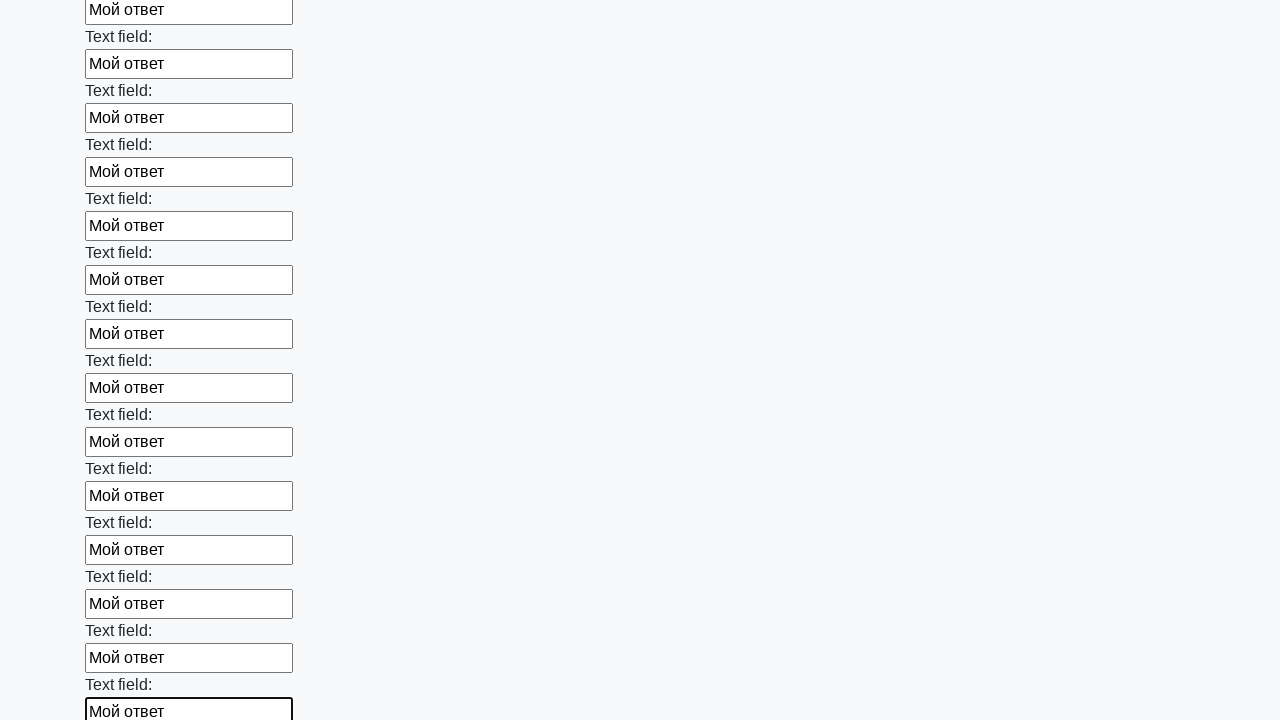

Filled input field with 'Мой ответ' on input >> nth=80
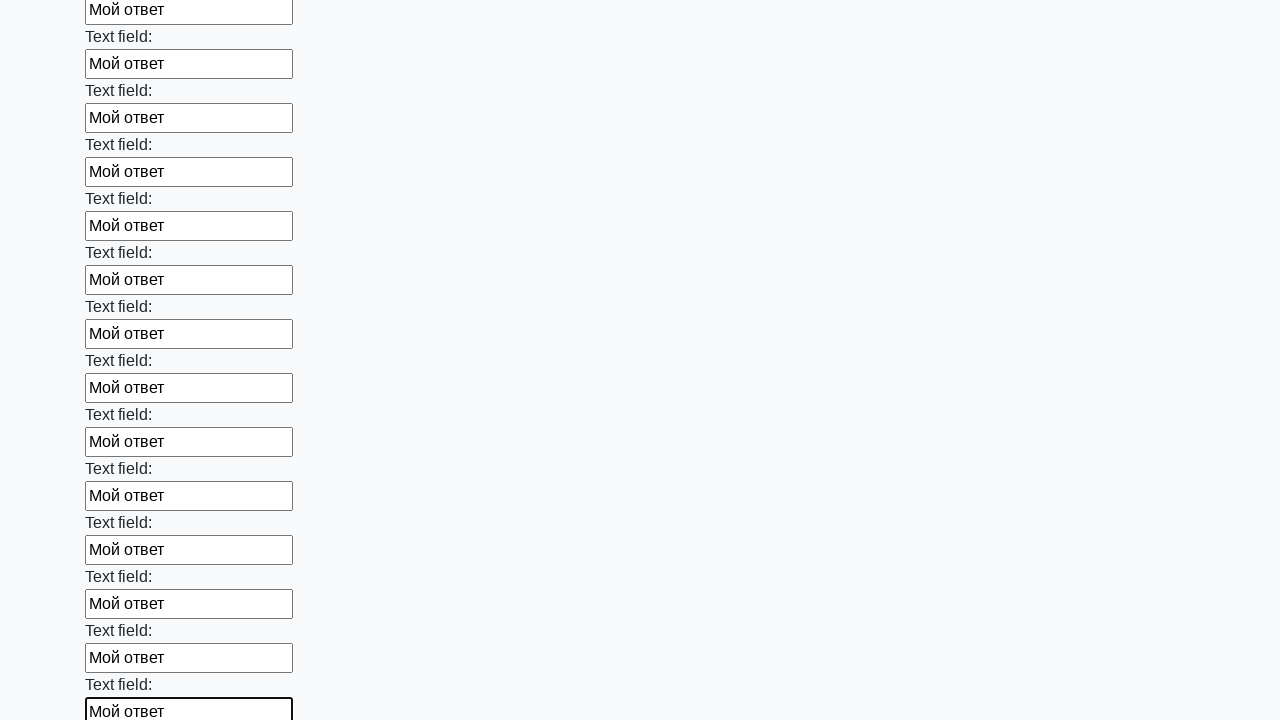

Filled input field with 'Мой ответ' on input >> nth=81
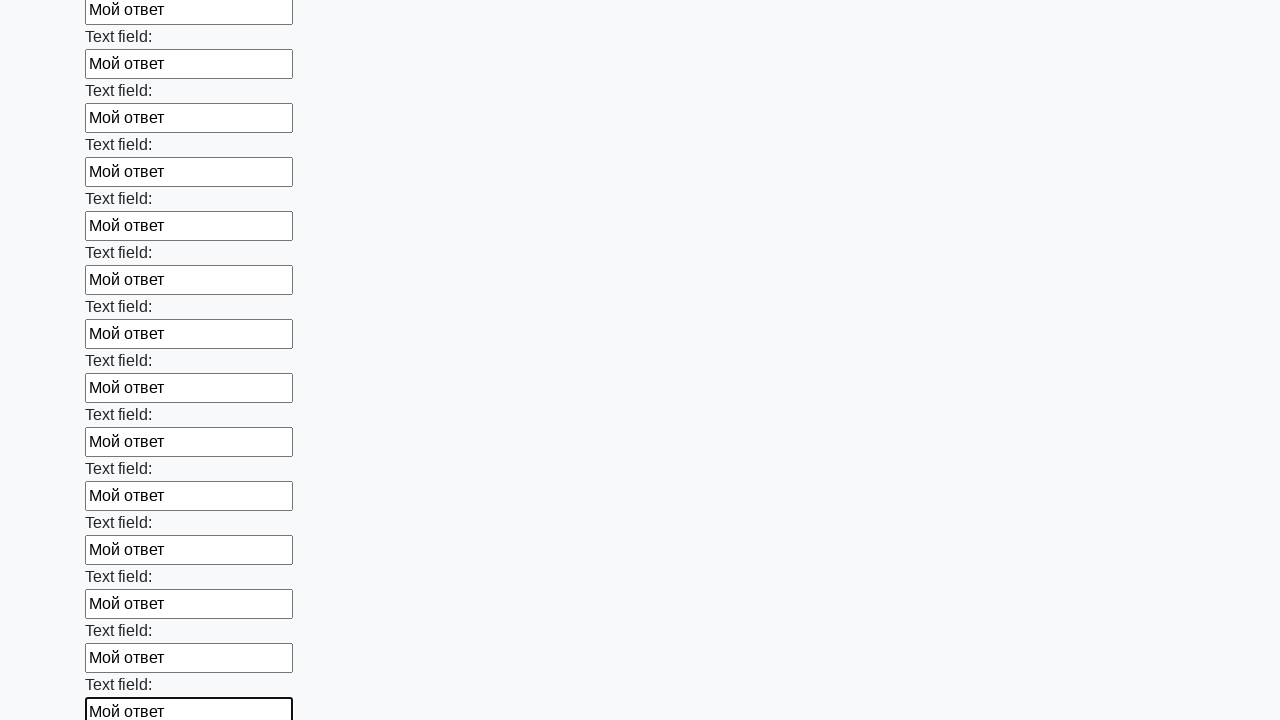

Filled input field with 'Мой ответ' on input >> nth=82
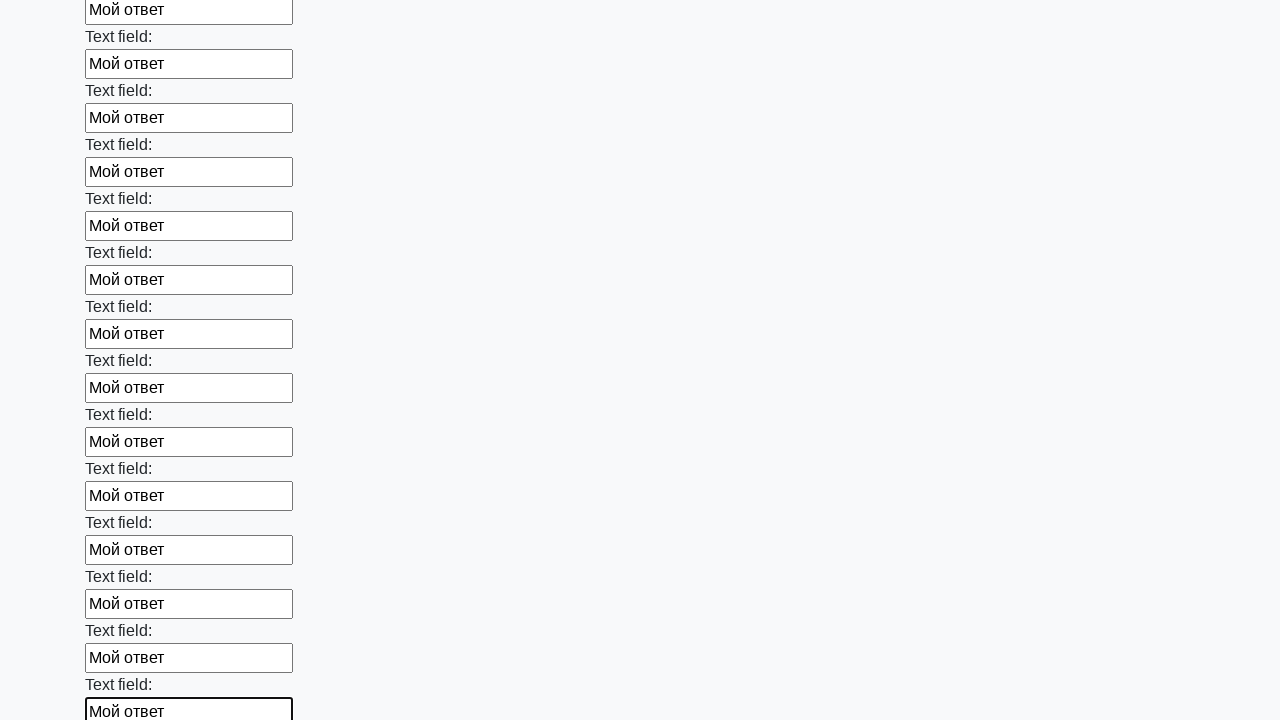

Filled input field with 'Мой ответ' on input >> nth=83
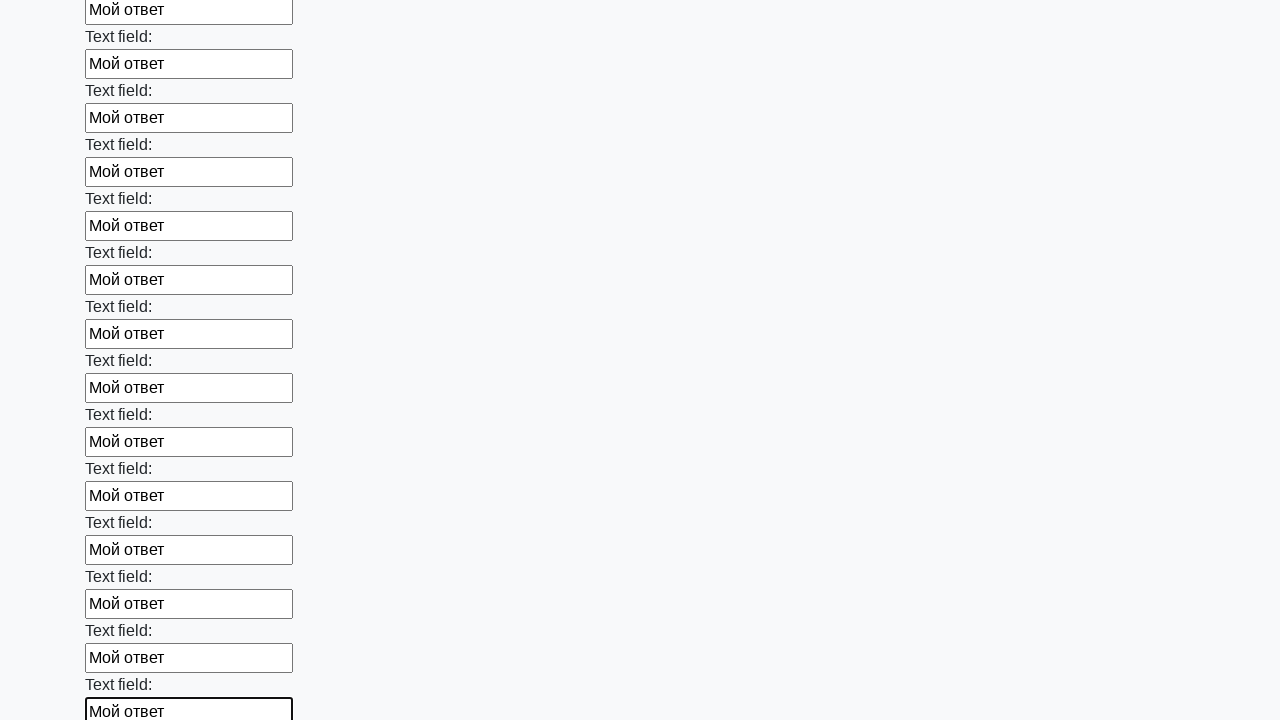

Filled input field with 'Мой ответ' on input >> nth=84
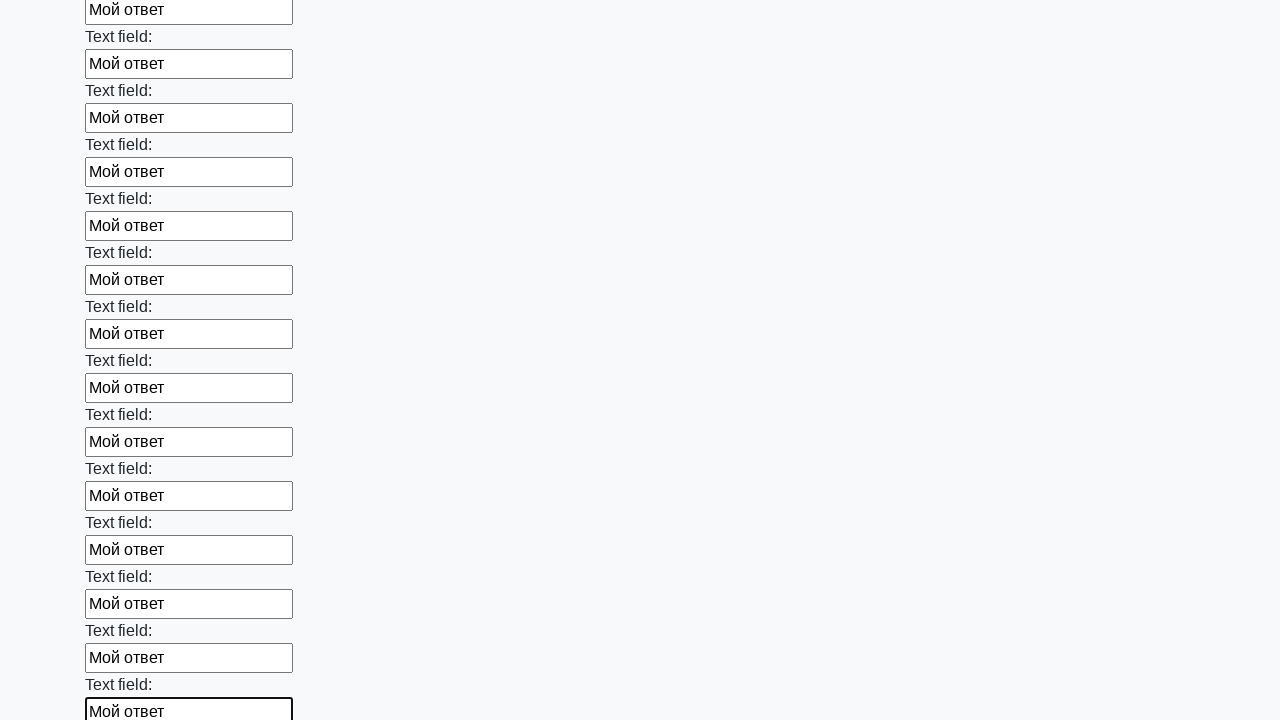

Filled input field with 'Мой ответ' on input >> nth=85
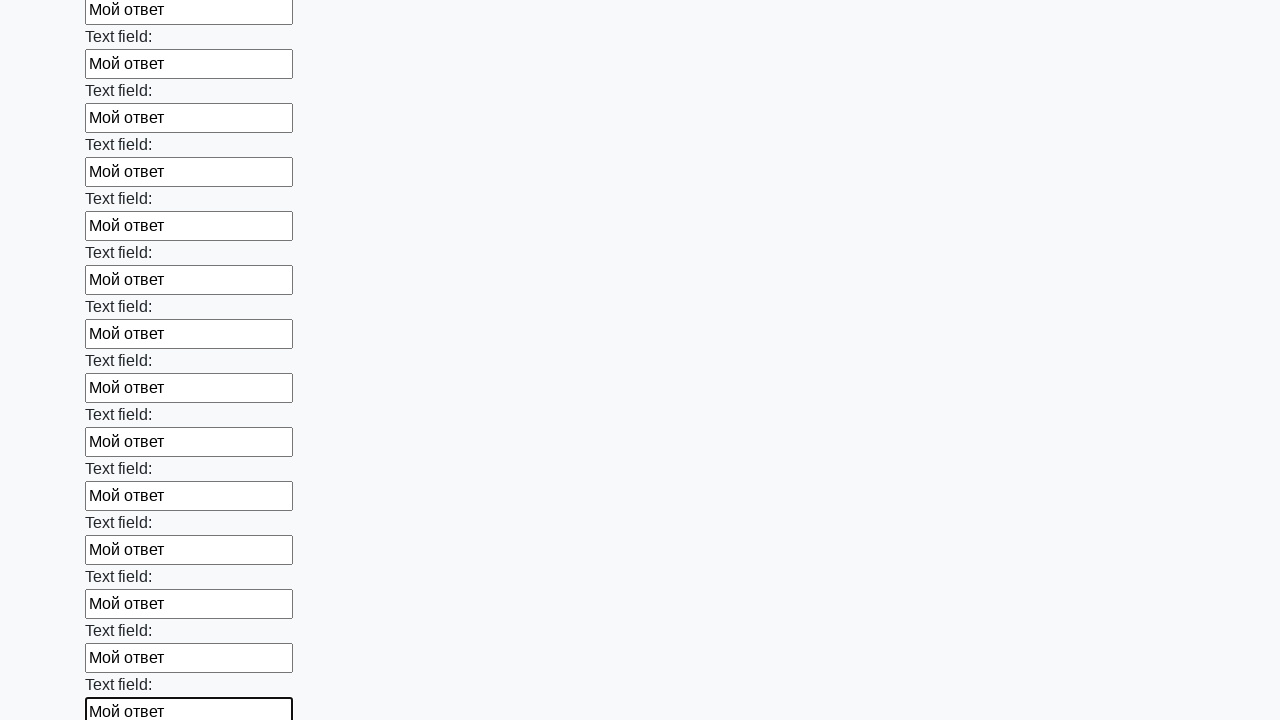

Filled input field with 'Мой ответ' on input >> nth=86
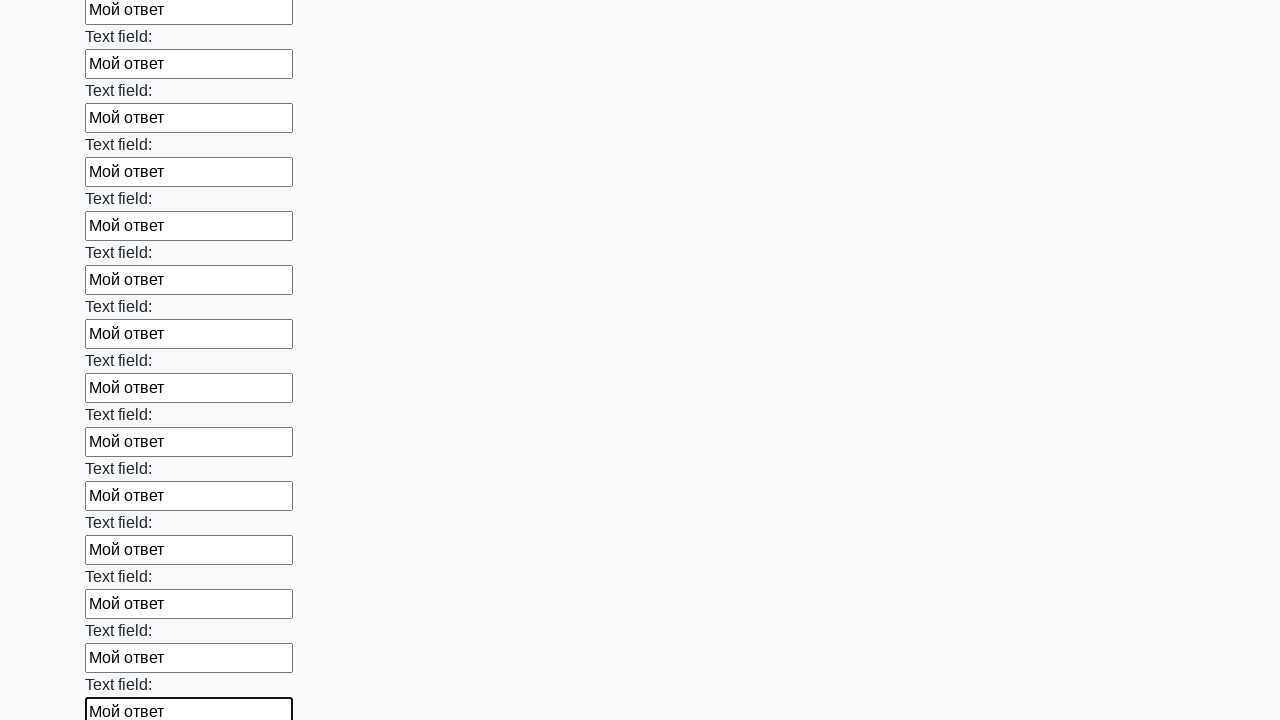

Filled input field with 'Мой ответ' on input >> nth=87
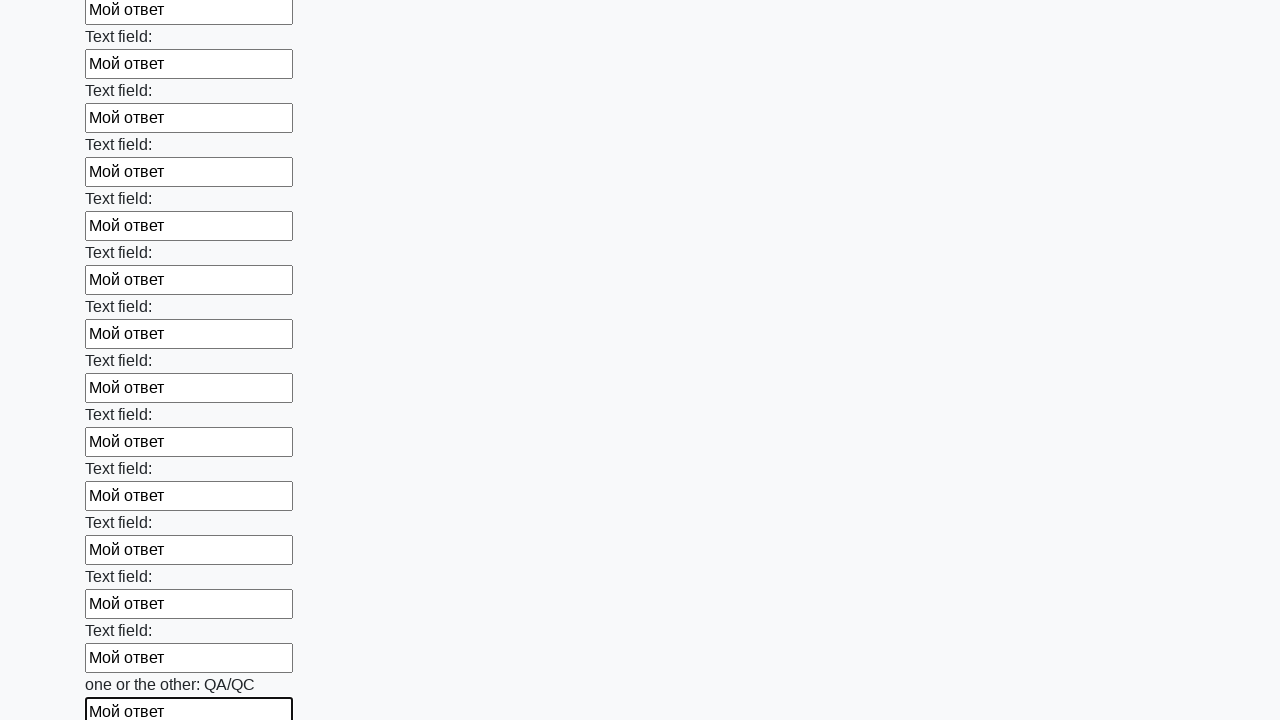

Filled input field with 'Мой ответ' on input >> nth=88
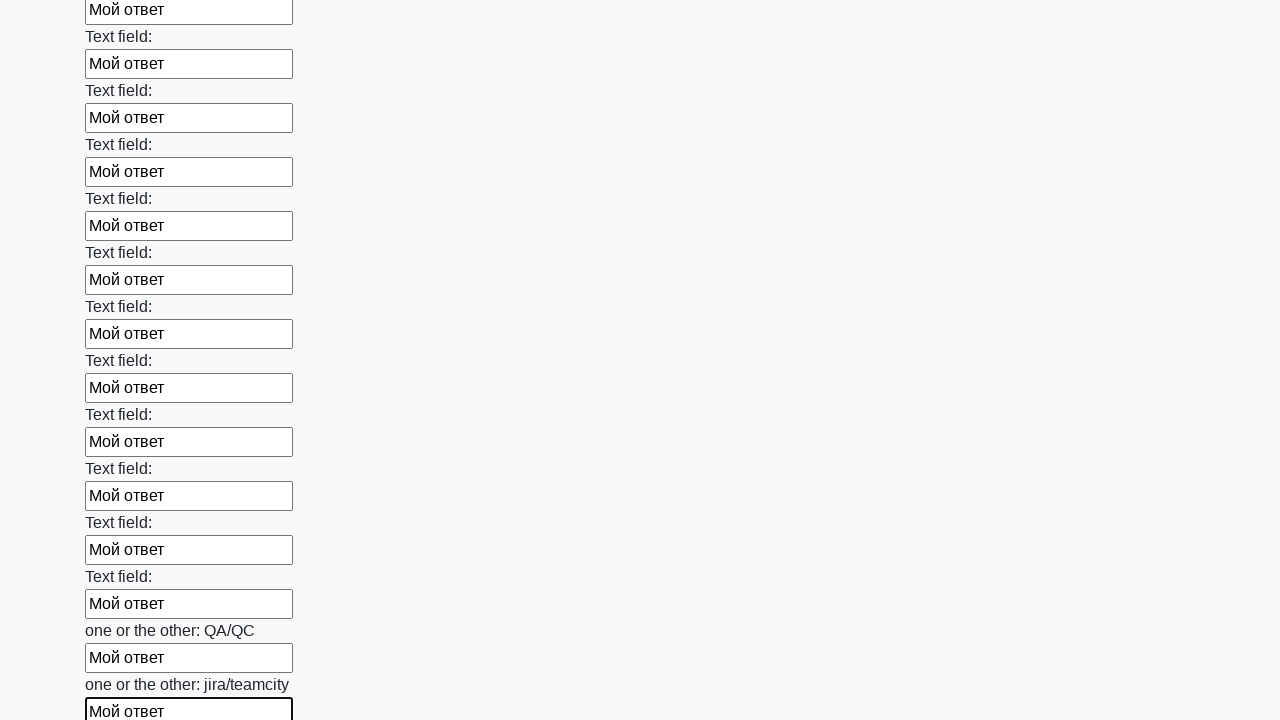

Filled input field with 'Мой ответ' on input >> nth=89
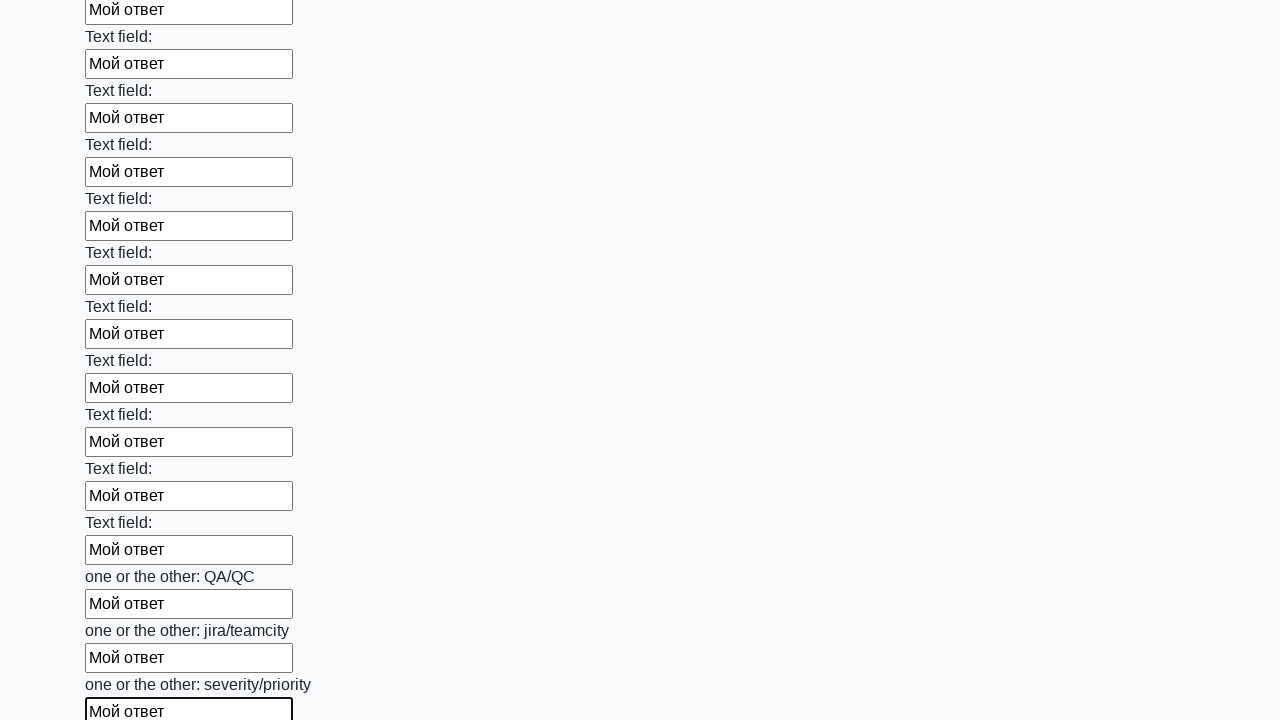

Filled input field with 'Мой ответ' on input >> nth=90
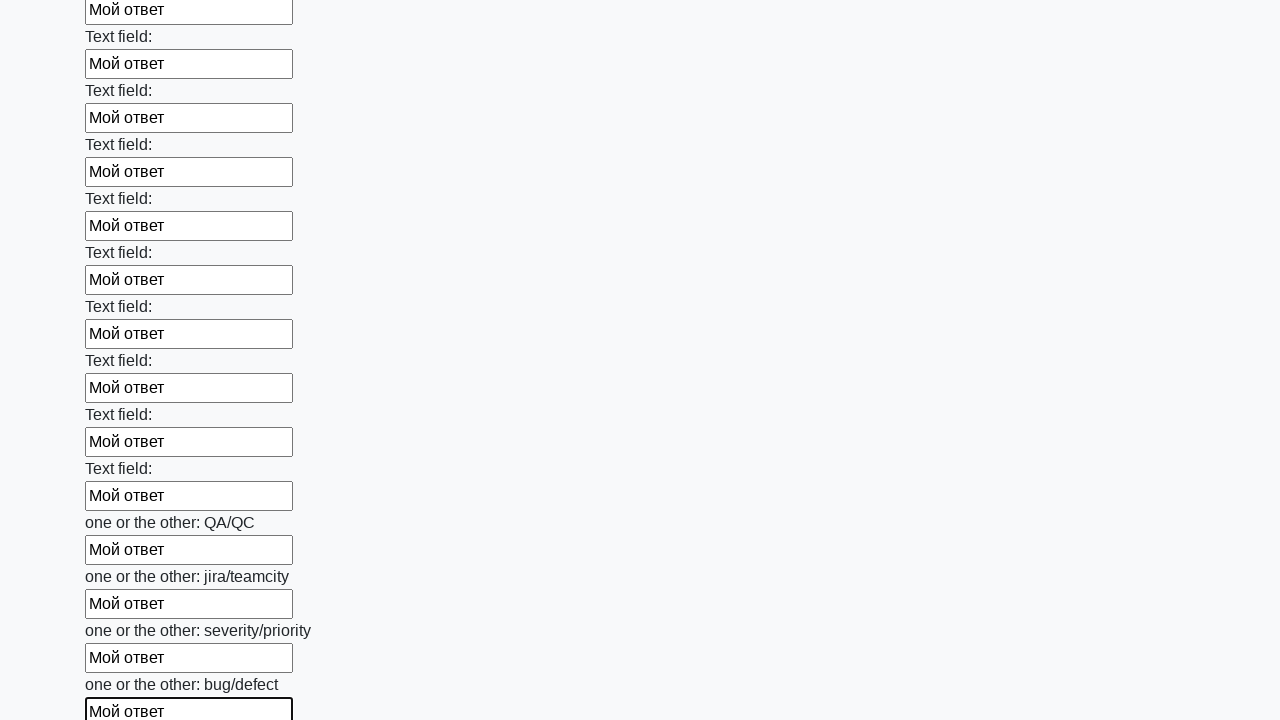

Filled input field with 'Мой ответ' on input >> nth=91
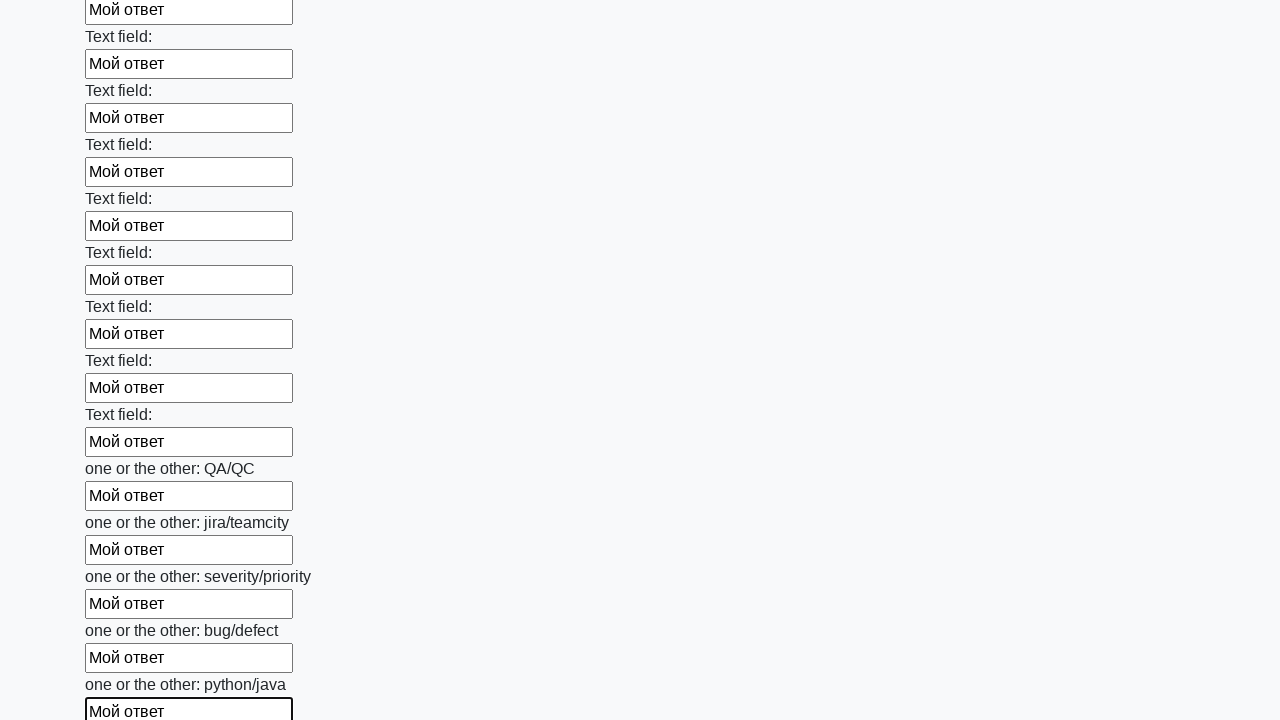

Filled input field with 'Мой ответ' on input >> nth=92
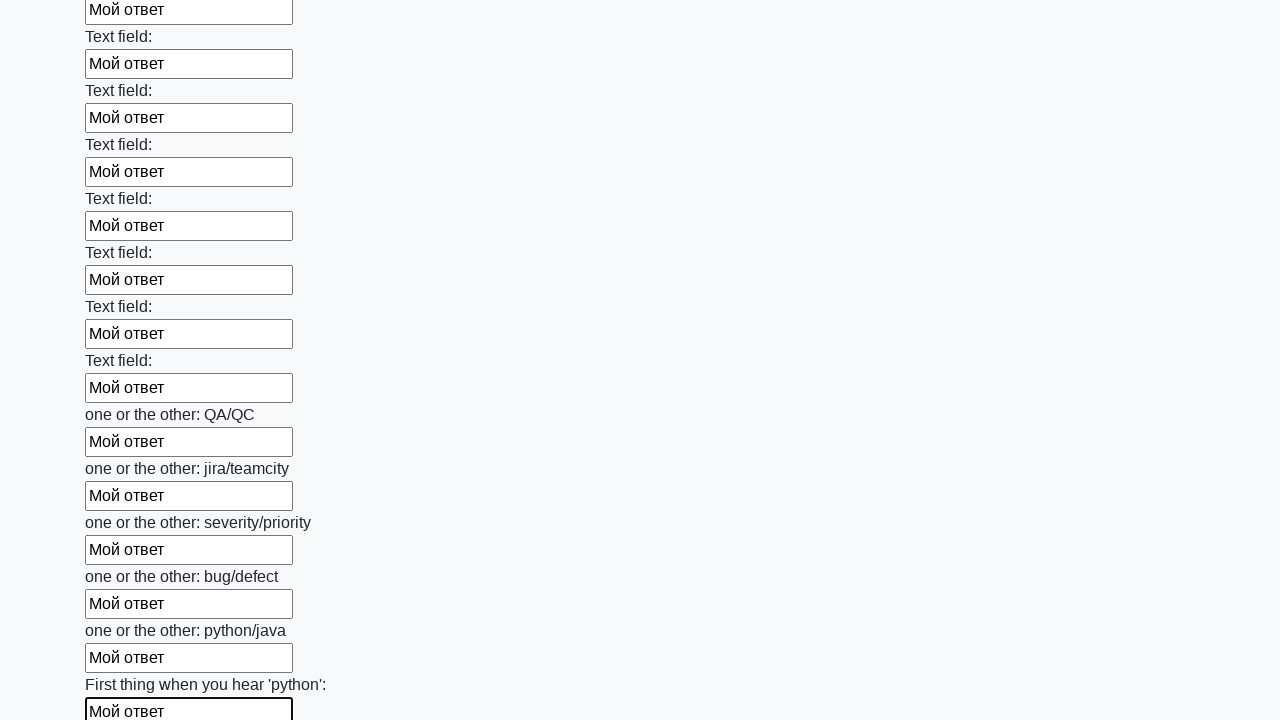

Filled input field with 'Мой ответ' on input >> nth=93
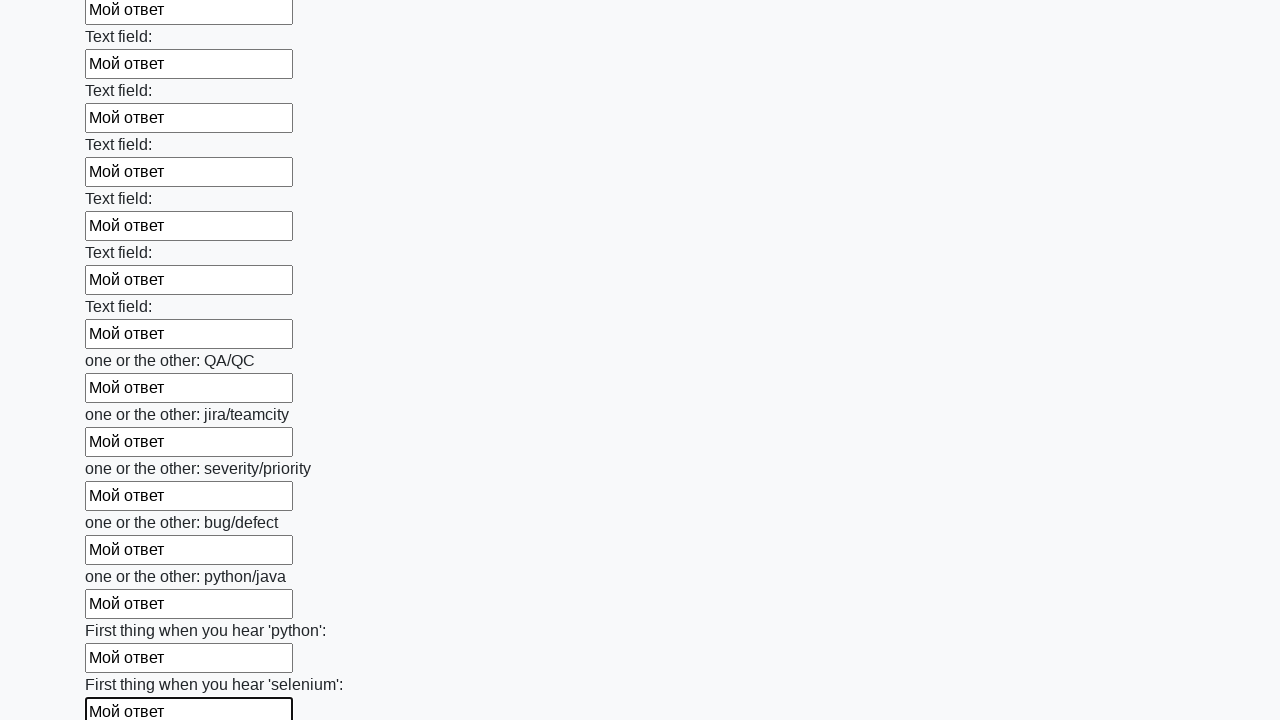

Filled input field with 'Мой ответ' on input >> nth=94
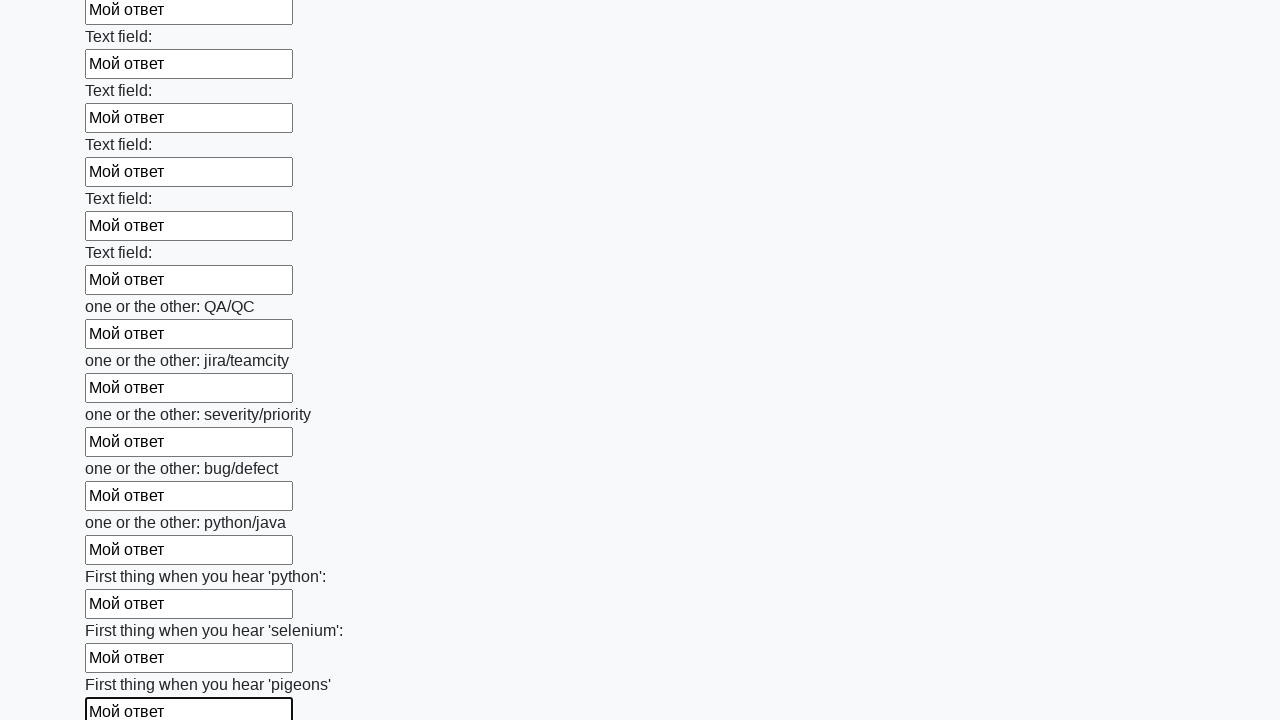

Filled input field with 'Мой ответ' on input >> nth=95
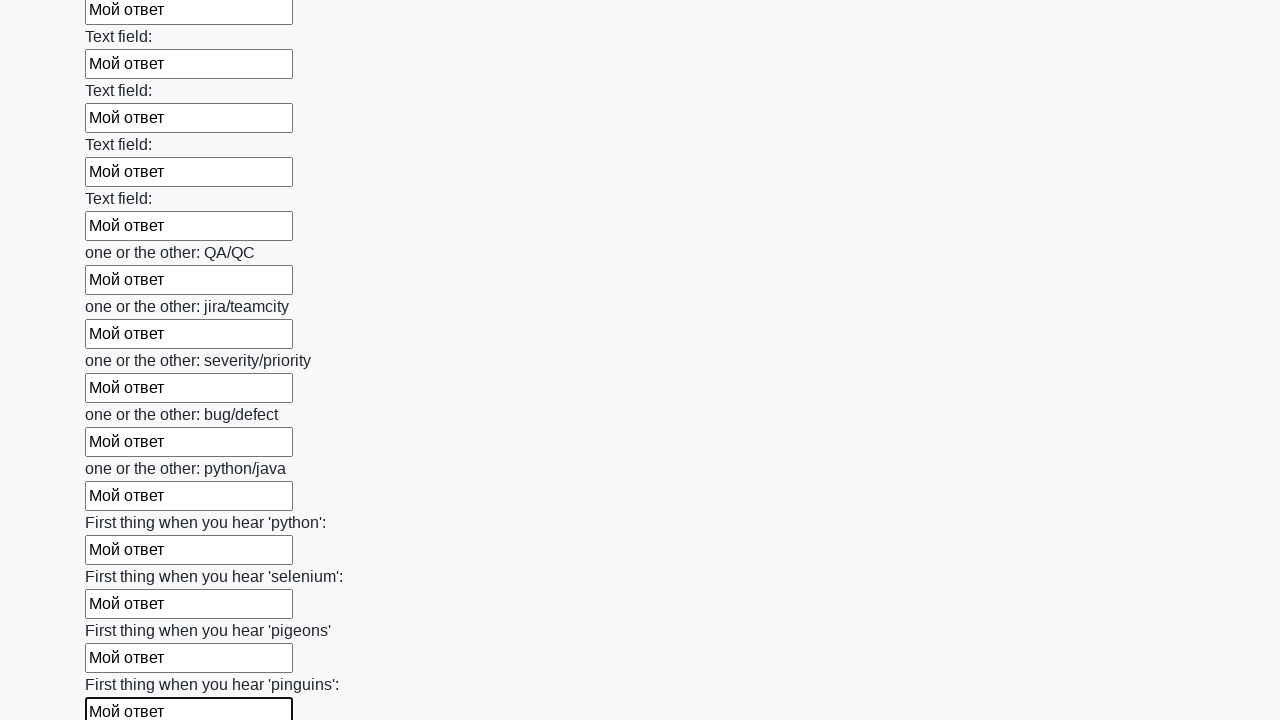

Filled input field with 'Мой ответ' on input >> nth=96
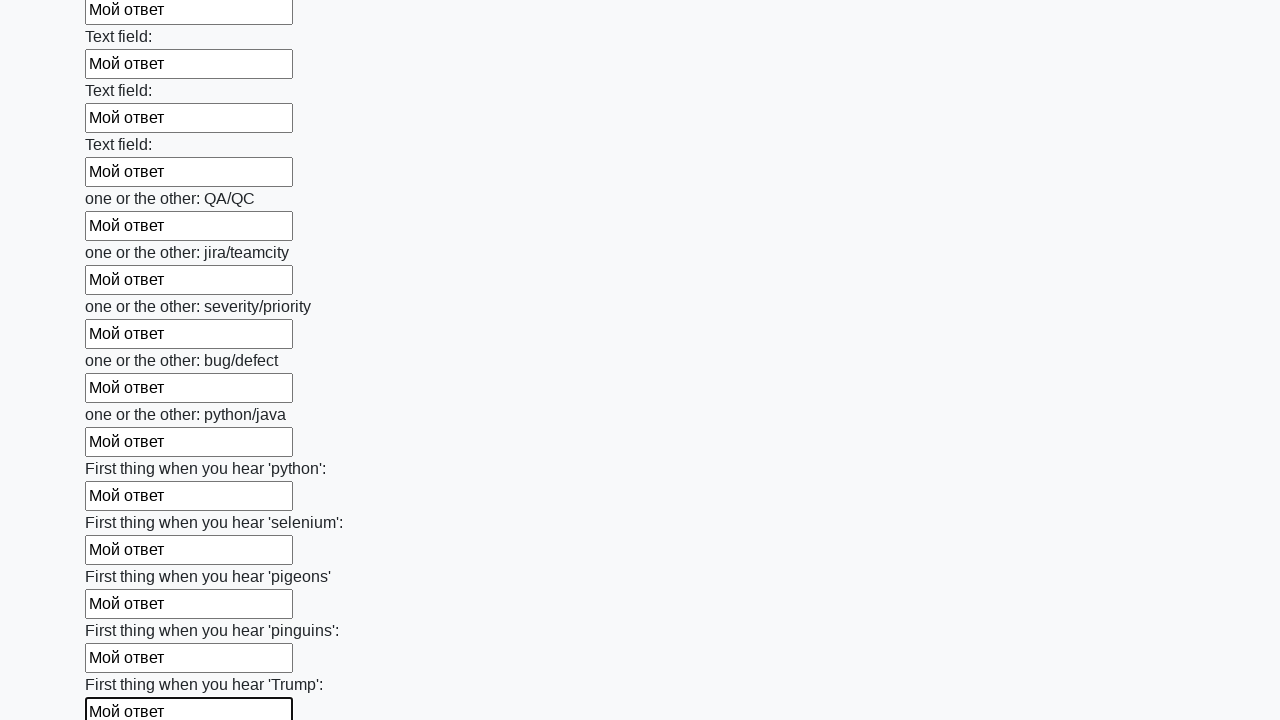

Filled input field with 'Мой ответ' on input >> nth=97
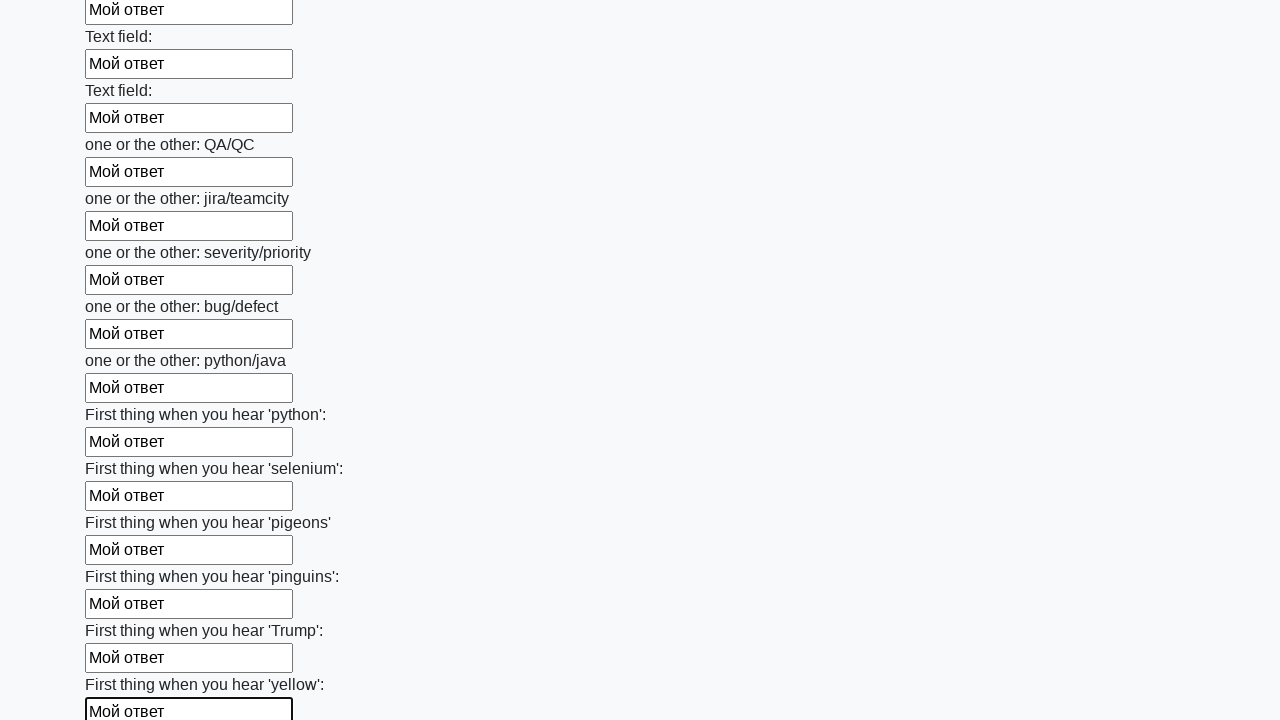

Filled input field with 'Мой ответ' on input >> nth=98
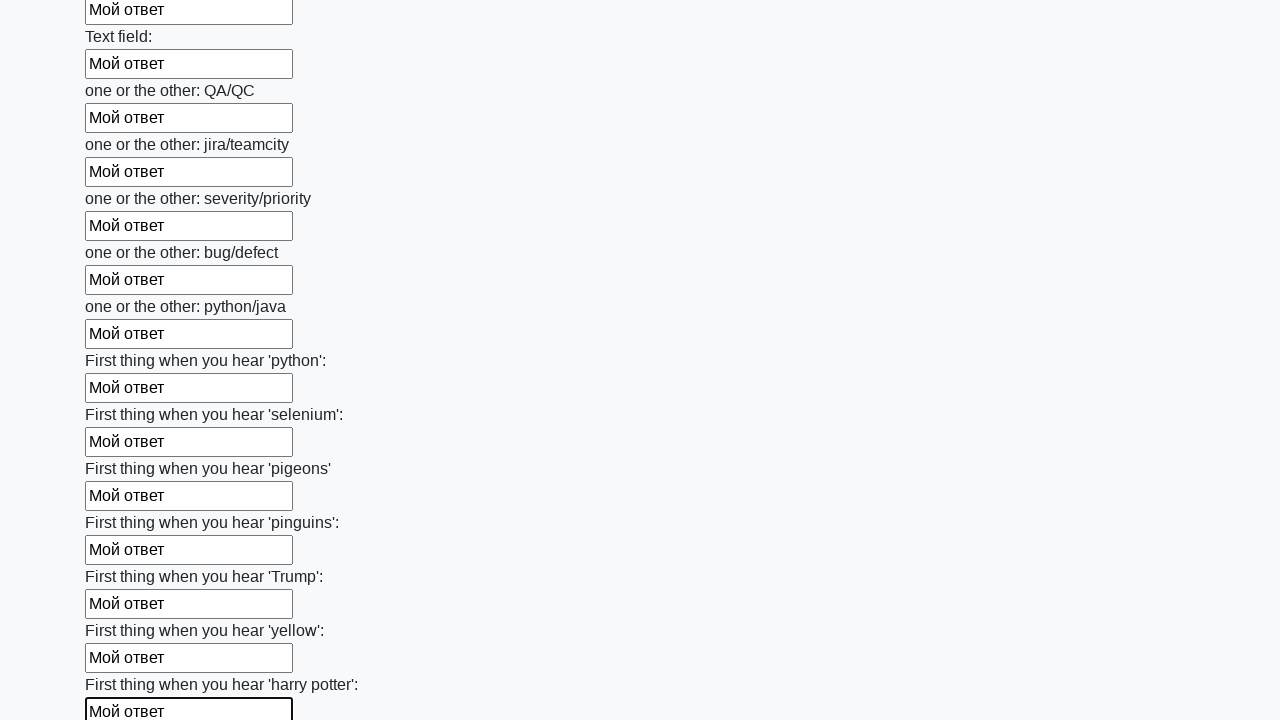

Filled input field with 'Мой ответ' on input >> nth=99
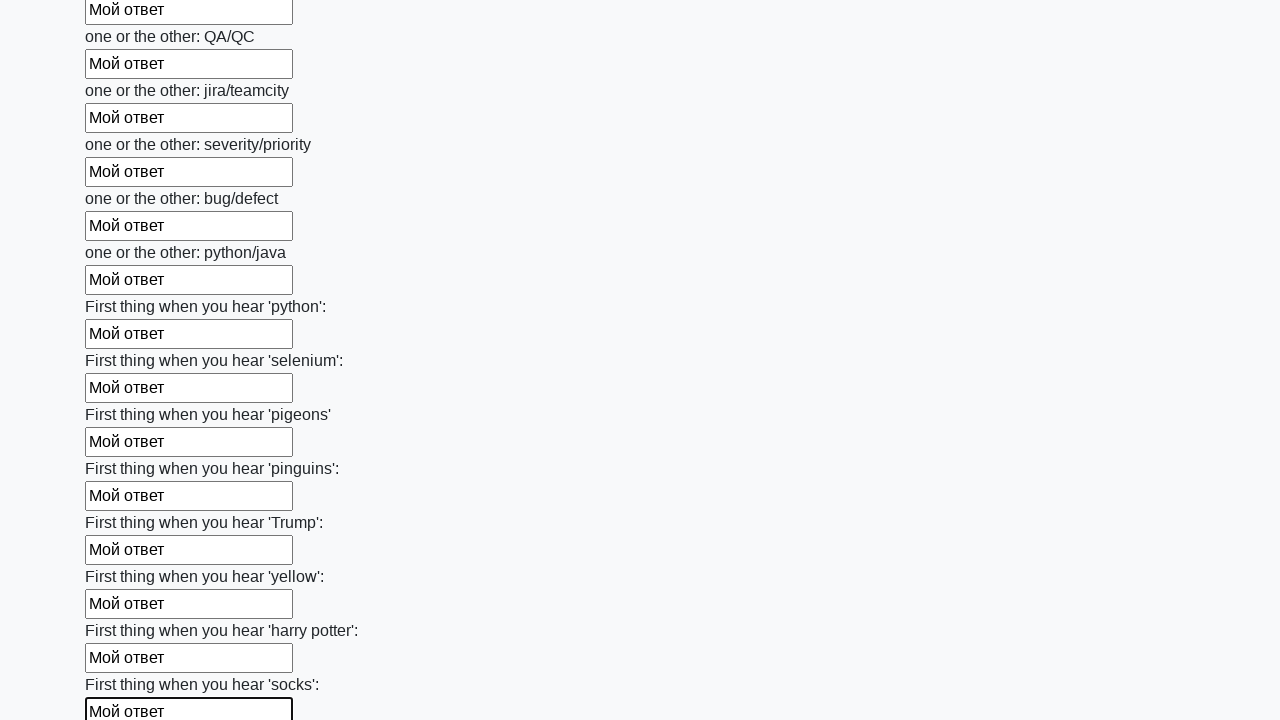

Clicked submit button to submit the form at (123, 611) on button.btn
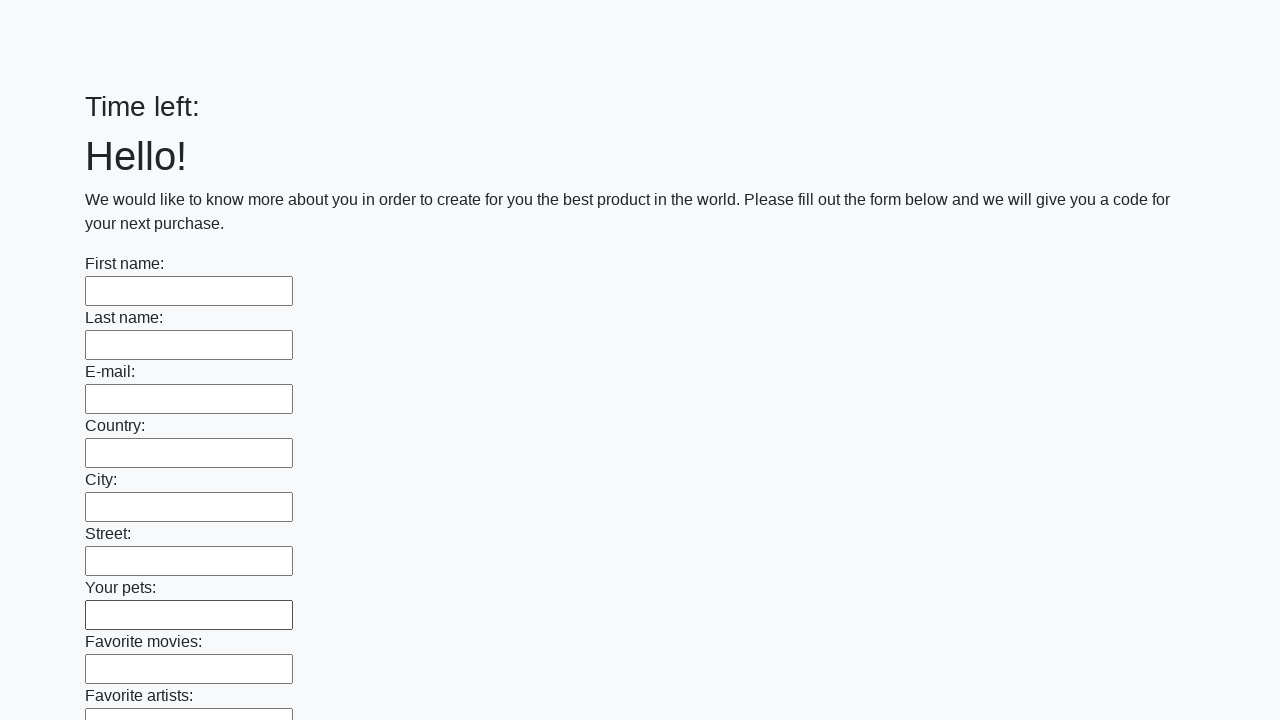

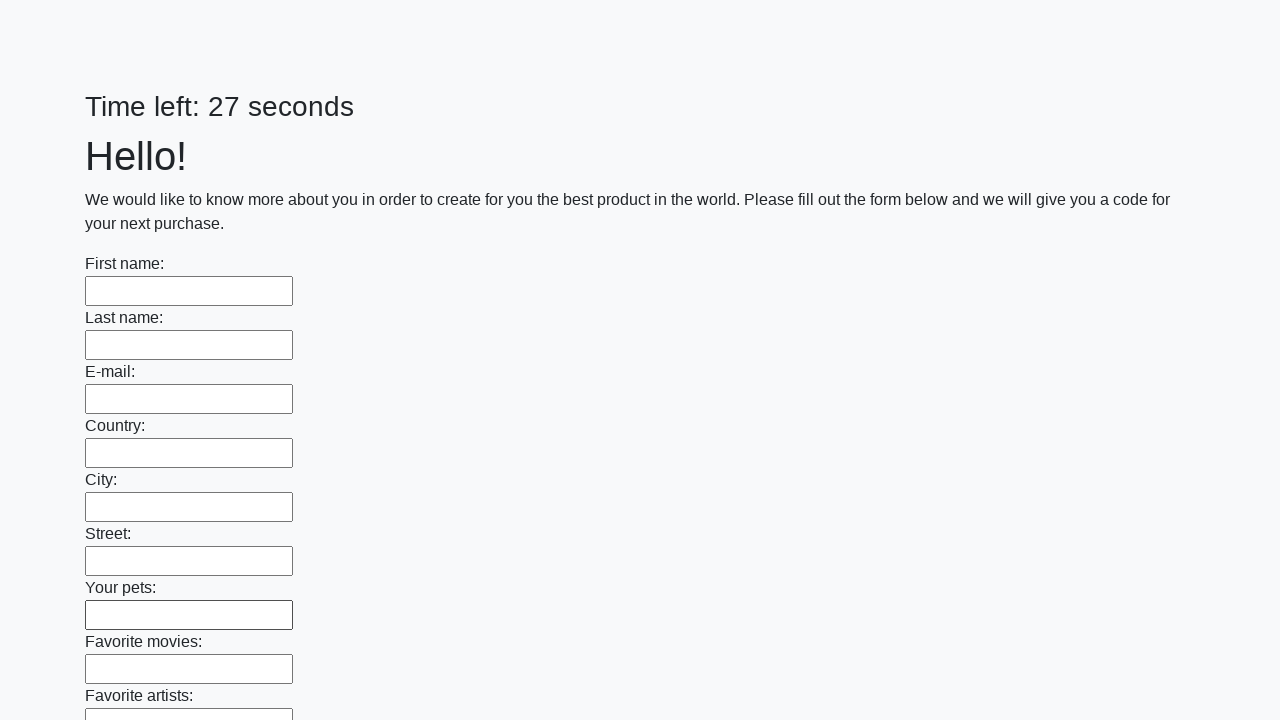